Tests a large form submission by filling all text input fields with a randomly generated word and clicking the submit button

Starting URL: http://suninjuly.github.io/huge_form.html

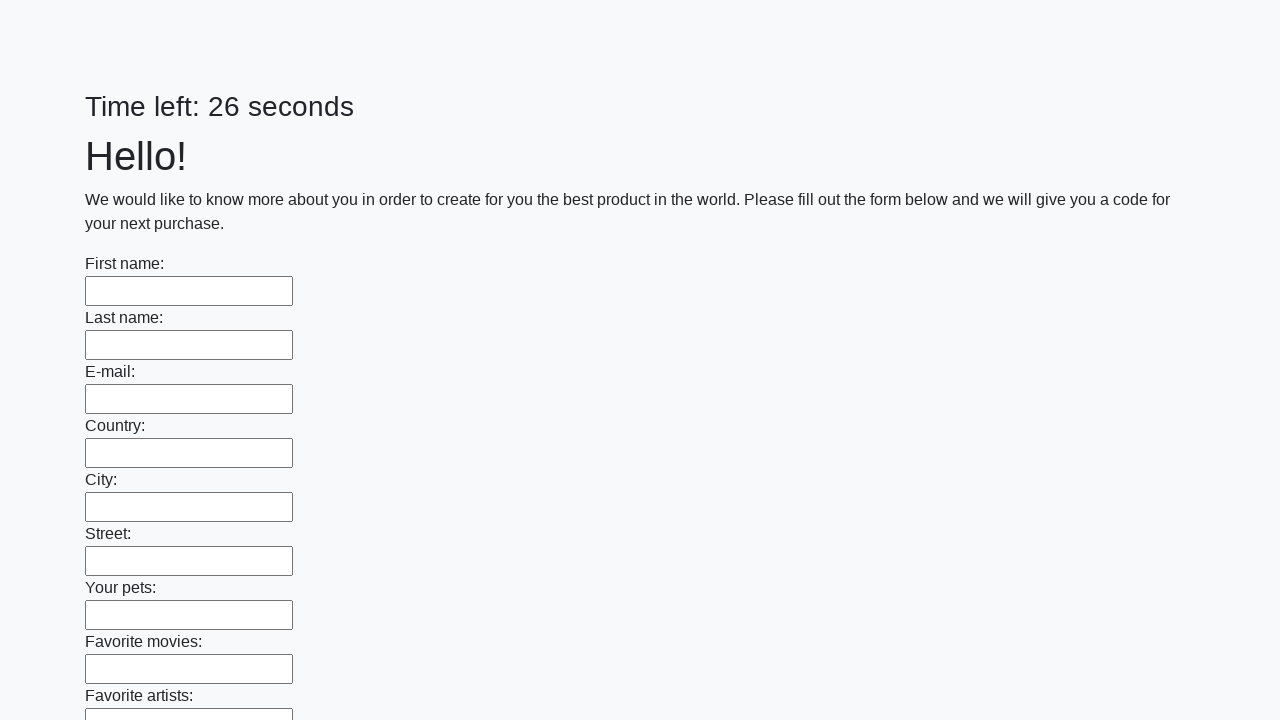

Generated random word 'vqemikjr' for form fields
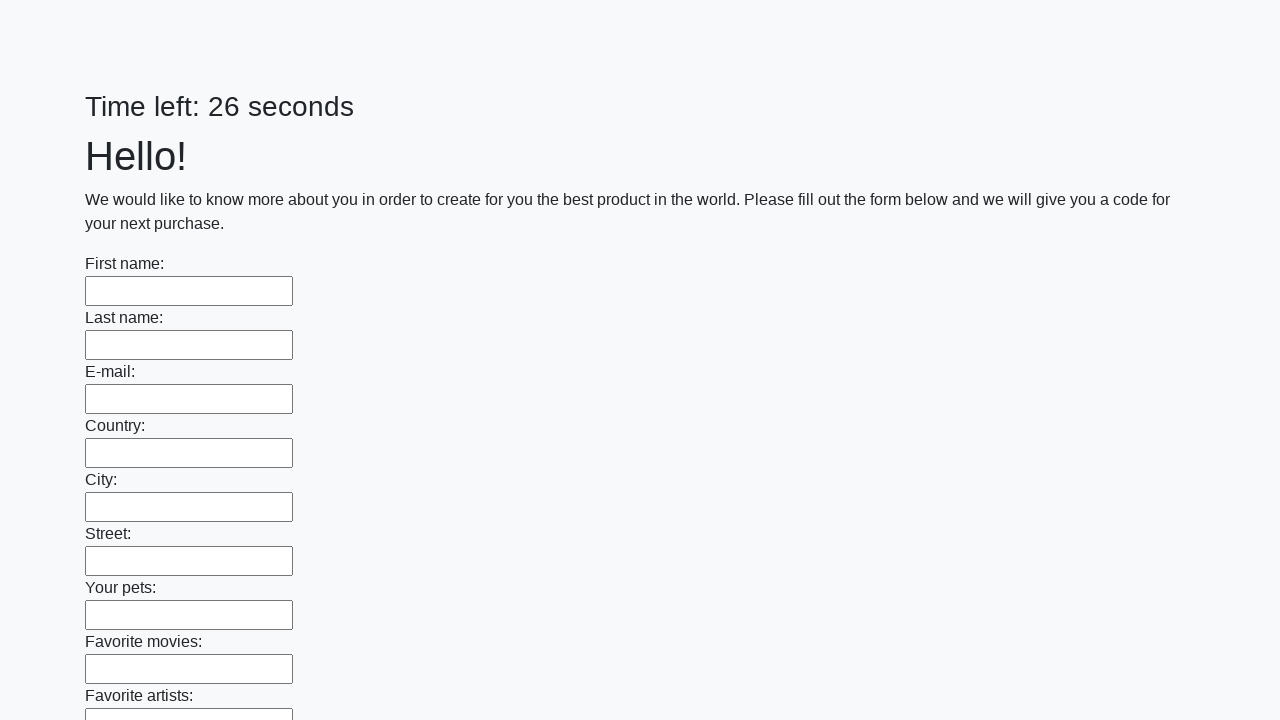

Found 100 text input fields on the huge form
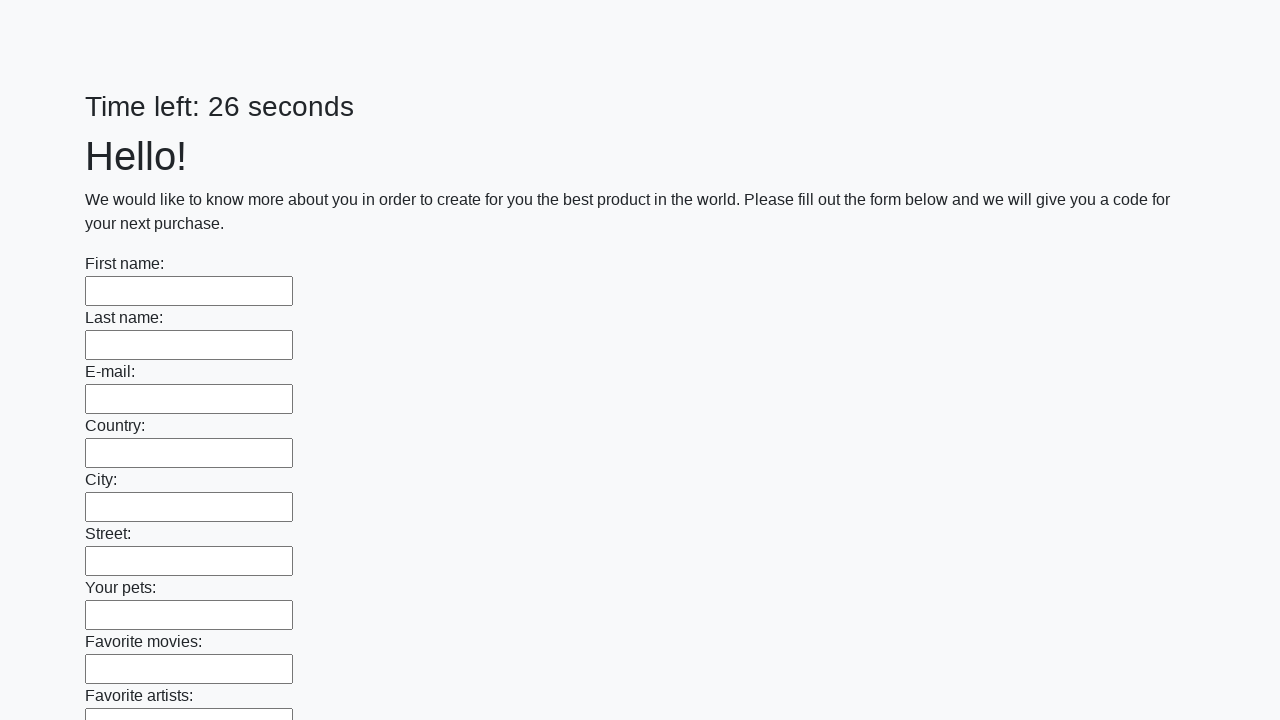

Filled text input field 1 of 100 with 'vqemikjr' on [type='text'] >> nth=0
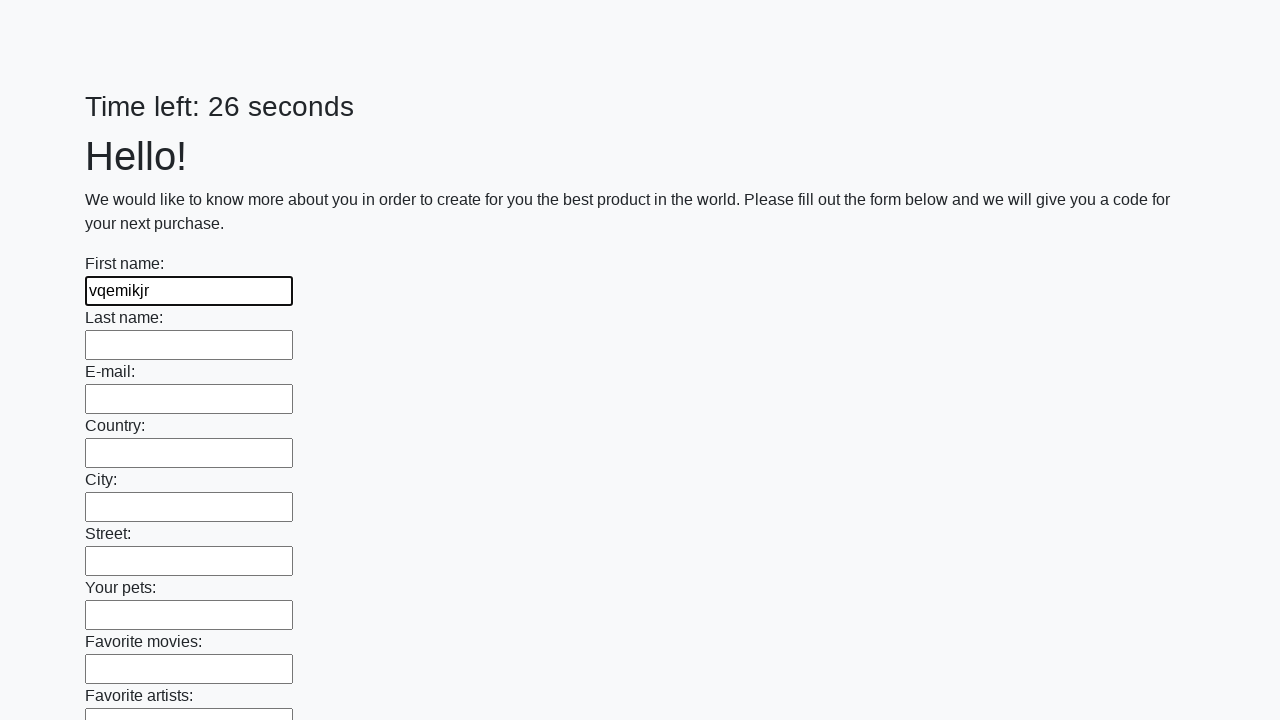

Filled text input field 2 of 100 with 'vqemikjr' on [type='text'] >> nth=1
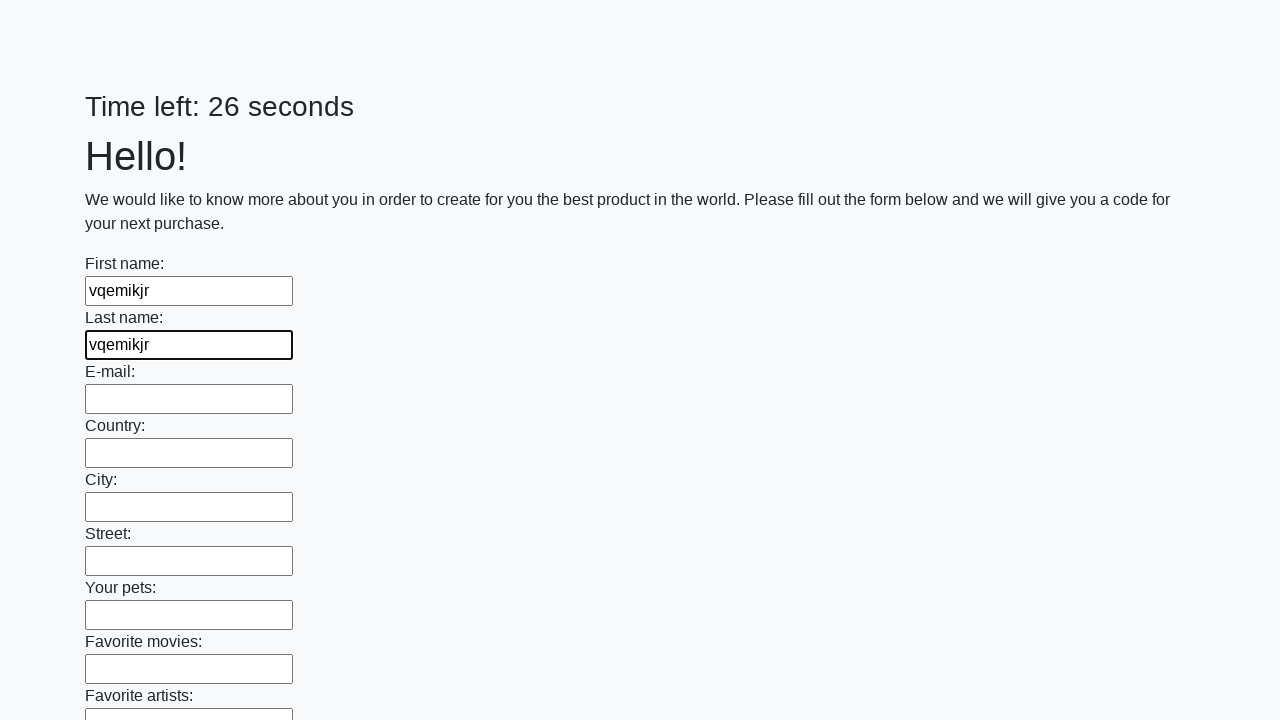

Filled text input field 3 of 100 with 'vqemikjr' on [type='text'] >> nth=2
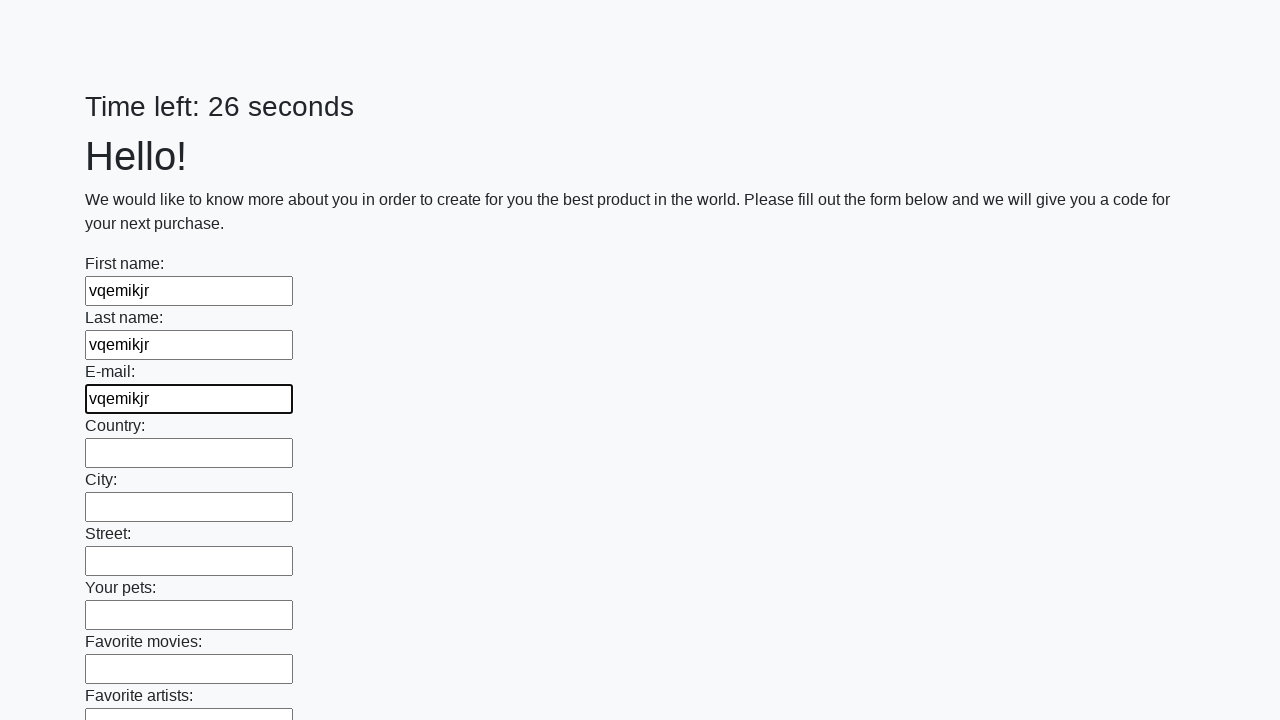

Filled text input field 4 of 100 with 'vqemikjr' on [type='text'] >> nth=3
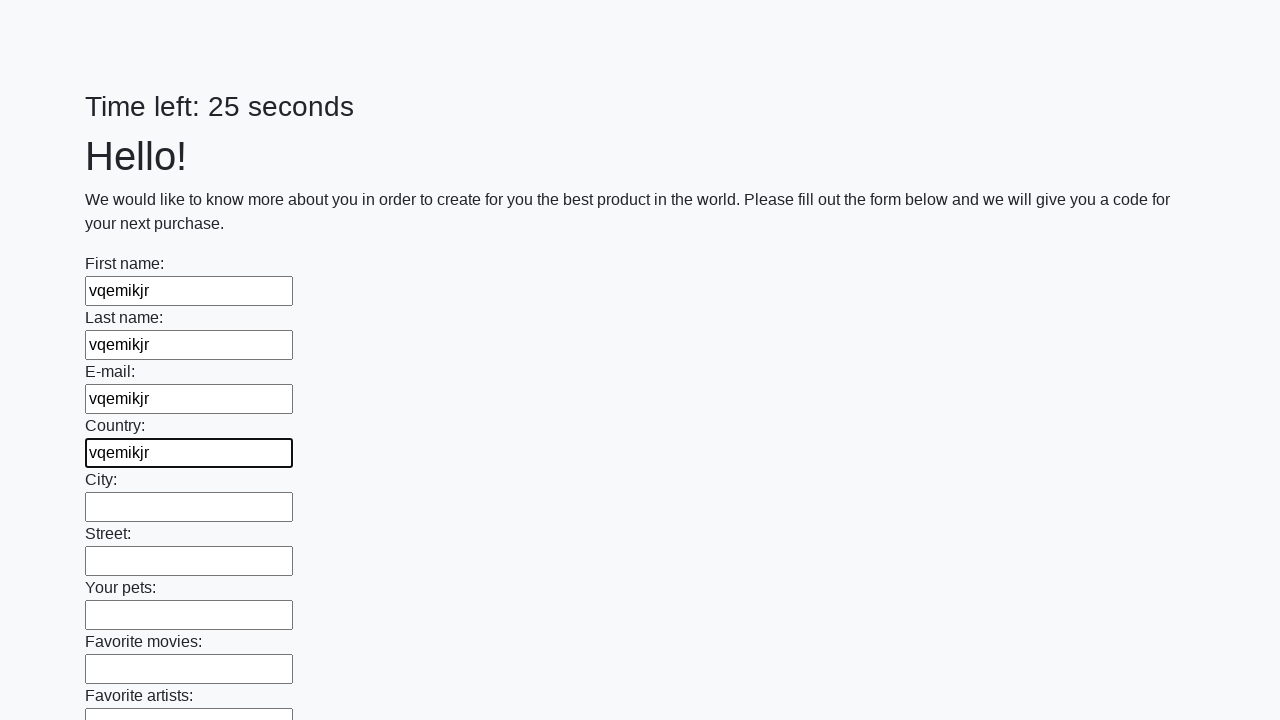

Filled text input field 5 of 100 with 'vqemikjr' on [type='text'] >> nth=4
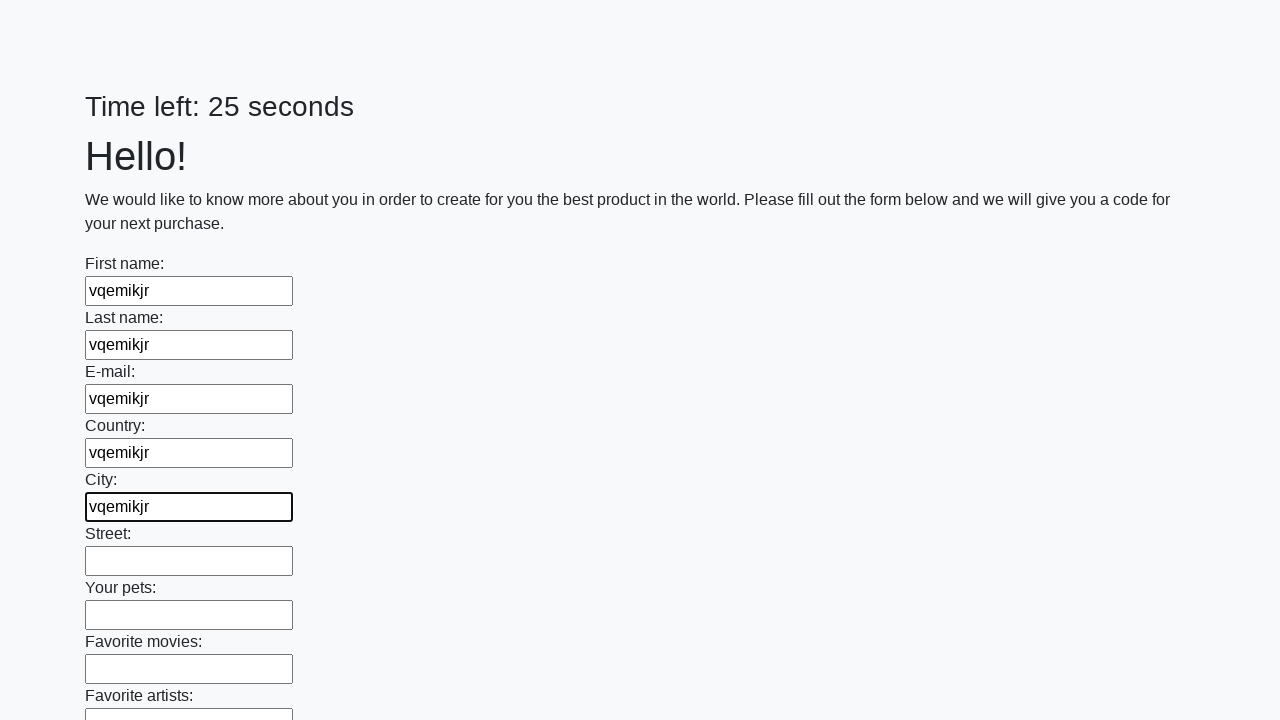

Filled text input field 6 of 100 with 'vqemikjr' on [type='text'] >> nth=5
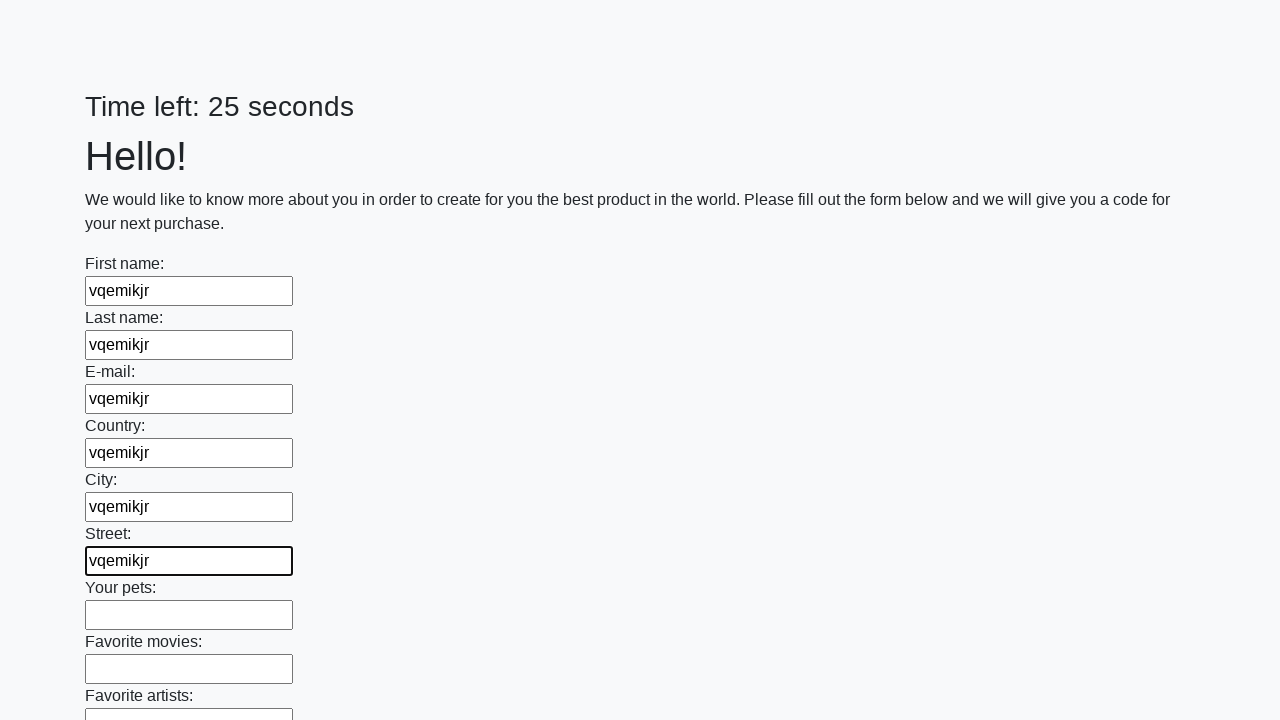

Filled text input field 7 of 100 with 'vqemikjr' on [type='text'] >> nth=6
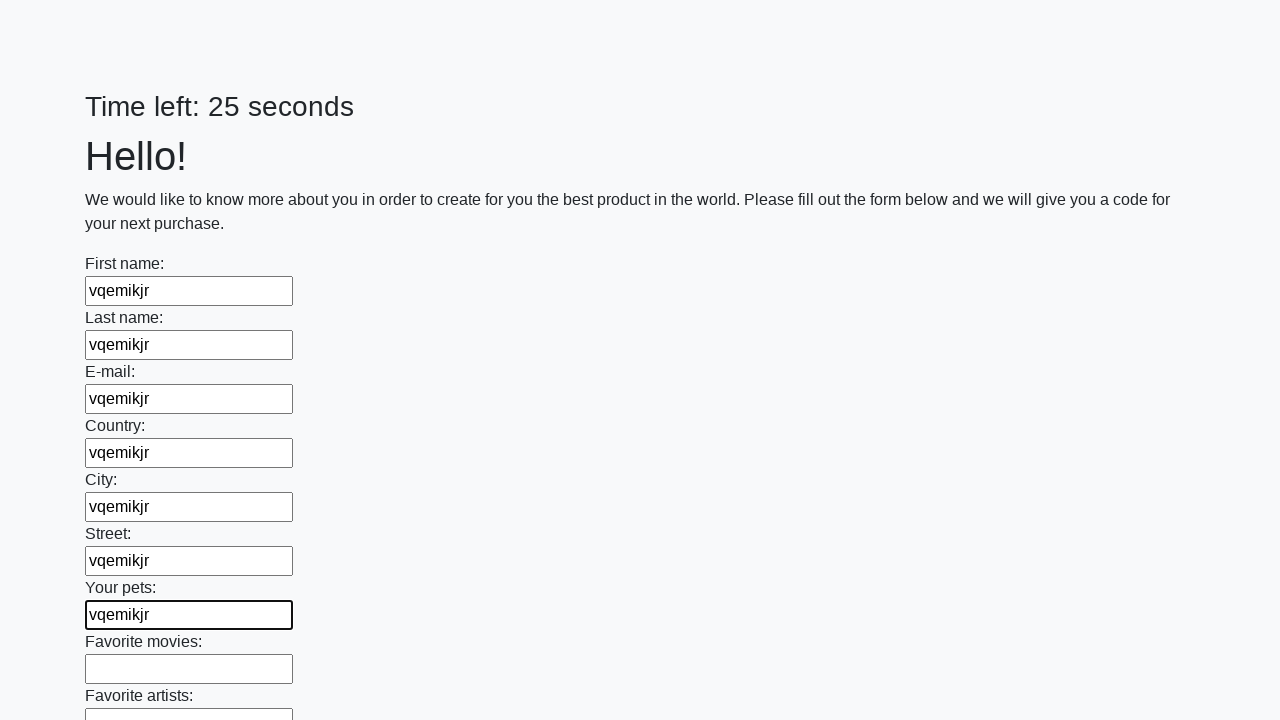

Filled text input field 8 of 100 with 'vqemikjr' on [type='text'] >> nth=7
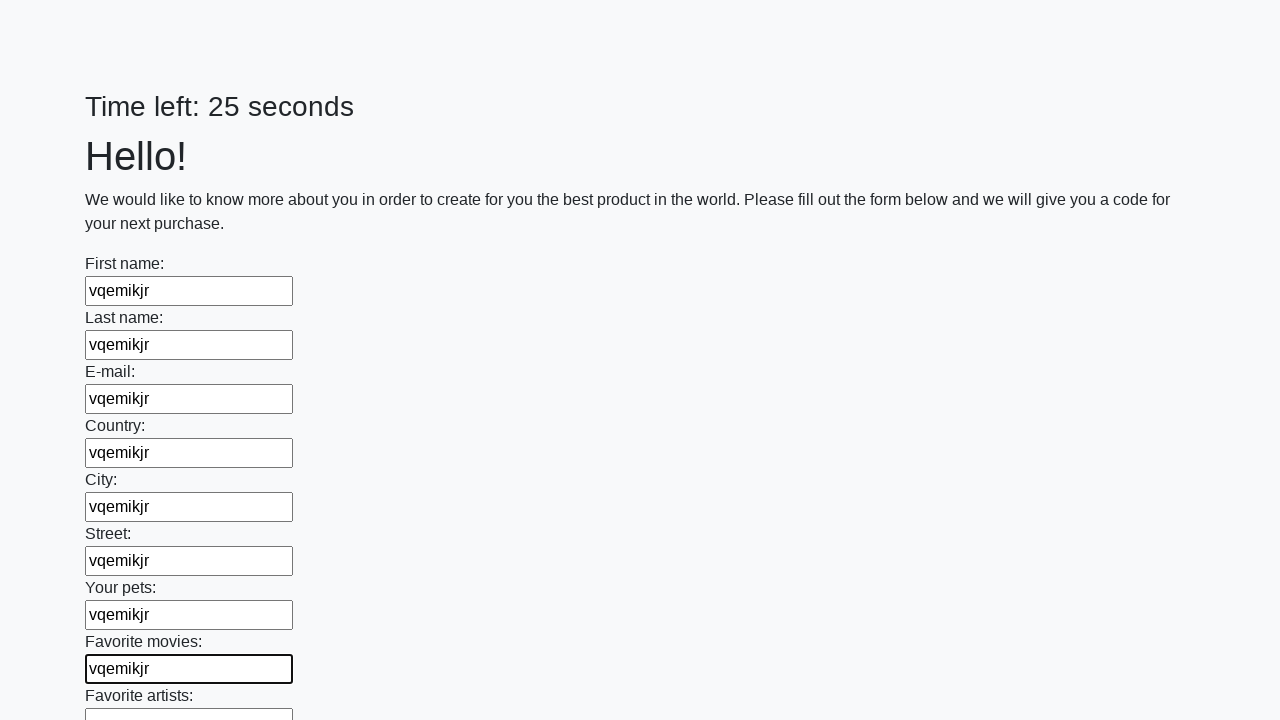

Filled text input field 9 of 100 with 'vqemikjr' on [type='text'] >> nth=8
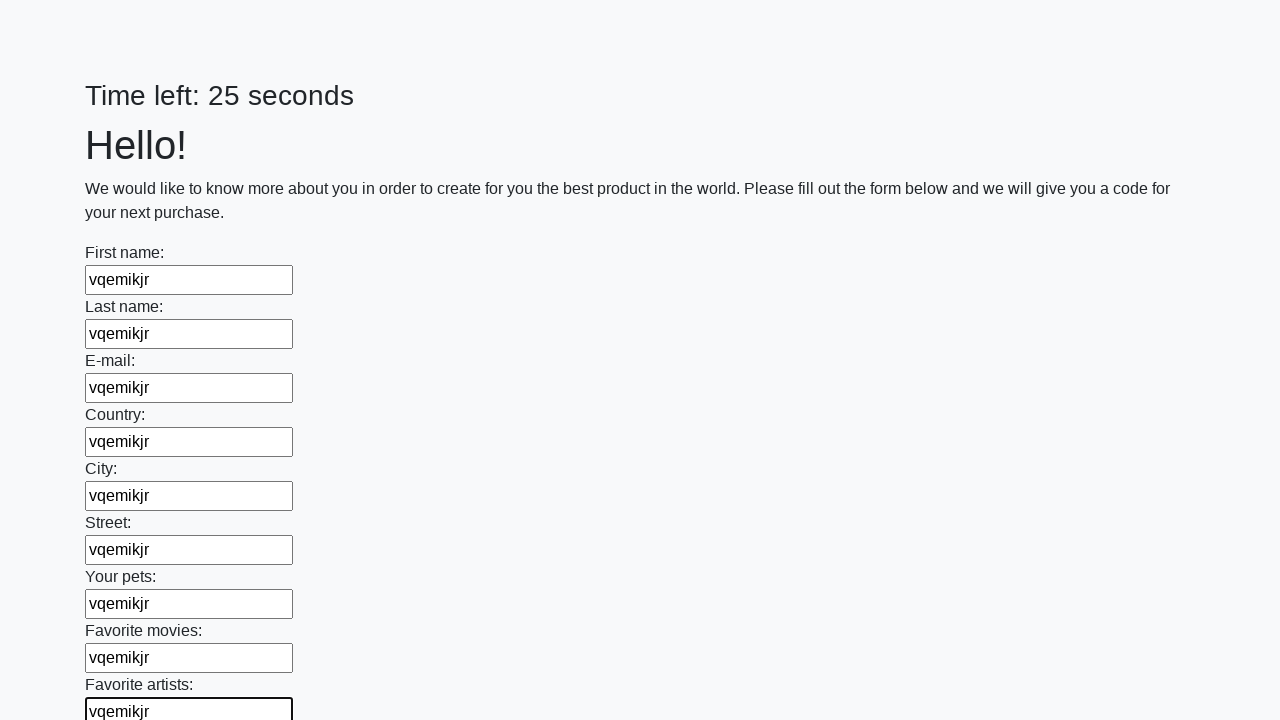

Filled text input field 10 of 100 with 'vqemikjr' on [type='text'] >> nth=9
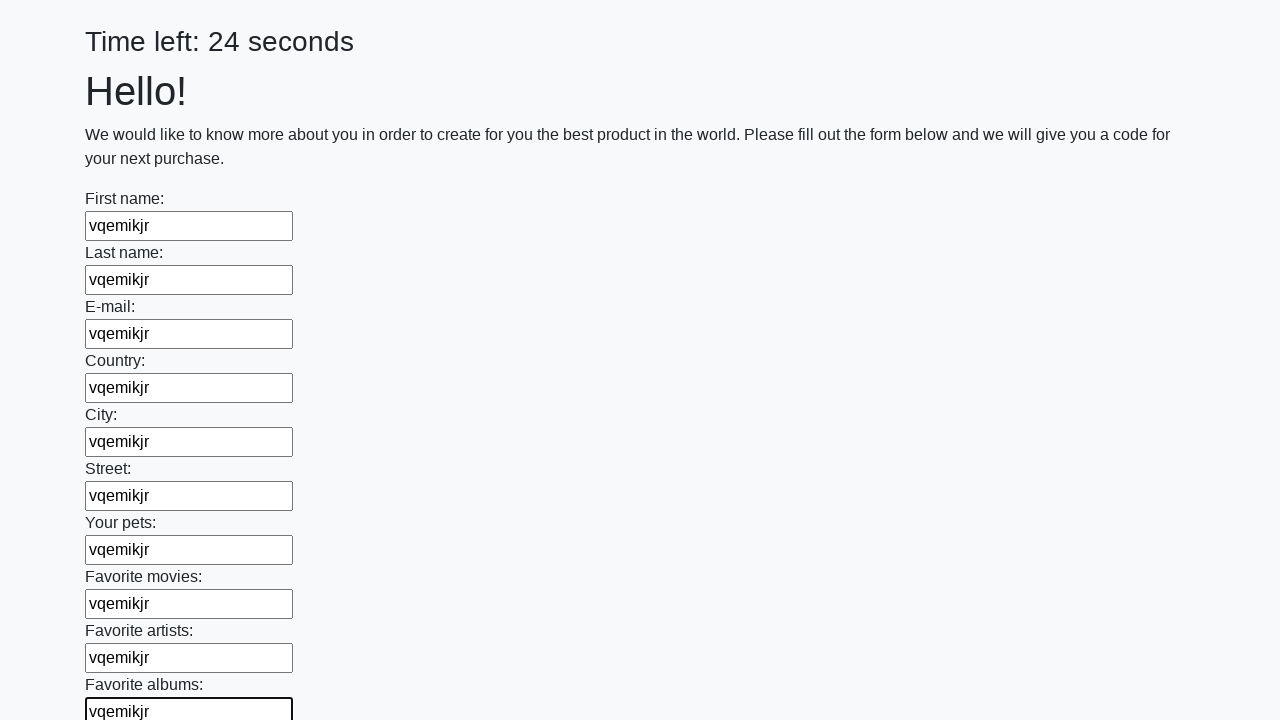

Filled text input field 11 of 100 with 'vqemikjr' on [type='text'] >> nth=10
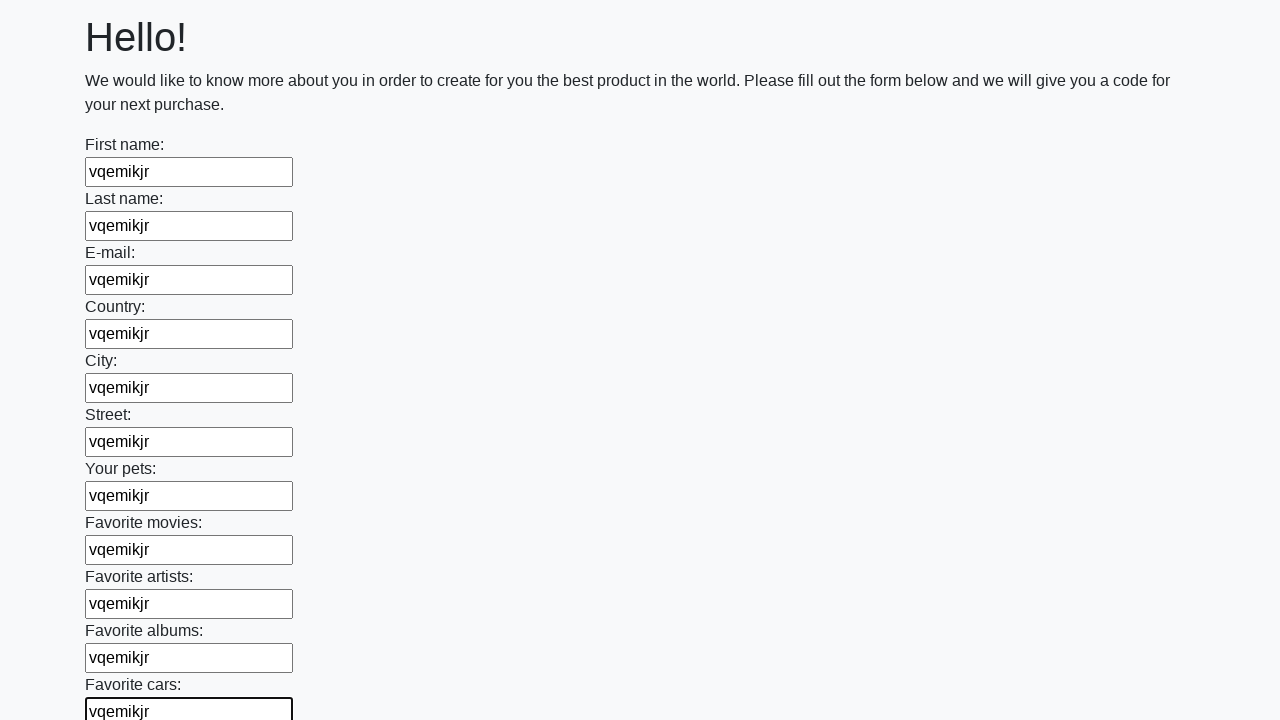

Filled text input field 12 of 100 with 'vqemikjr' on [type='text'] >> nth=11
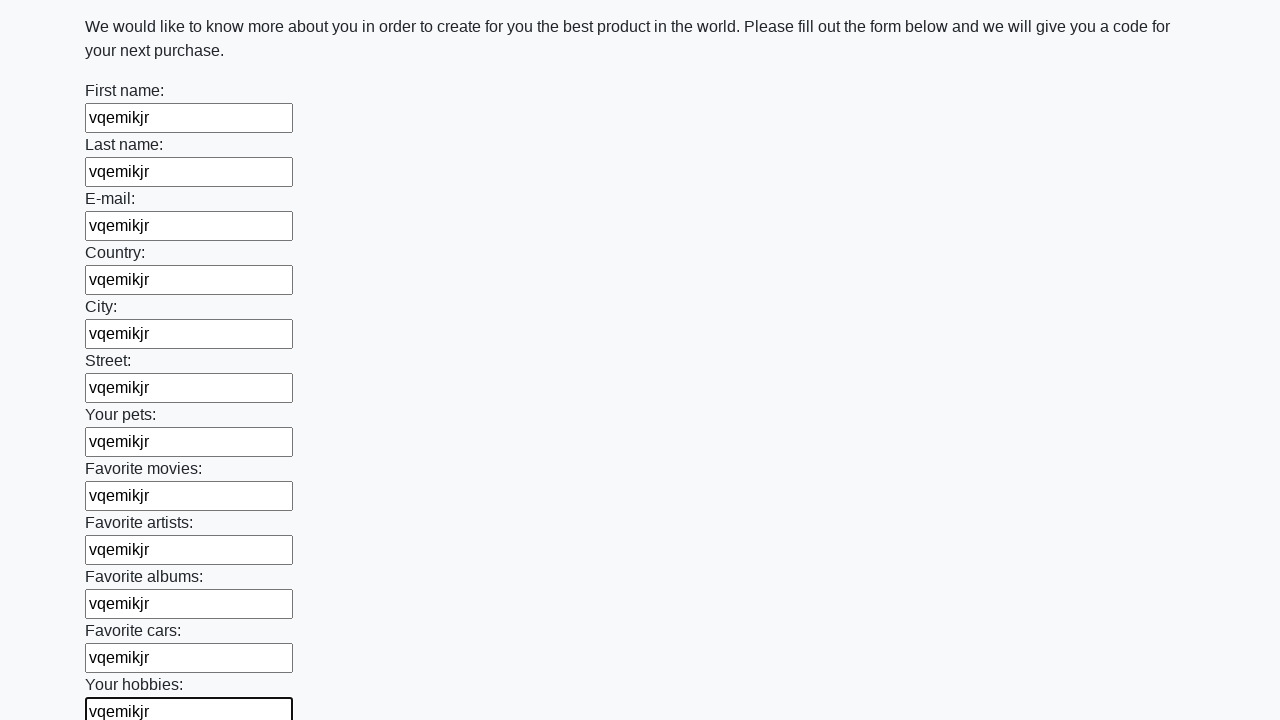

Filled text input field 13 of 100 with 'vqemikjr' on [type='text'] >> nth=12
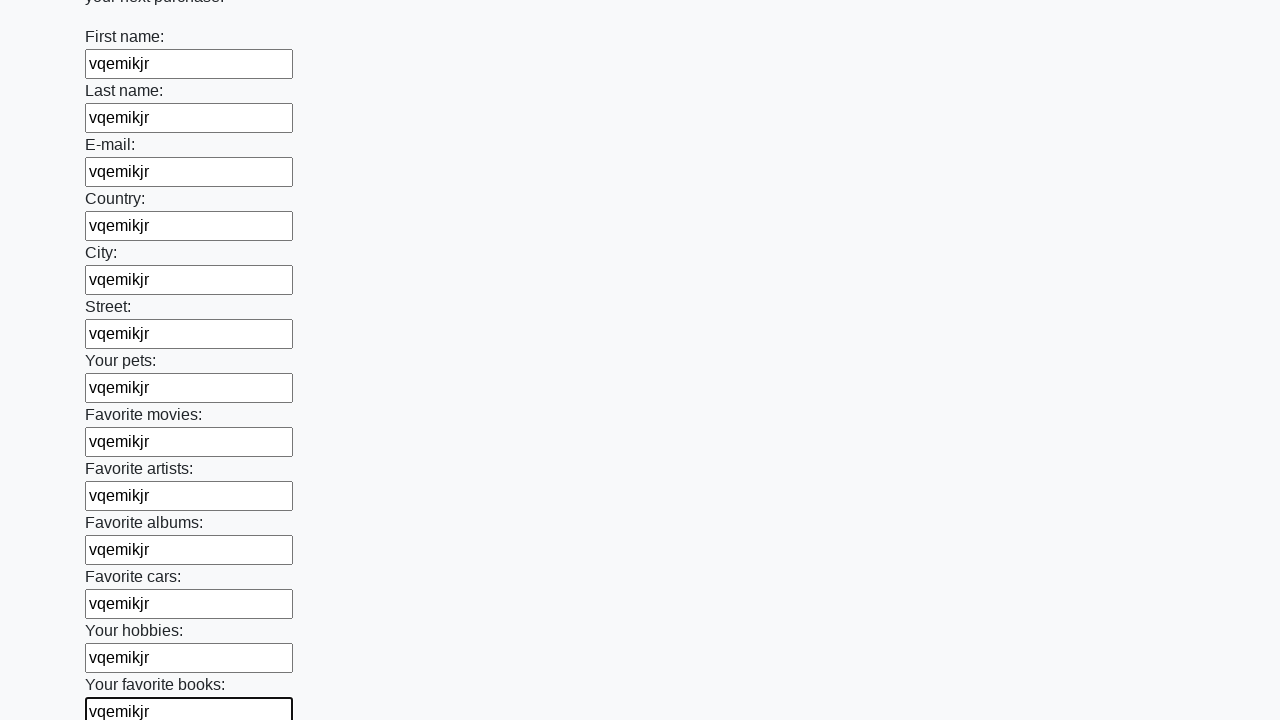

Filled text input field 14 of 100 with 'vqemikjr' on [type='text'] >> nth=13
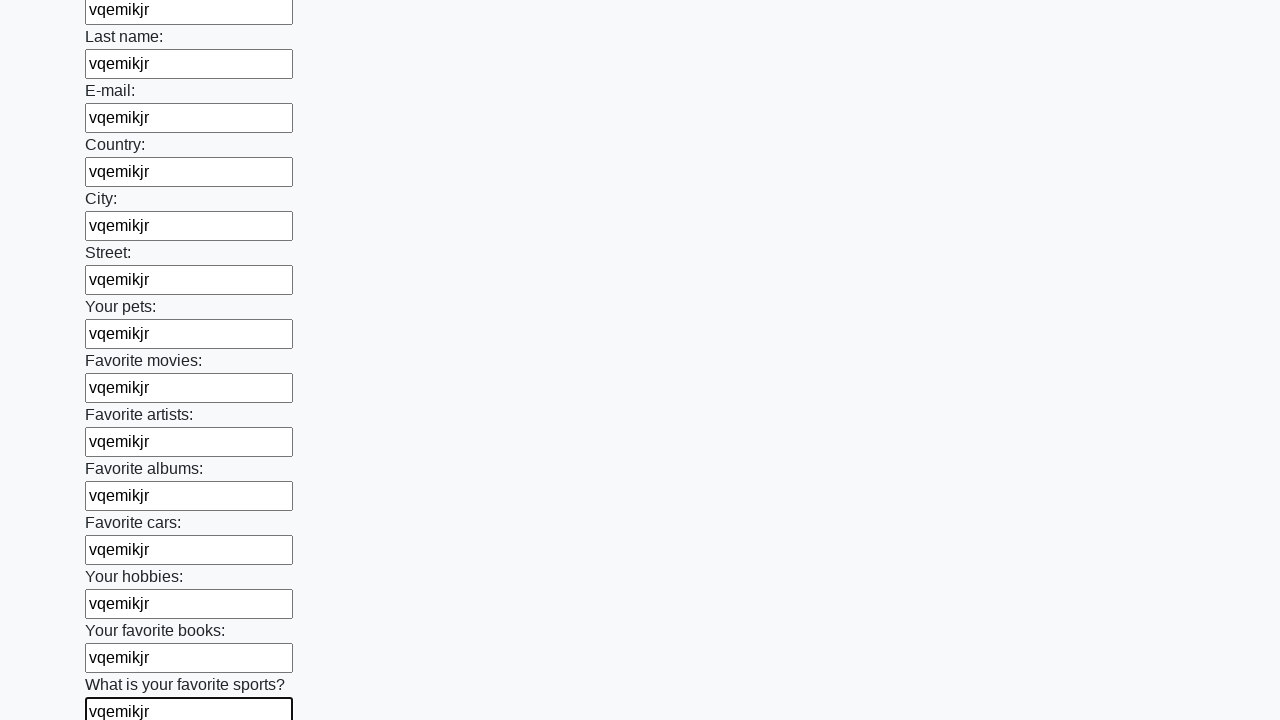

Filled text input field 15 of 100 with 'vqemikjr' on [type='text'] >> nth=14
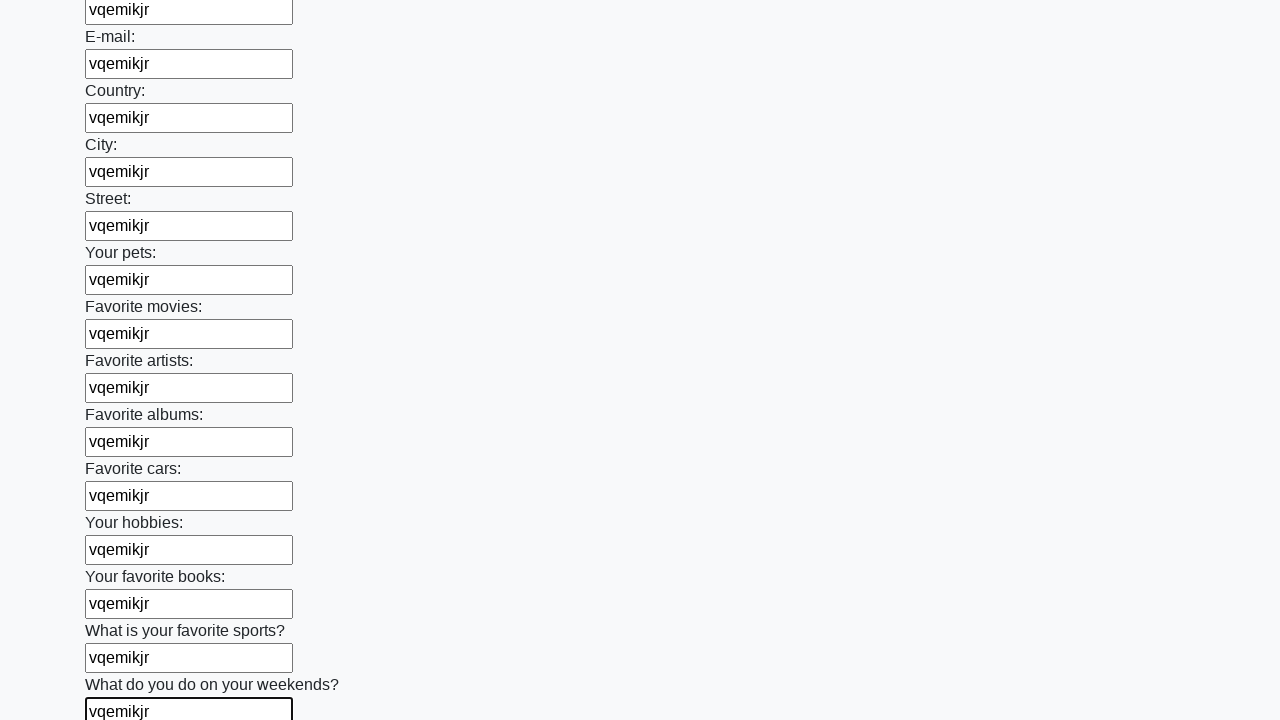

Filled text input field 16 of 100 with 'vqemikjr' on [type='text'] >> nth=15
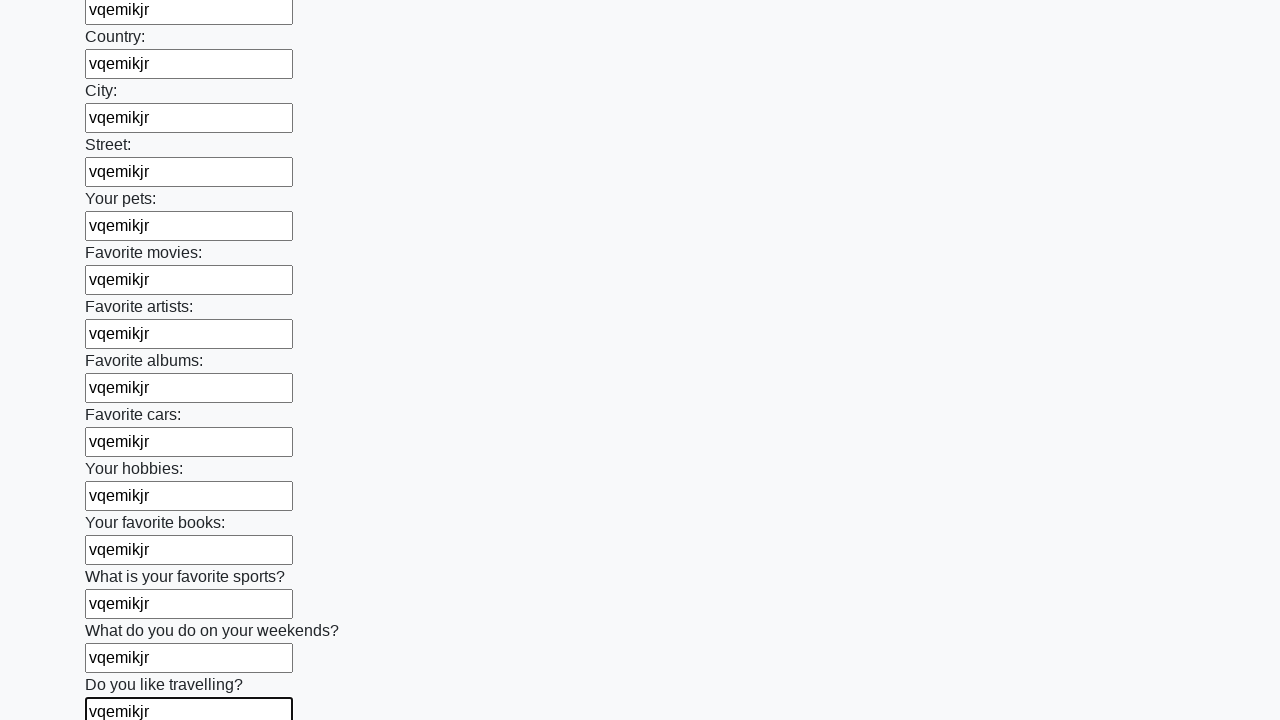

Filled text input field 17 of 100 with 'vqemikjr' on [type='text'] >> nth=16
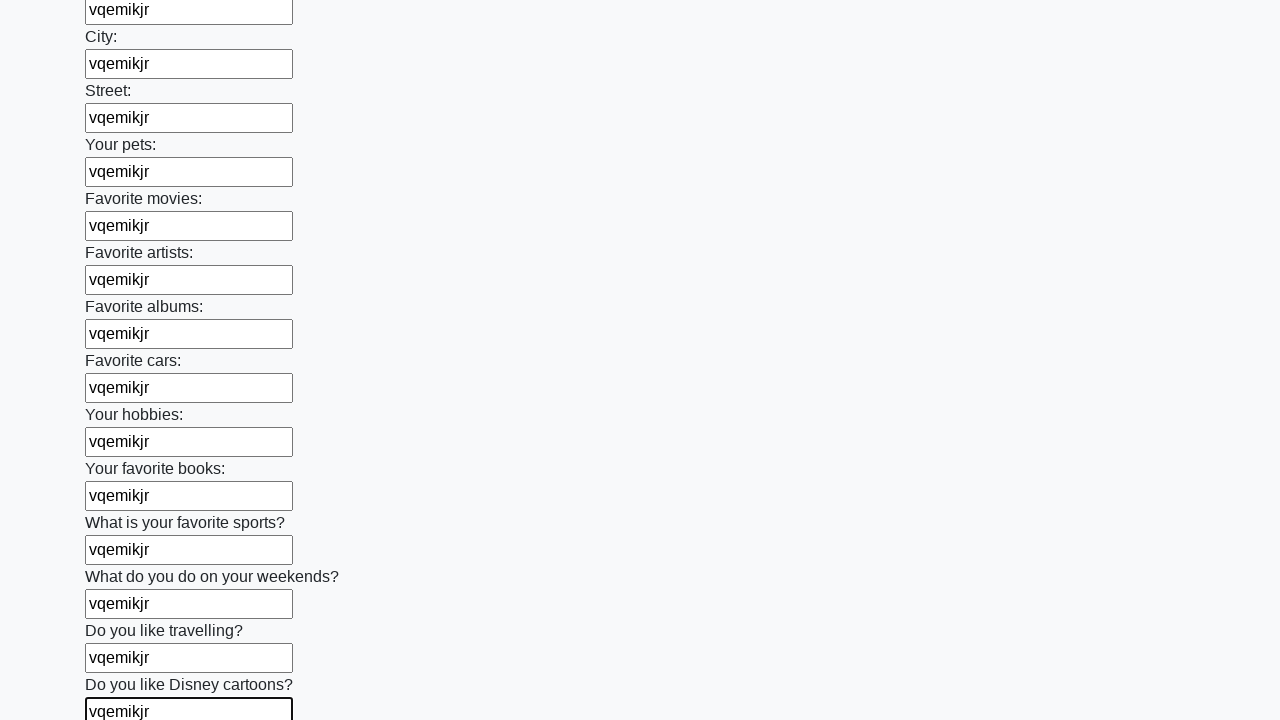

Filled text input field 18 of 100 with 'vqemikjr' on [type='text'] >> nth=17
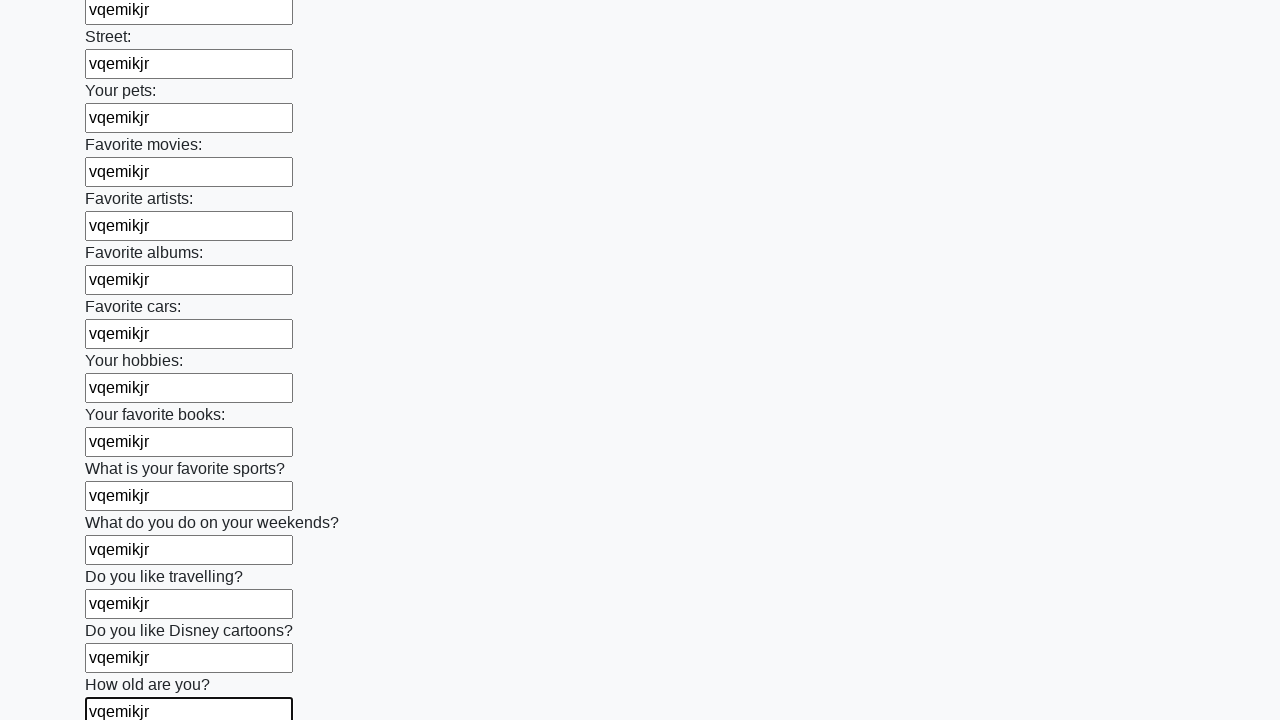

Filled text input field 19 of 100 with 'vqemikjr' on [type='text'] >> nth=18
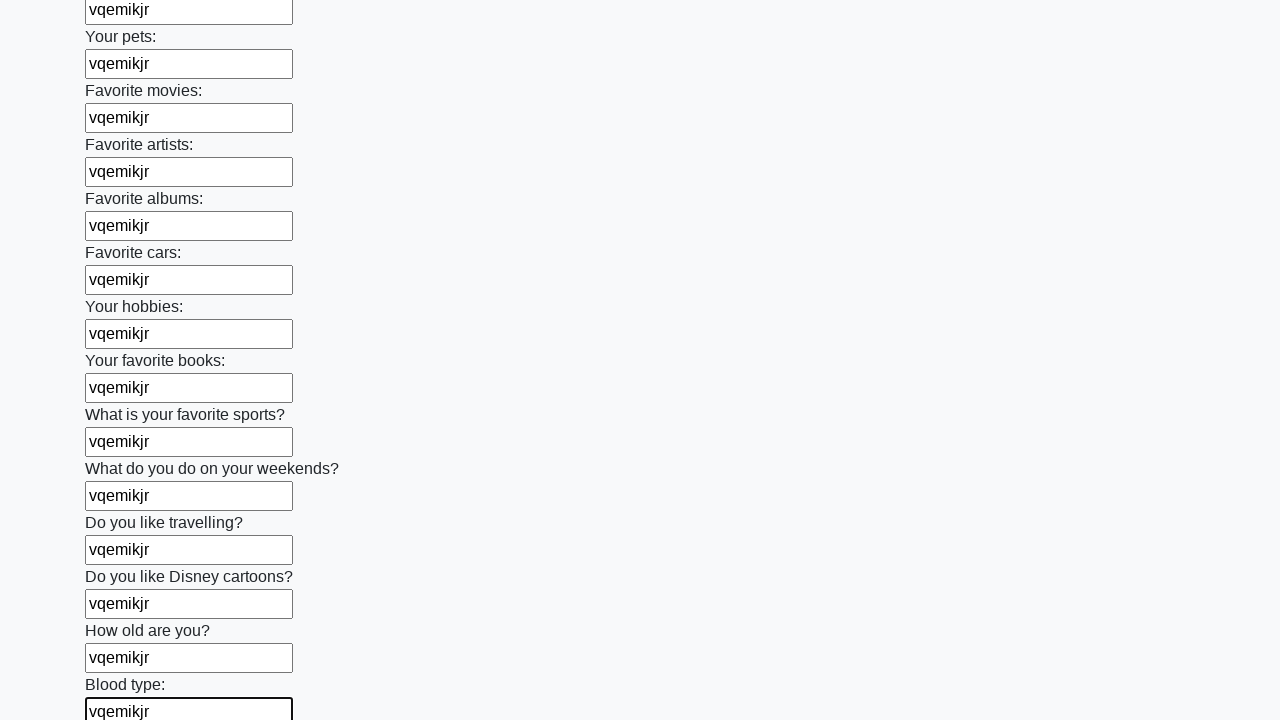

Filled text input field 20 of 100 with 'vqemikjr' on [type='text'] >> nth=19
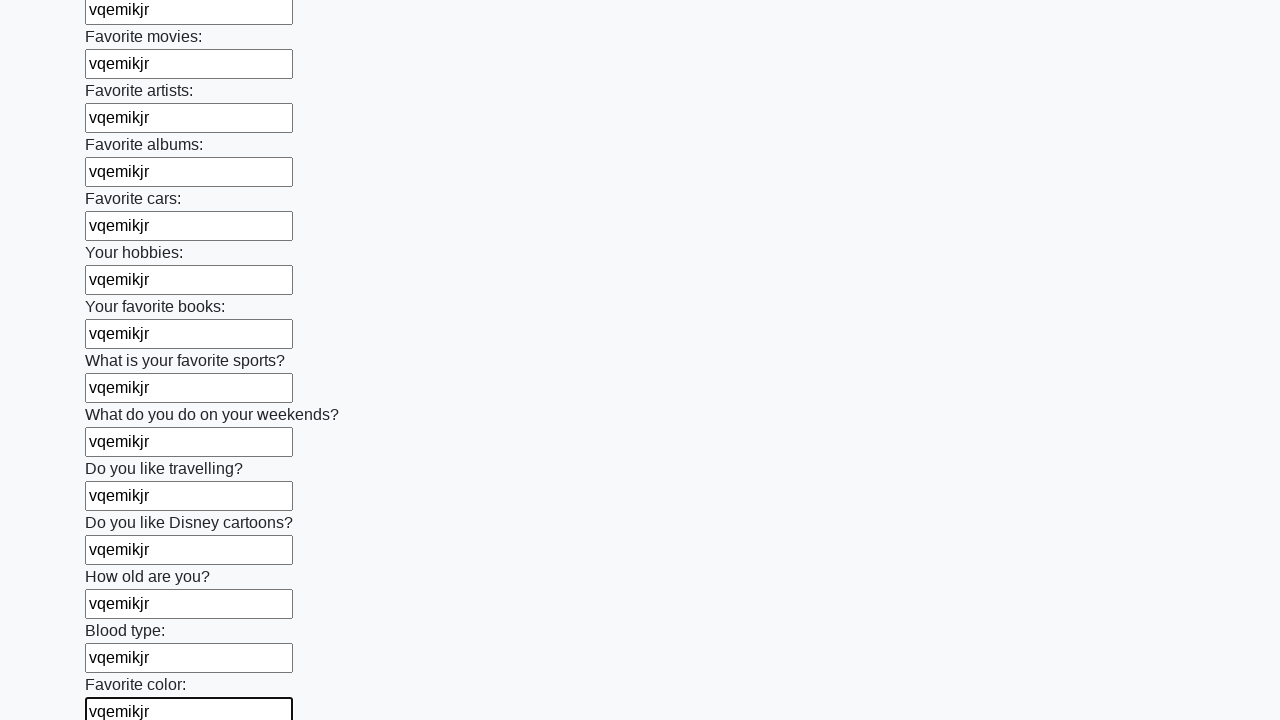

Filled text input field 21 of 100 with 'vqemikjr' on [type='text'] >> nth=20
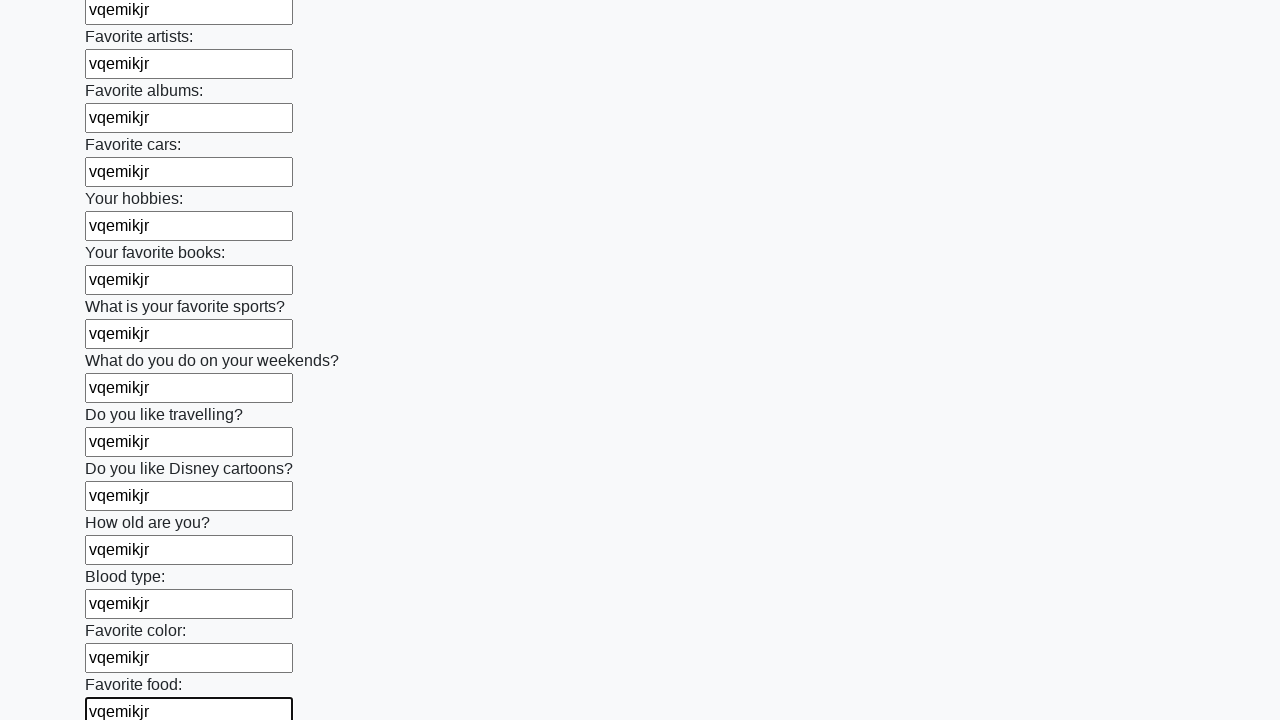

Filled text input field 22 of 100 with 'vqemikjr' on [type='text'] >> nth=21
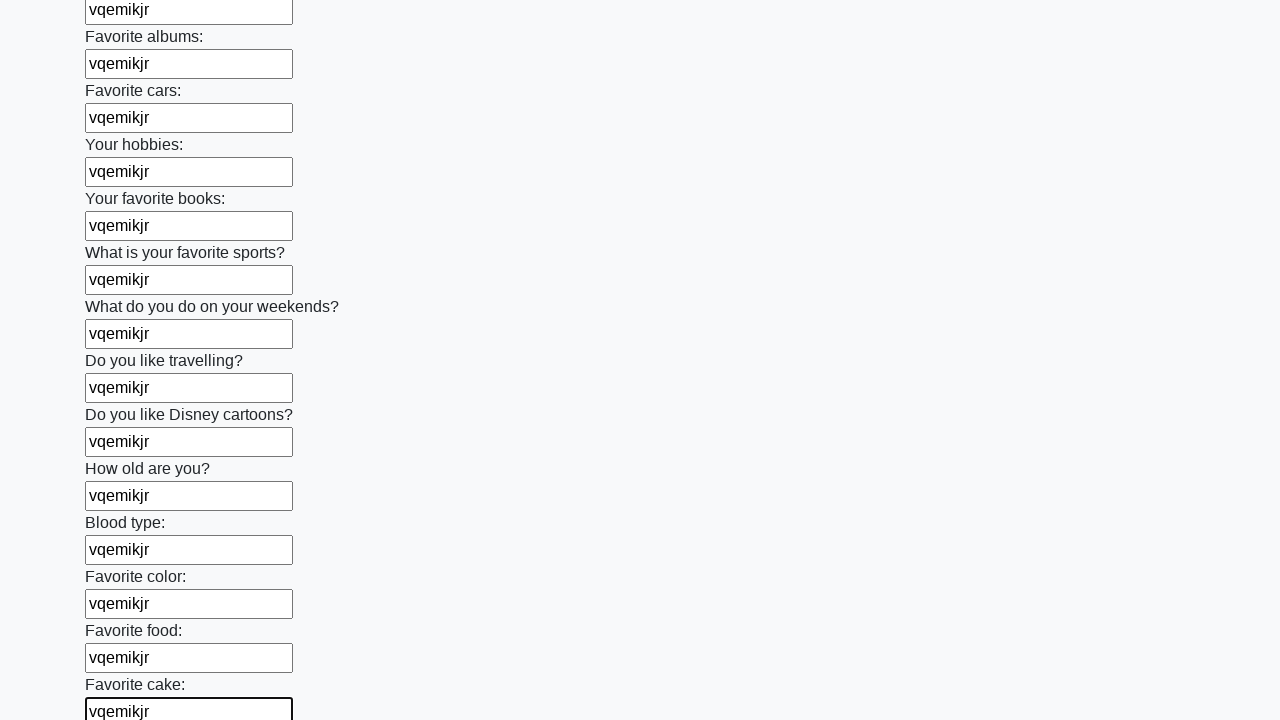

Filled text input field 23 of 100 with 'vqemikjr' on [type='text'] >> nth=22
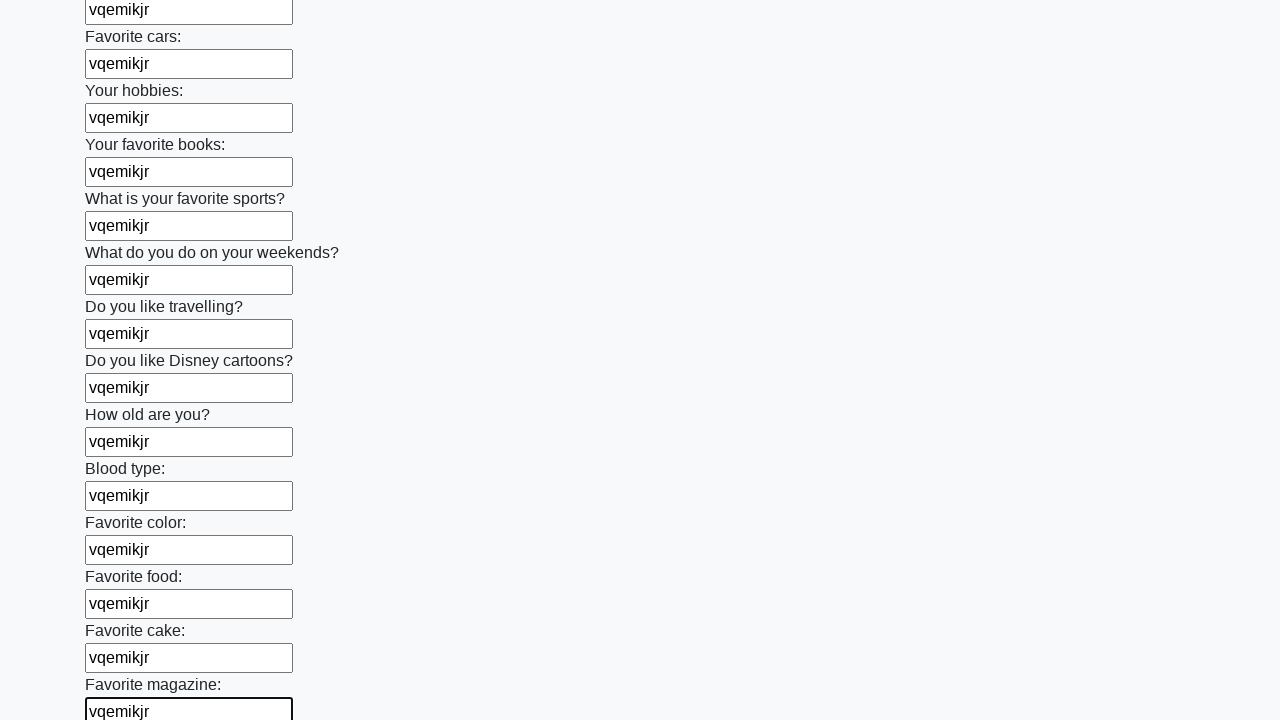

Filled text input field 24 of 100 with 'vqemikjr' on [type='text'] >> nth=23
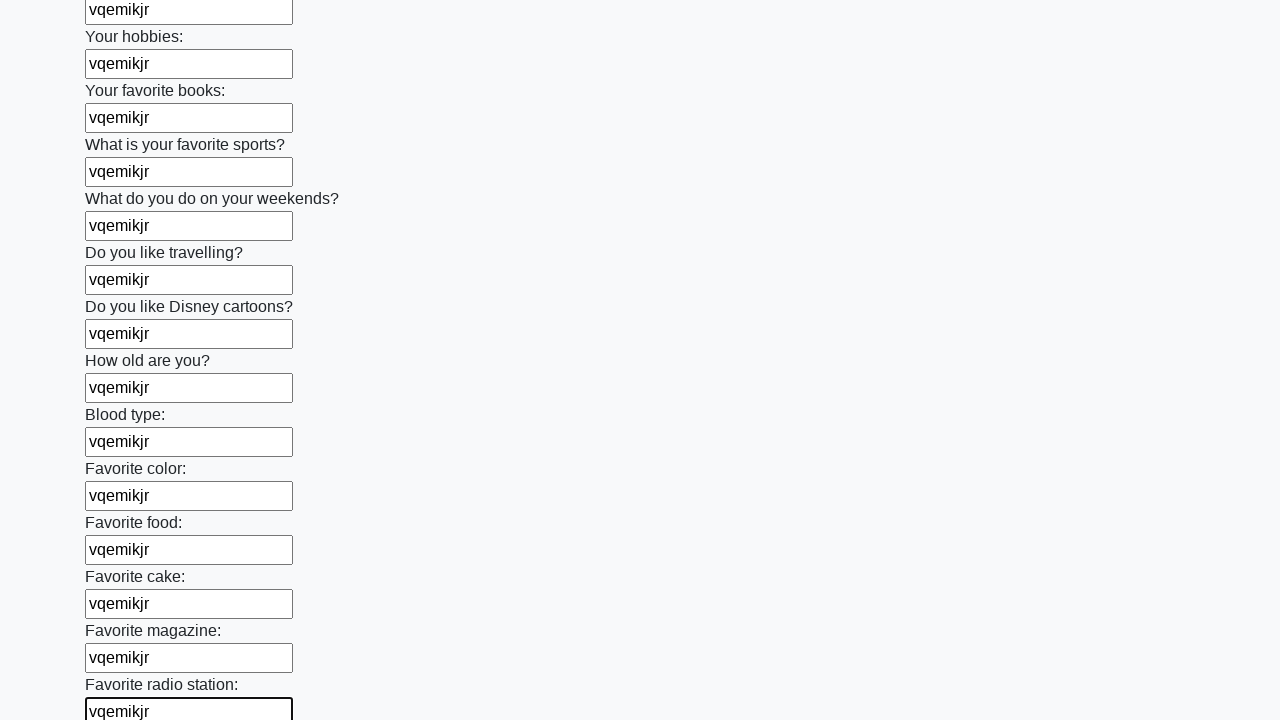

Filled text input field 25 of 100 with 'vqemikjr' on [type='text'] >> nth=24
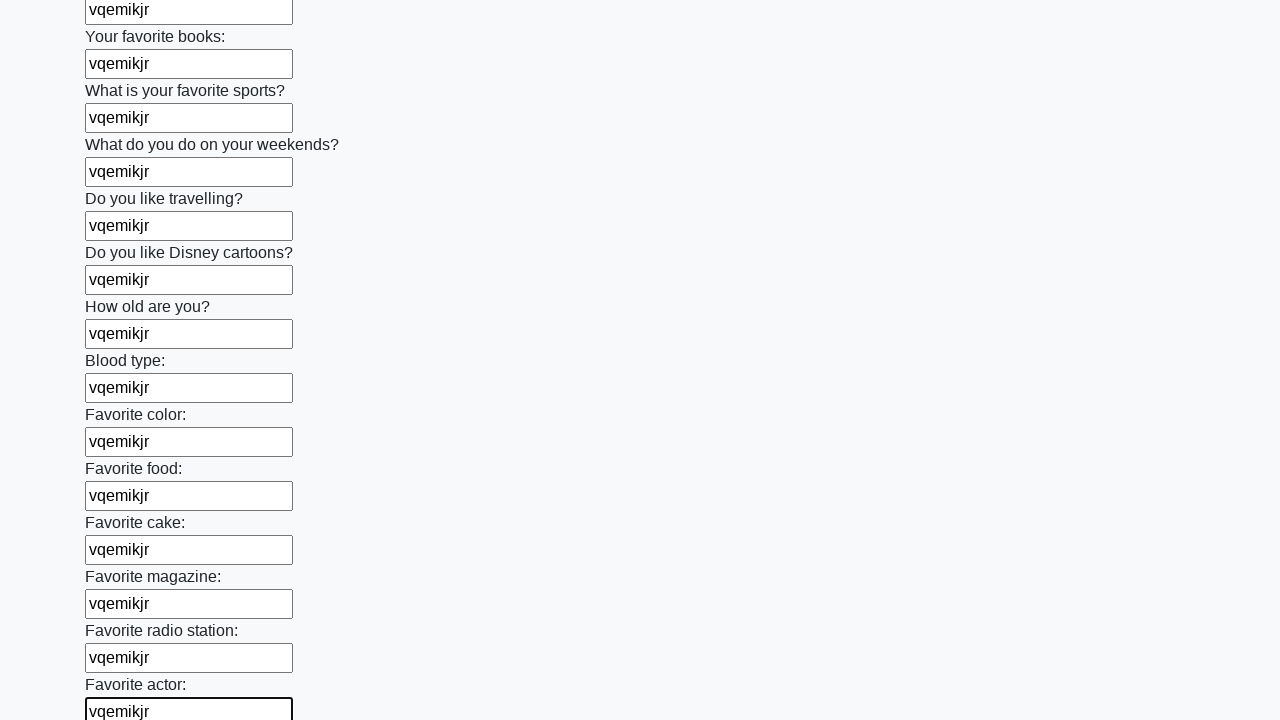

Filled text input field 26 of 100 with 'vqemikjr' on [type='text'] >> nth=25
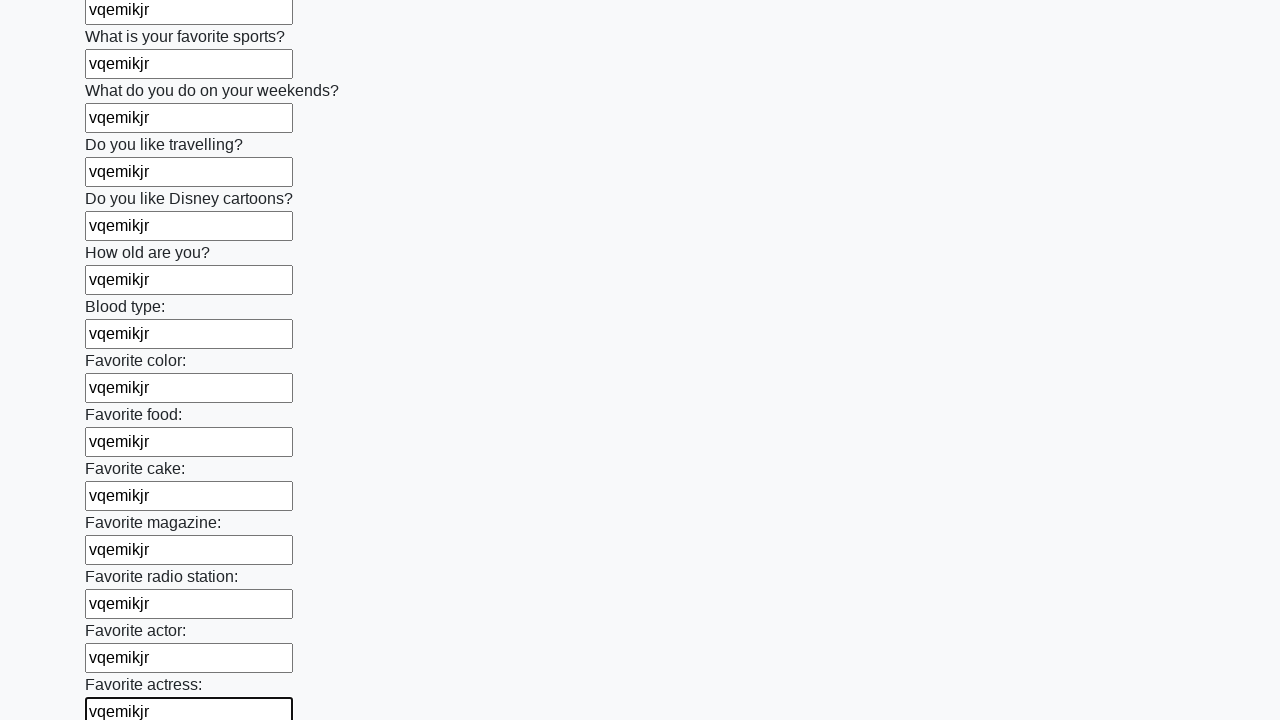

Filled text input field 27 of 100 with 'vqemikjr' on [type='text'] >> nth=26
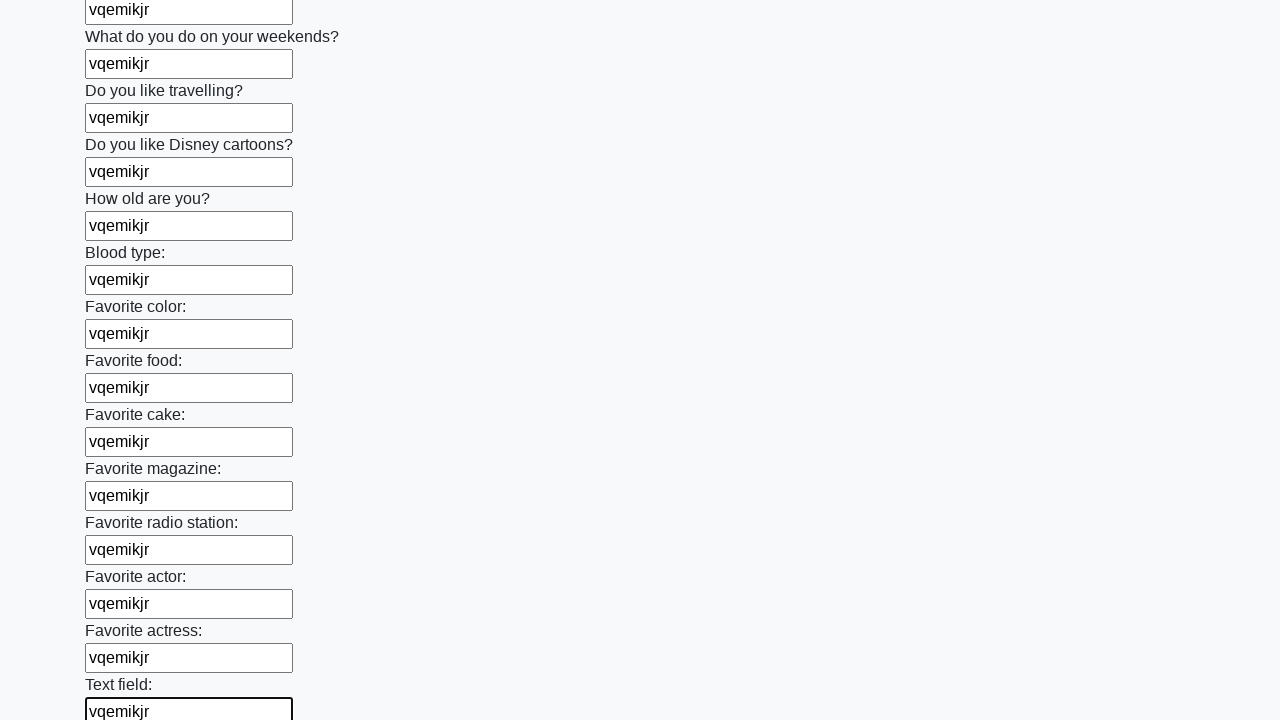

Filled text input field 28 of 100 with 'vqemikjr' on [type='text'] >> nth=27
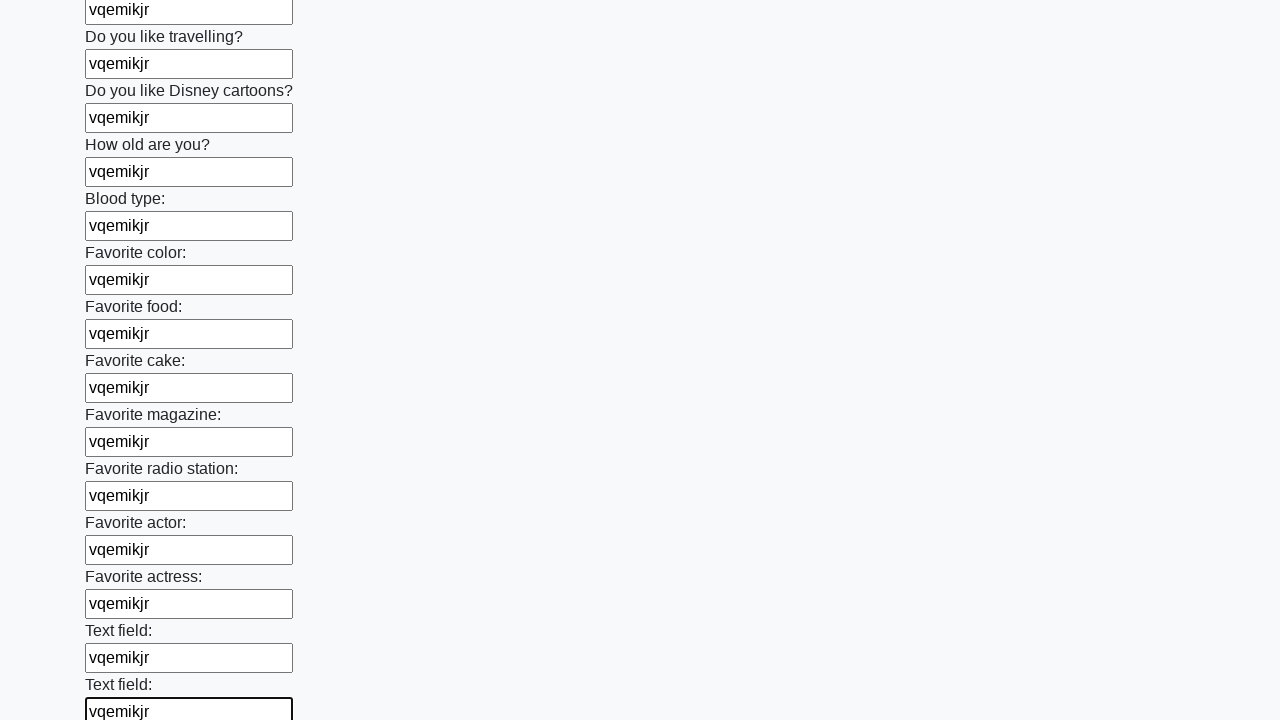

Filled text input field 29 of 100 with 'vqemikjr' on [type='text'] >> nth=28
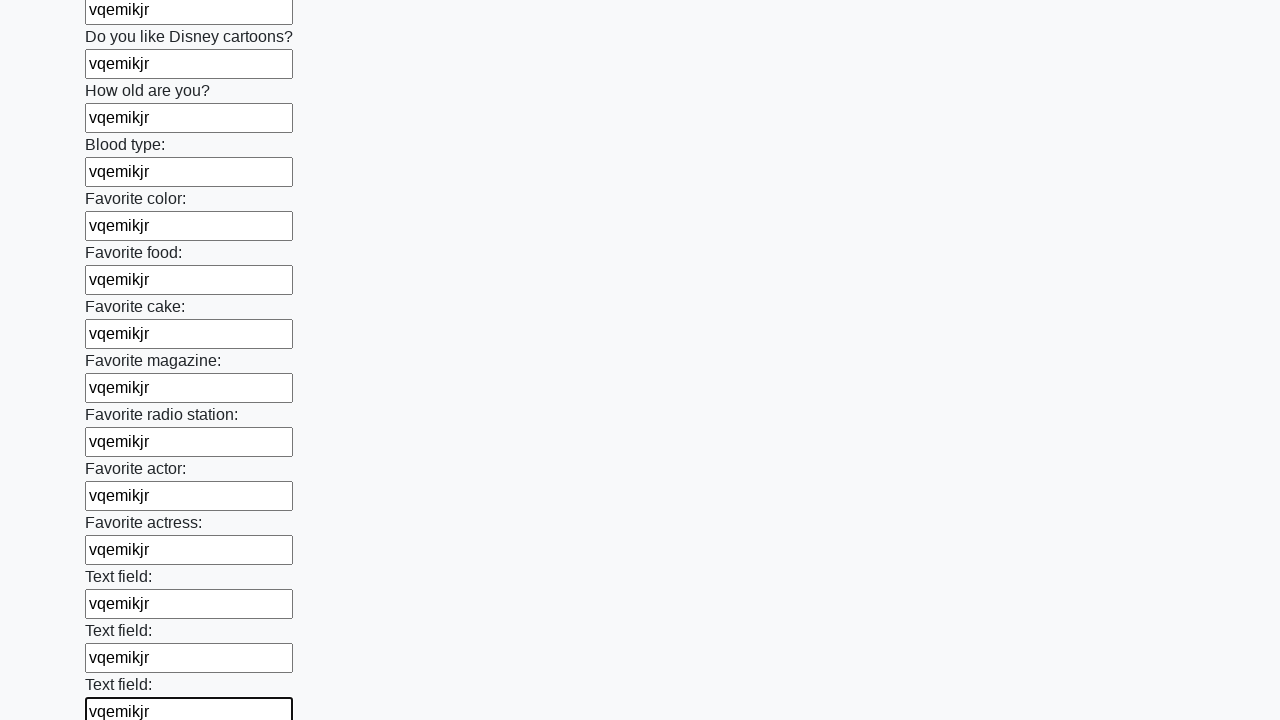

Filled text input field 30 of 100 with 'vqemikjr' on [type='text'] >> nth=29
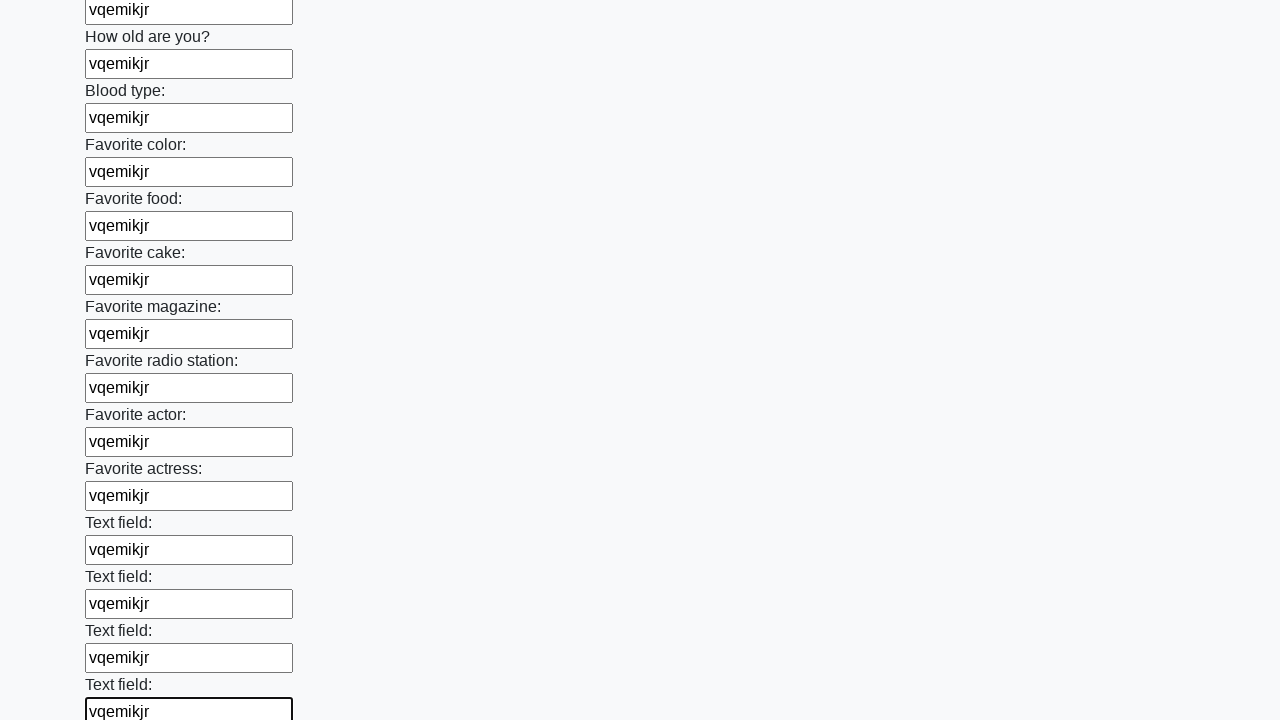

Filled text input field 31 of 100 with 'vqemikjr' on [type='text'] >> nth=30
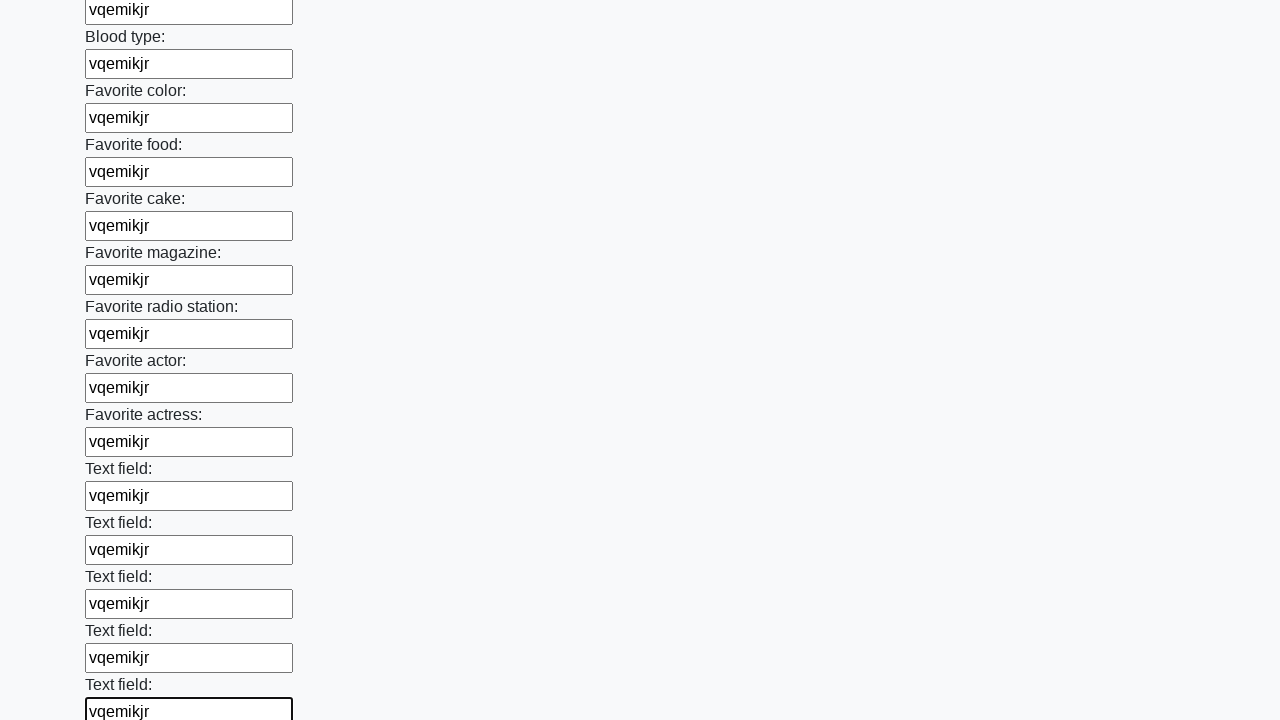

Filled text input field 32 of 100 with 'vqemikjr' on [type='text'] >> nth=31
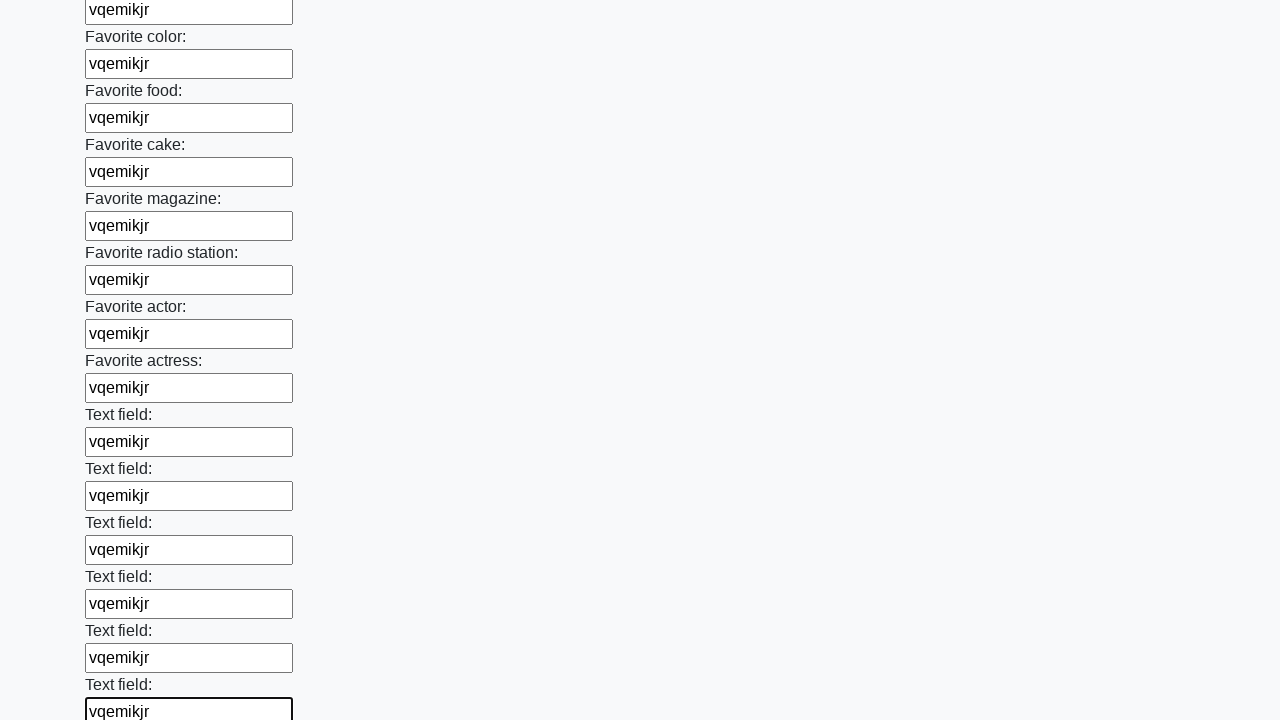

Filled text input field 33 of 100 with 'vqemikjr' on [type='text'] >> nth=32
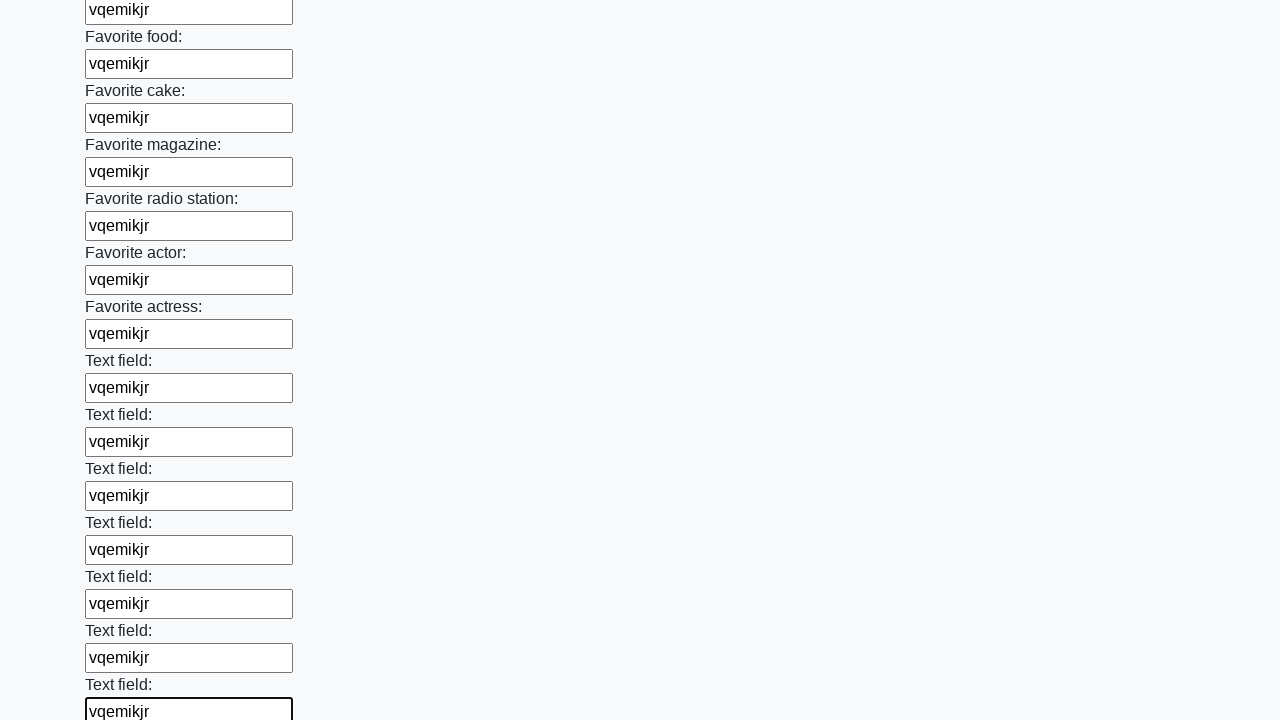

Filled text input field 34 of 100 with 'vqemikjr' on [type='text'] >> nth=33
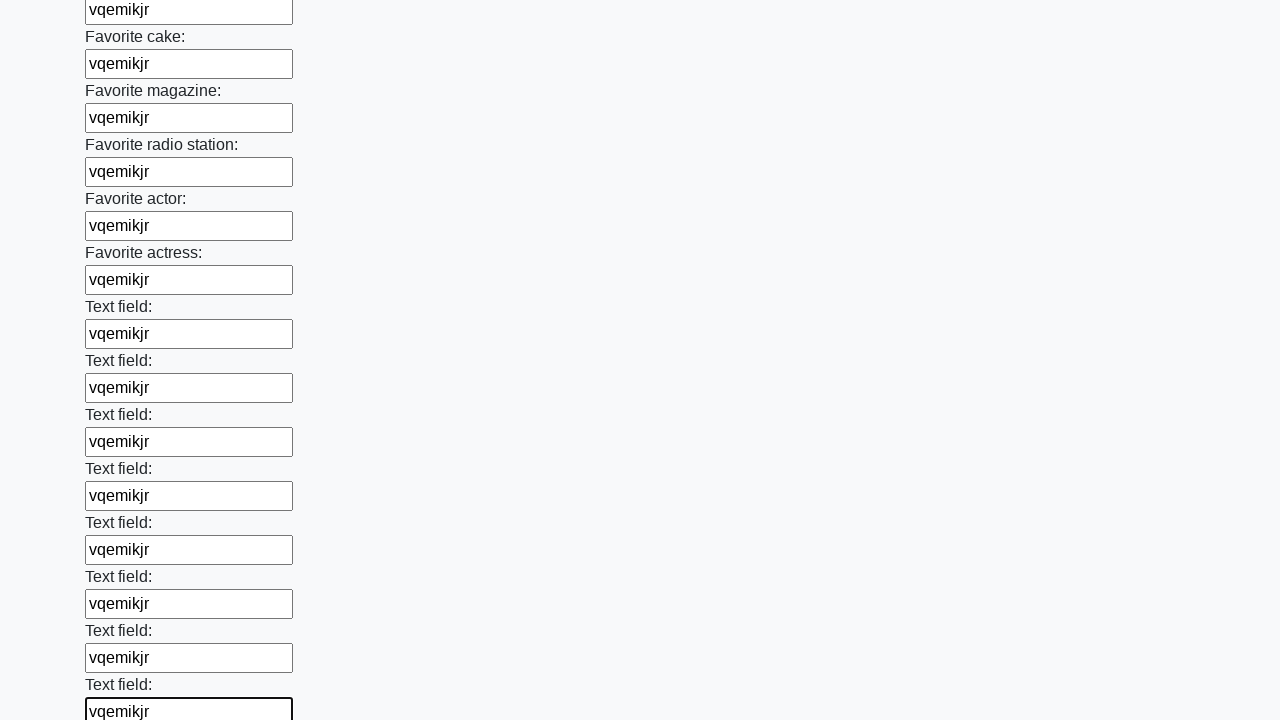

Filled text input field 35 of 100 with 'vqemikjr' on [type='text'] >> nth=34
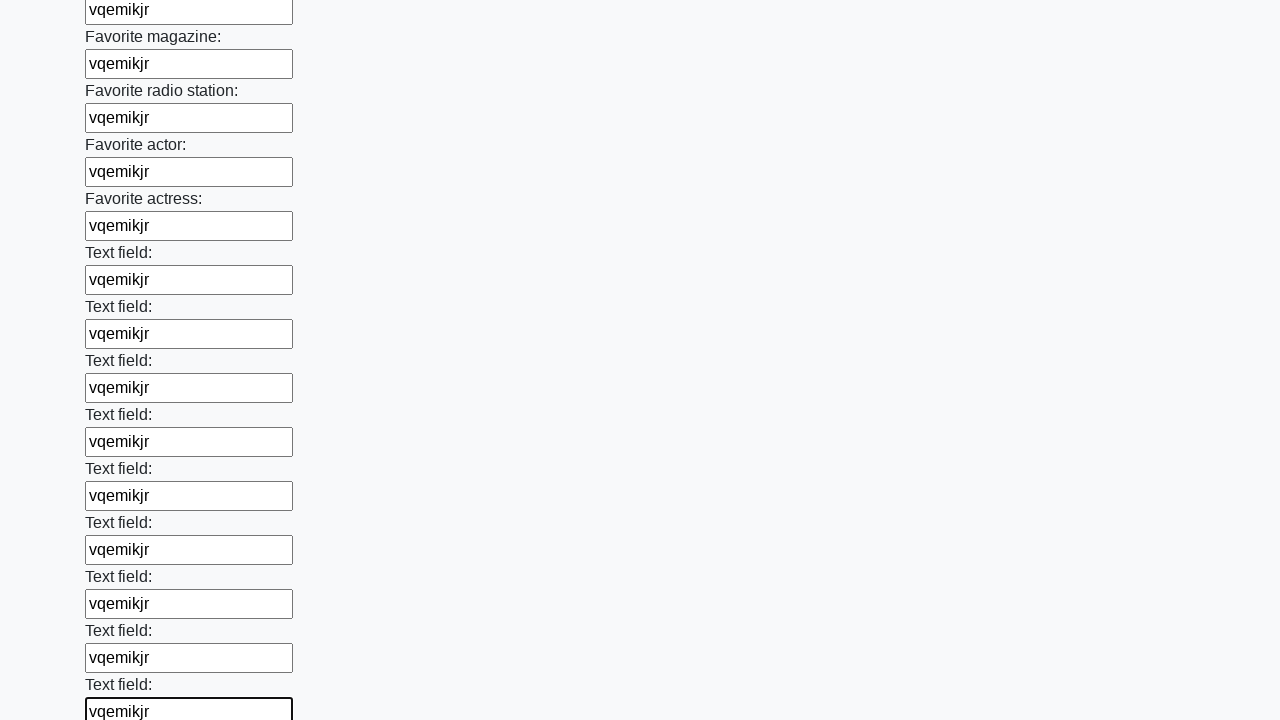

Filled text input field 36 of 100 with 'vqemikjr' on [type='text'] >> nth=35
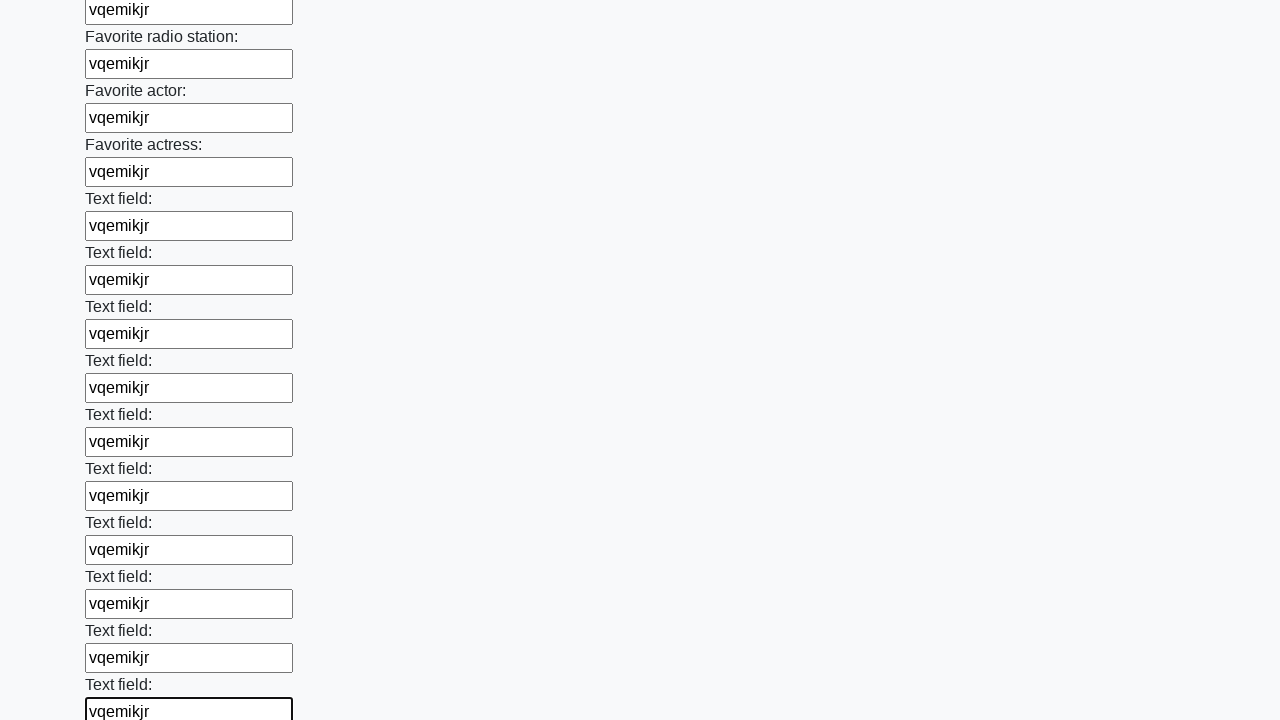

Filled text input field 37 of 100 with 'vqemikjr' on [type='text'] >> nth=36
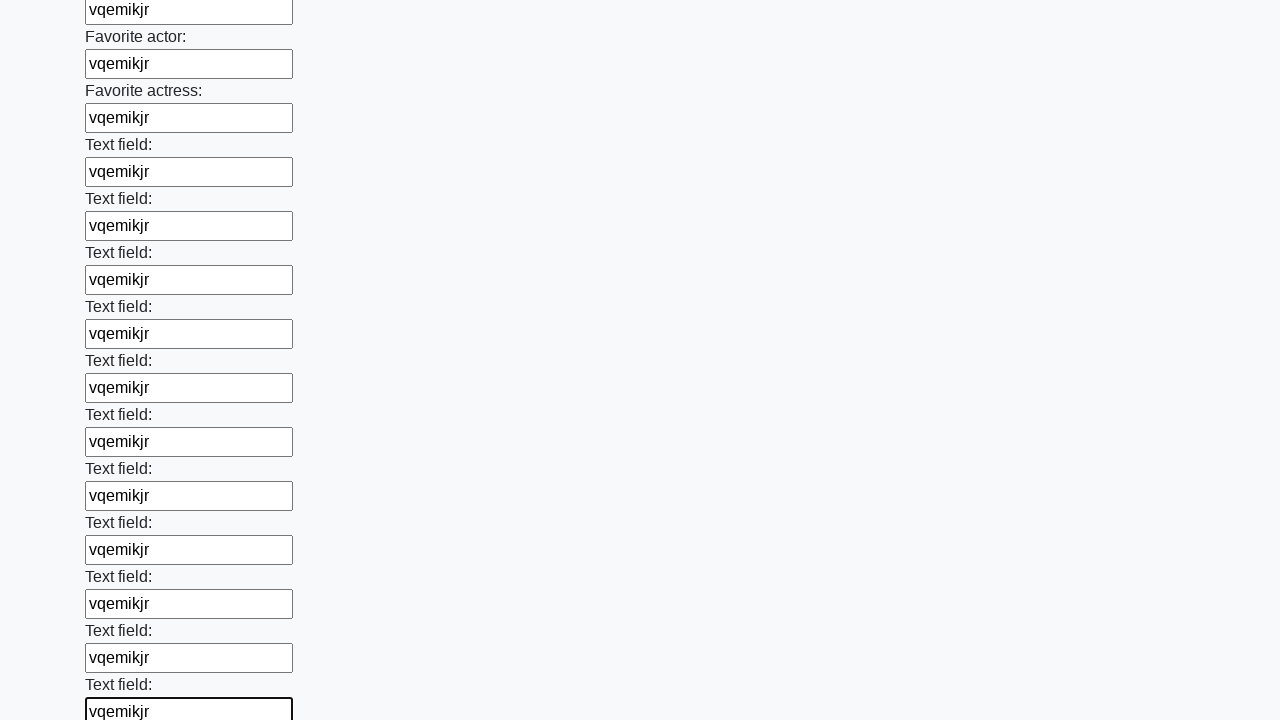

Filled text input field 38 of 100 with 'vqemikjr' on [type='text'] >> nth=37
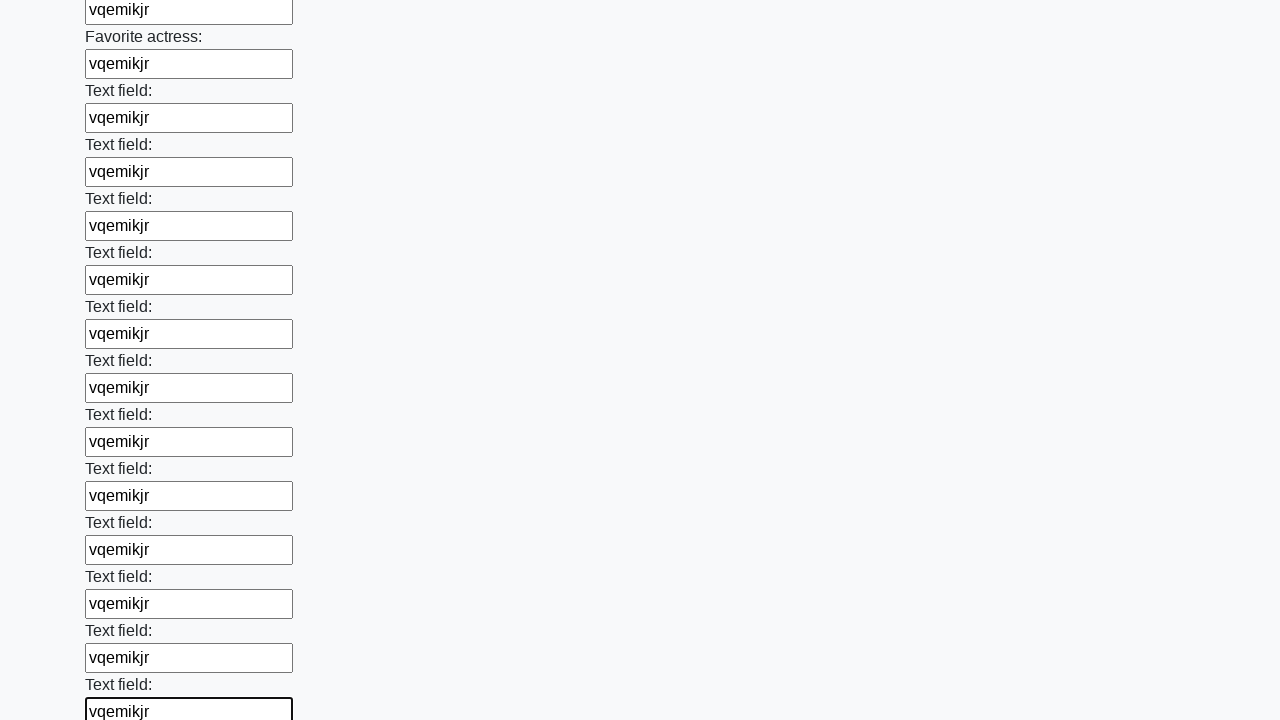

Filled text input field 39 of 100 with 'vqemikjr' on [type='text'] >> nth=38
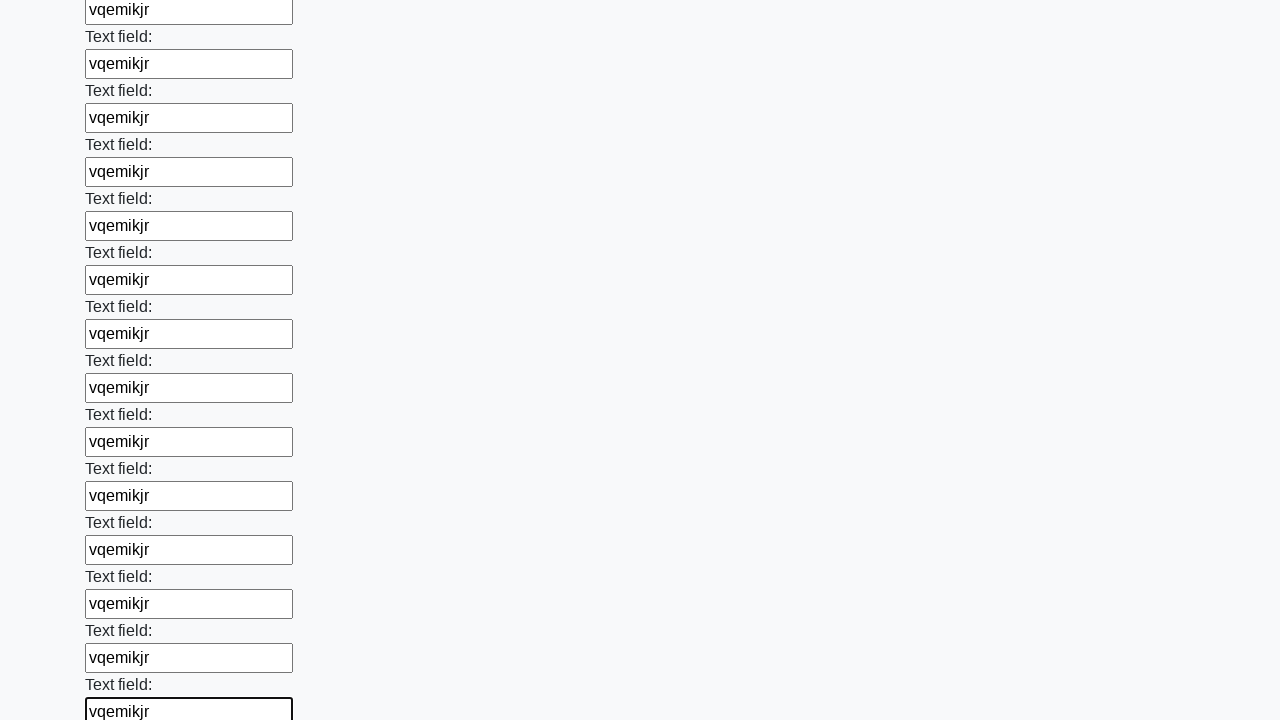

Filled text input field 40 of 100 with 'vqemikjr' on [type='text'] >> nth=39
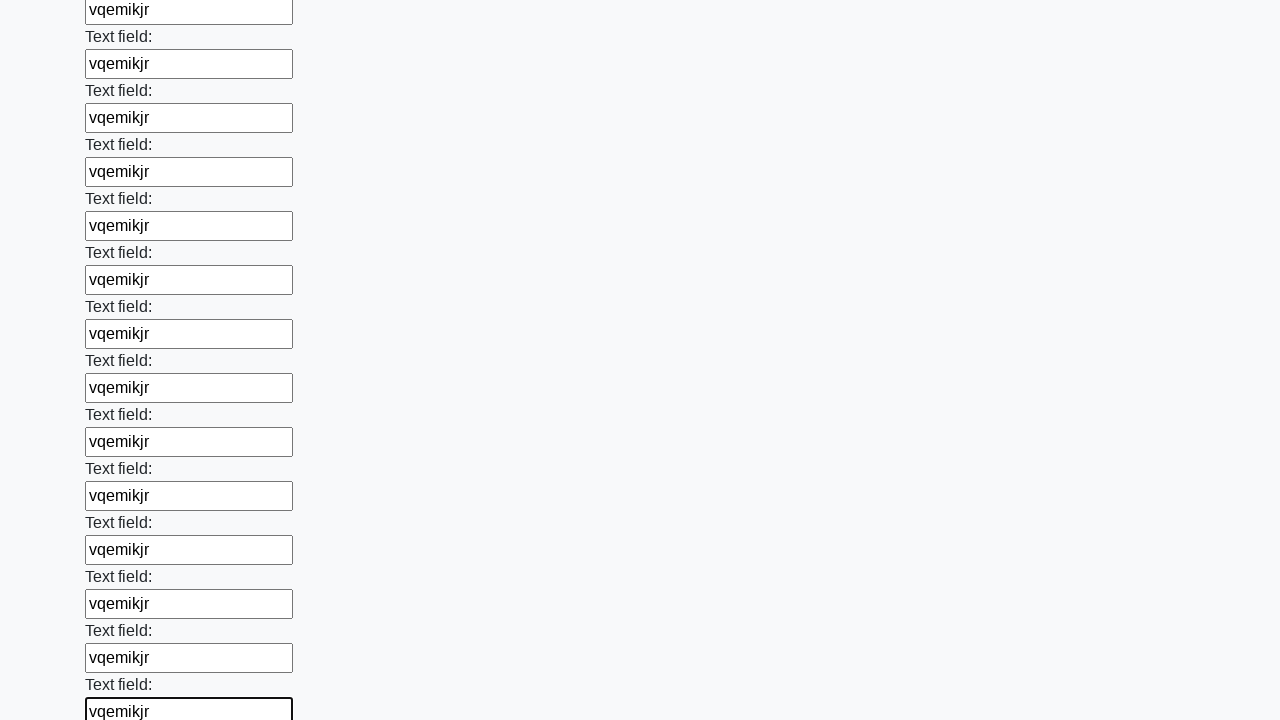

Filled text input field 41 of 100 with 'vqemikjr' on [type='text'] >> nth=40
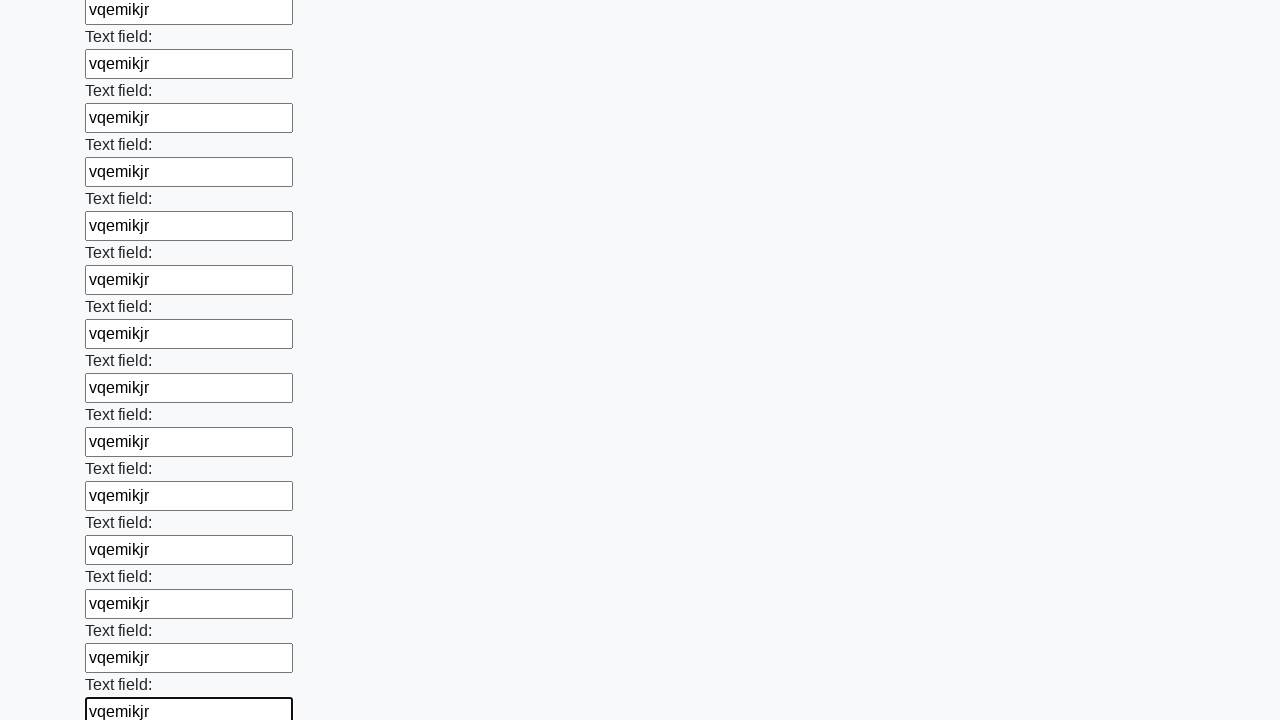

Filled text input field 42 of 100 with 'vqemikjr' on [type='text'] >> nth=41
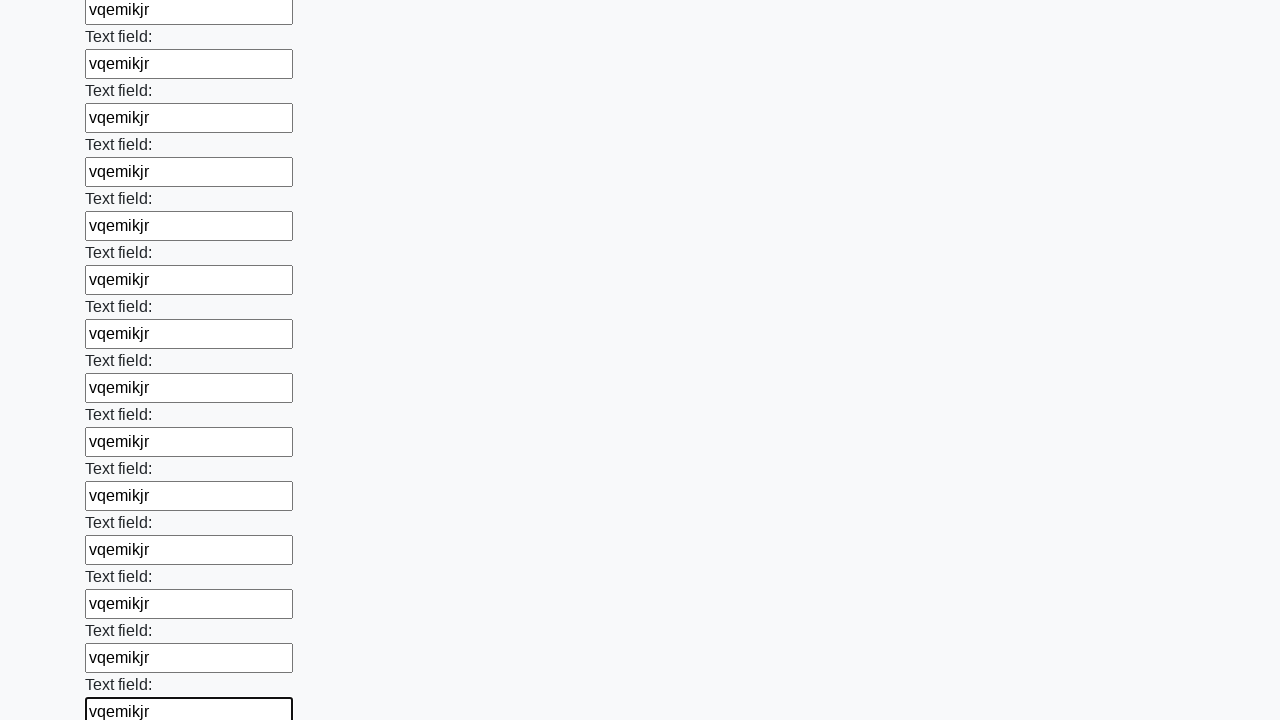

Filled text input field 43 of 100 with 'vqemikjr' on [type='text'] >> nth=42
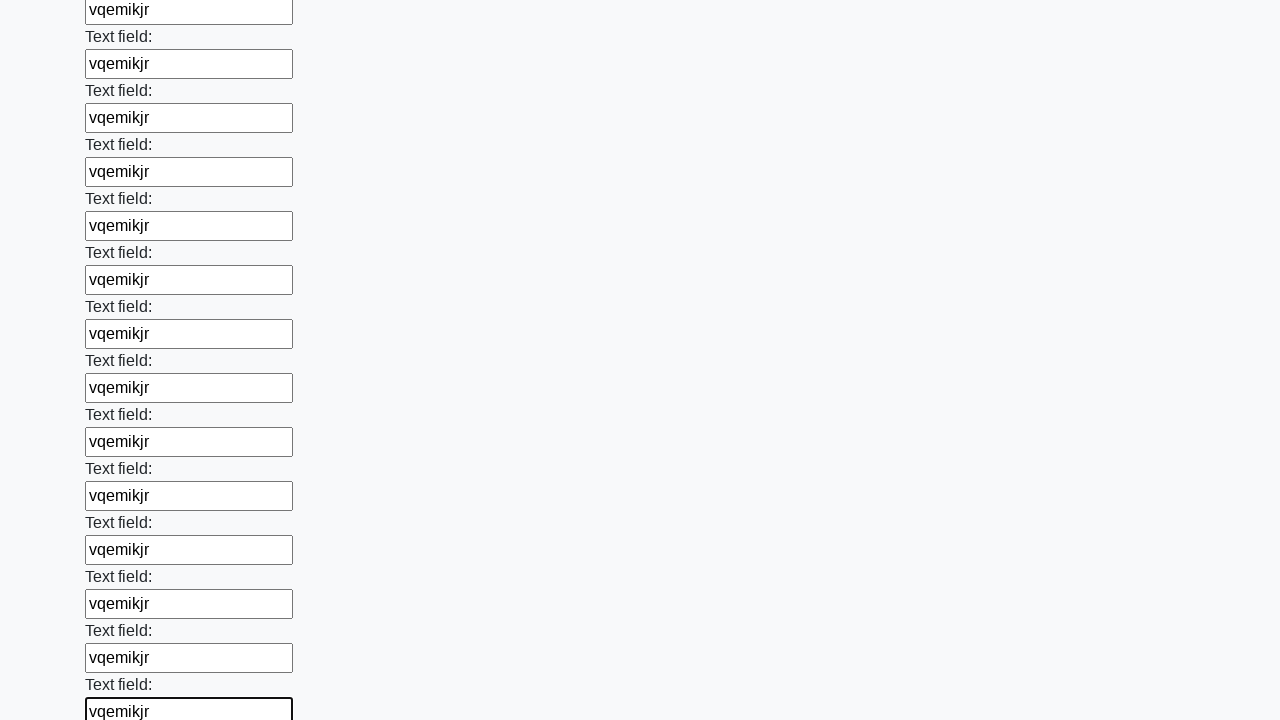

Filled text input field 44 of 100 with 'vqemikjr' on [type='text'] >> nth=43
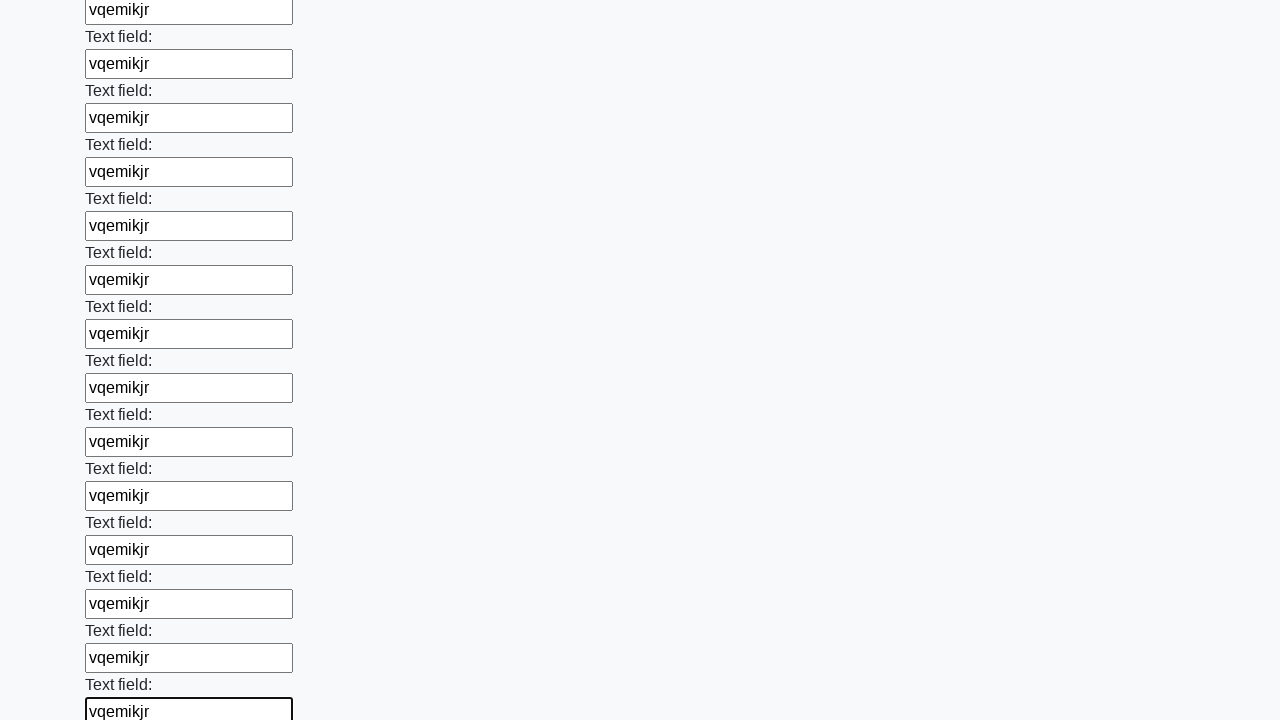

Filled text input field 45 of 100 with 'vqemikjr' on [type='text'] >> nth=44
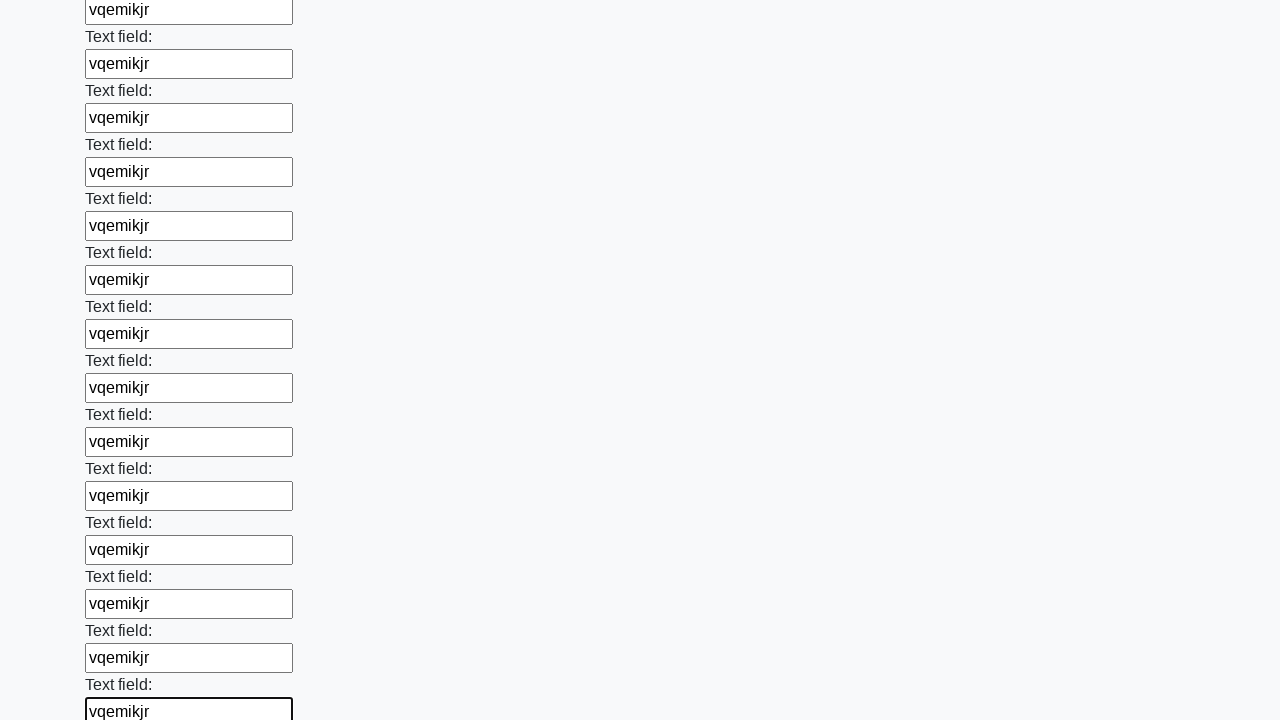

Filled text input field 46 of 100 with 'vqemikjr' on [type='text'] >> nth=45
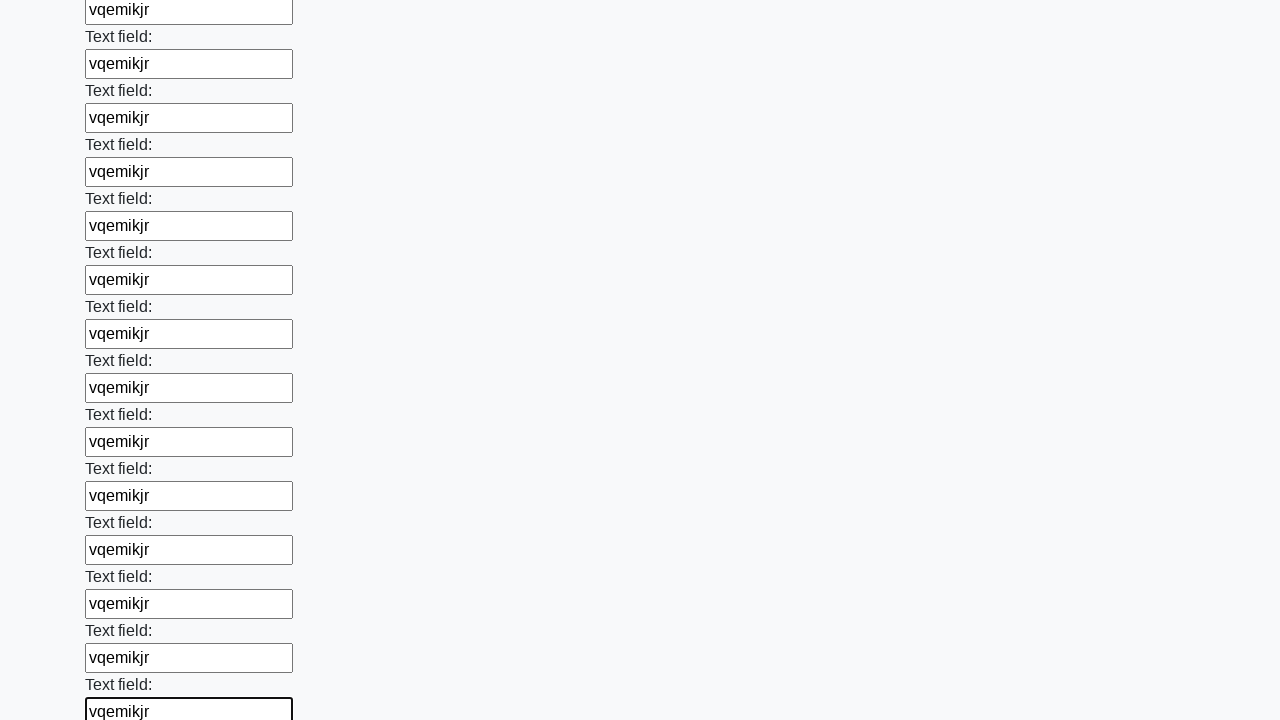

Filled text input field 47 of 100 with 'vqemikjr' on [type='text'] >> nth=46
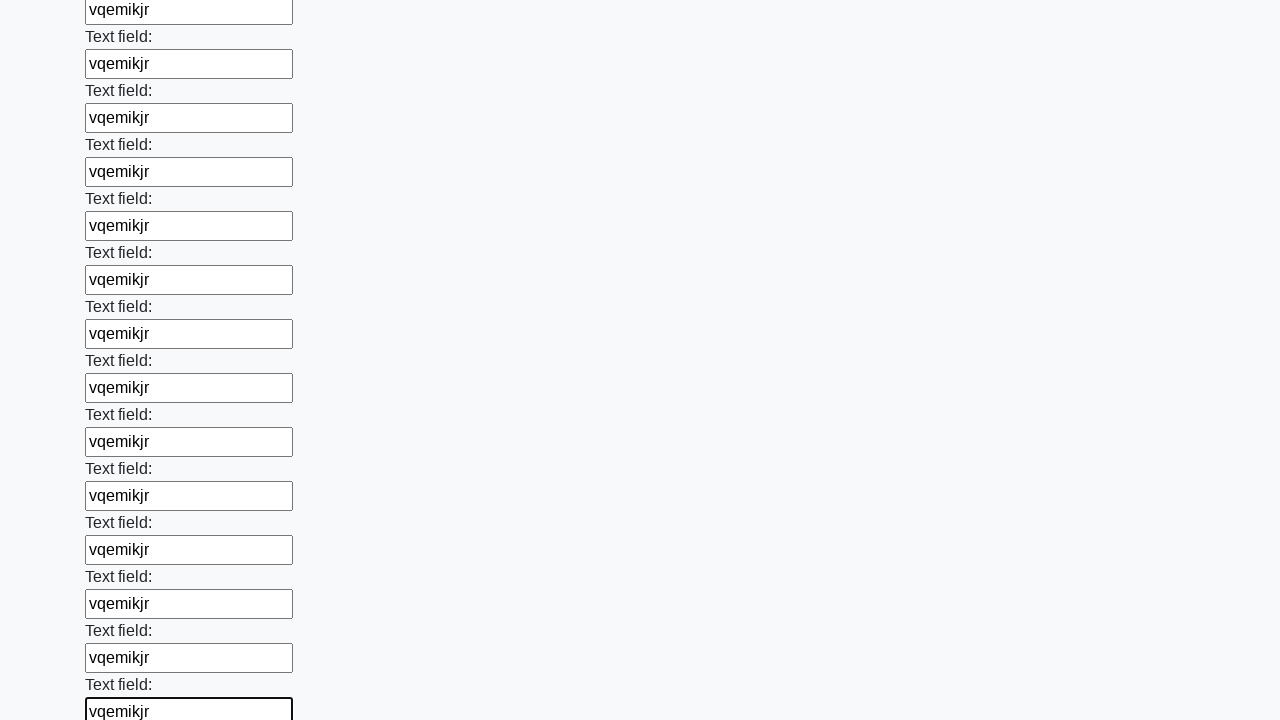

Filled text input field 48 of 100 with 'vqemikjr' on [type='text'] >> nth=47
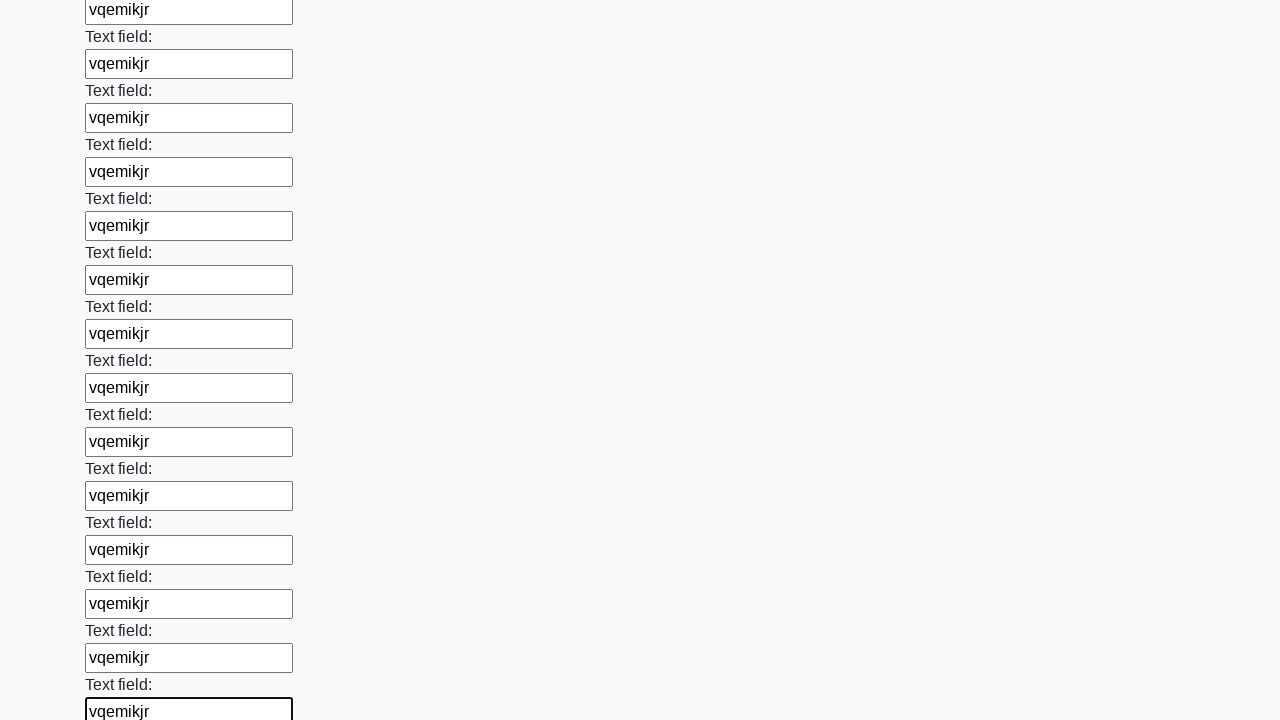

Filled text input field 49 of 100 with 'vqemikjr' on [type='text'] >> nth=48
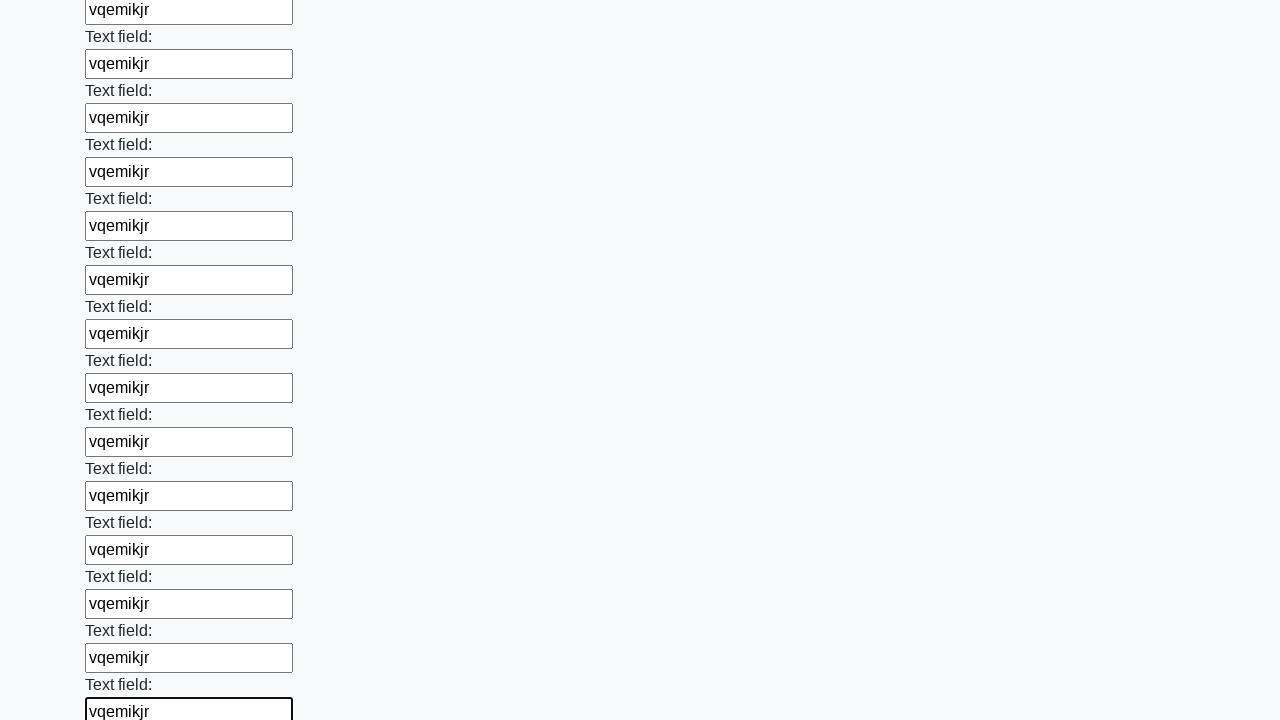

Filled text input field 50 of 100 with 'vqemikjr' on [type='text'] >> nth=49
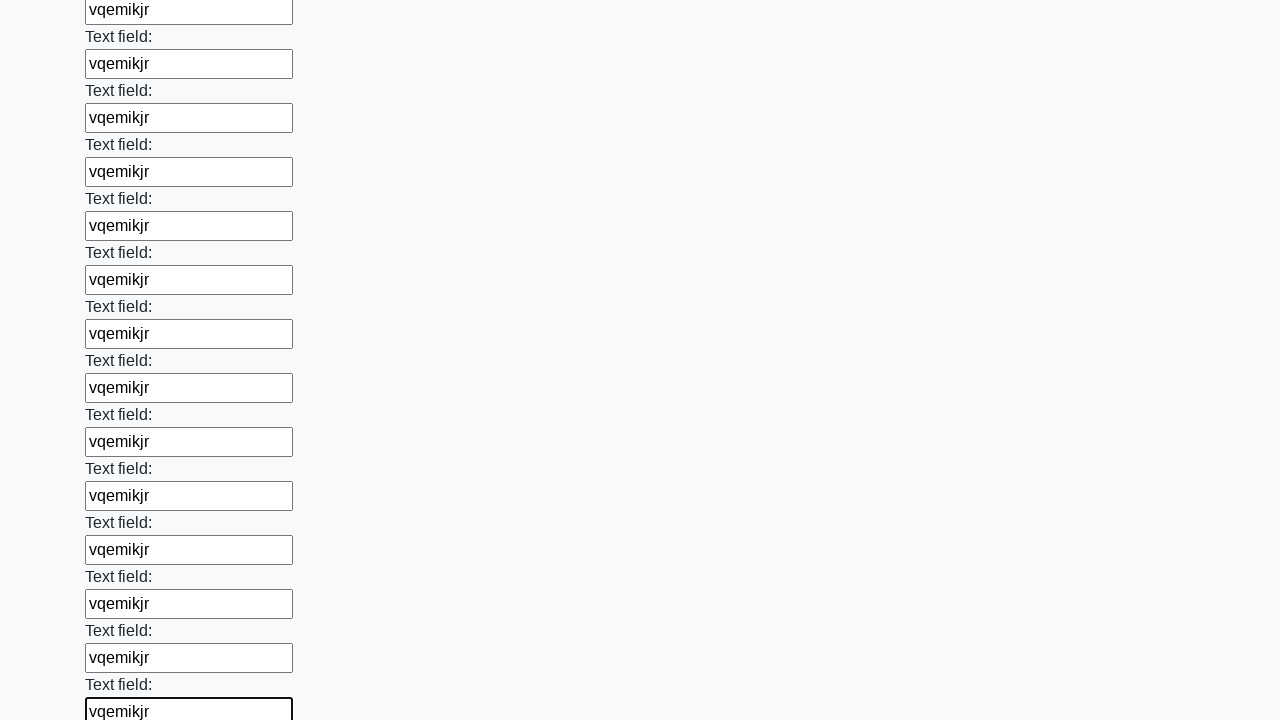

Filled text input field 51 of 100 with 'vqemikjr' on [type='text'] >> nth=50
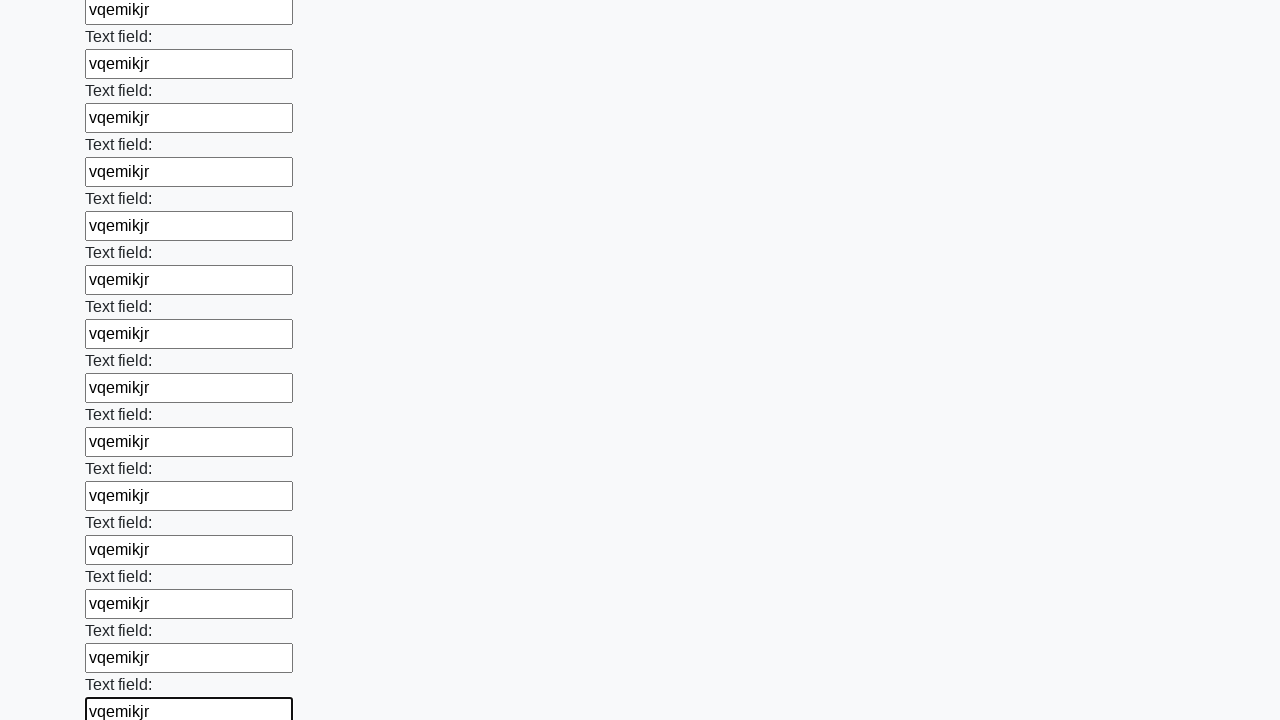

Filled text input field 52 of 100 with 'vqemikjr' on [type='text'] >> nth=51
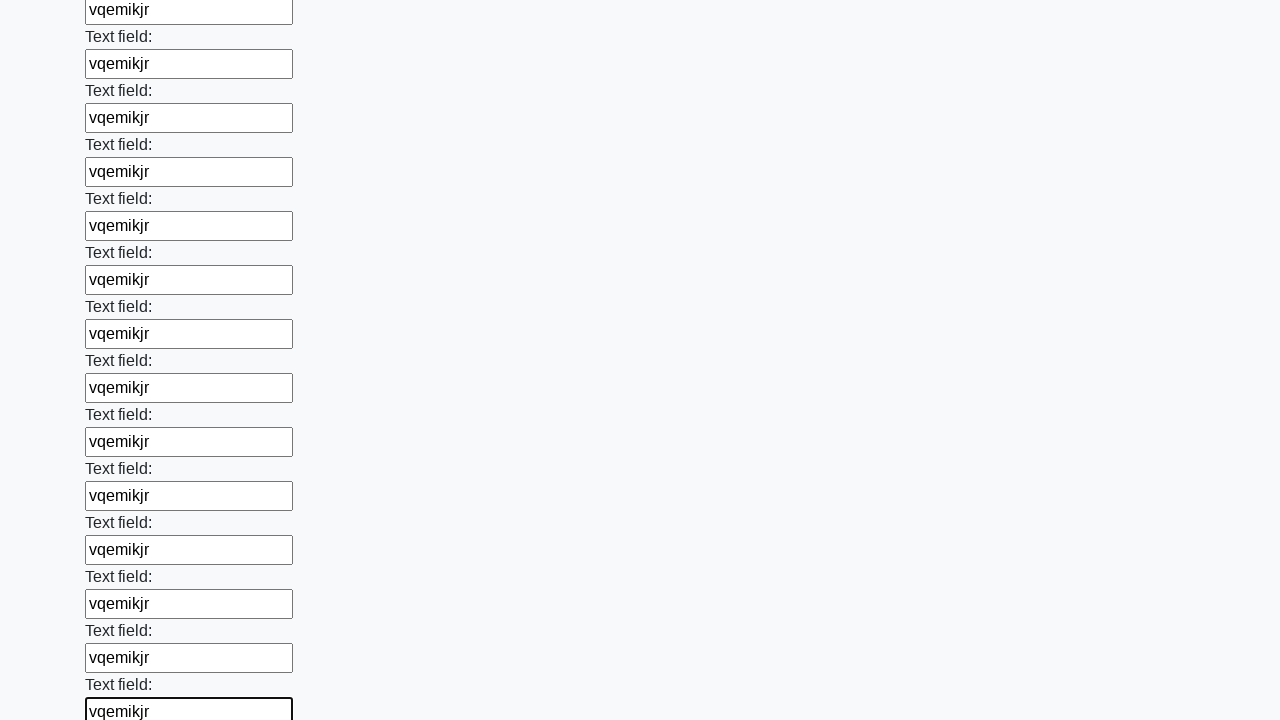

Filled text input field 53 of 100 with 'vqemikjr' on [type='text'] >> nth=52
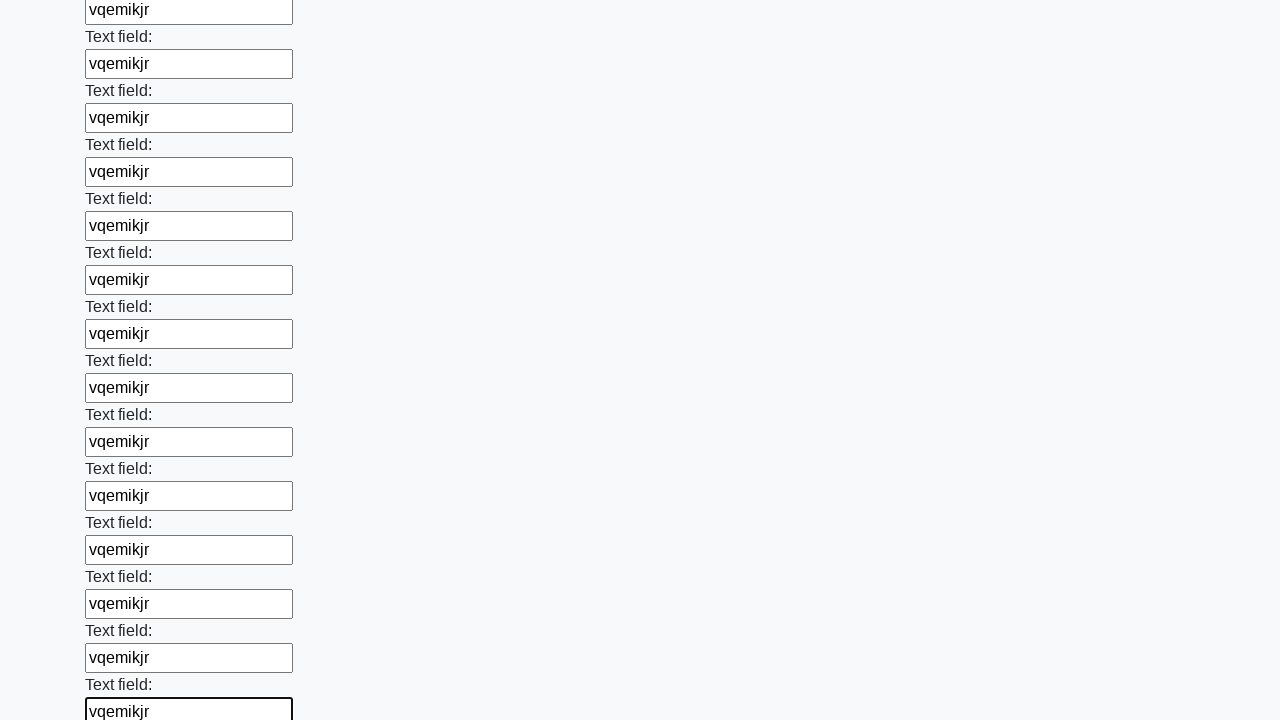

Filled text input field 54 of 100 with 'vqemikjr' on [type='text'] >> nth=53
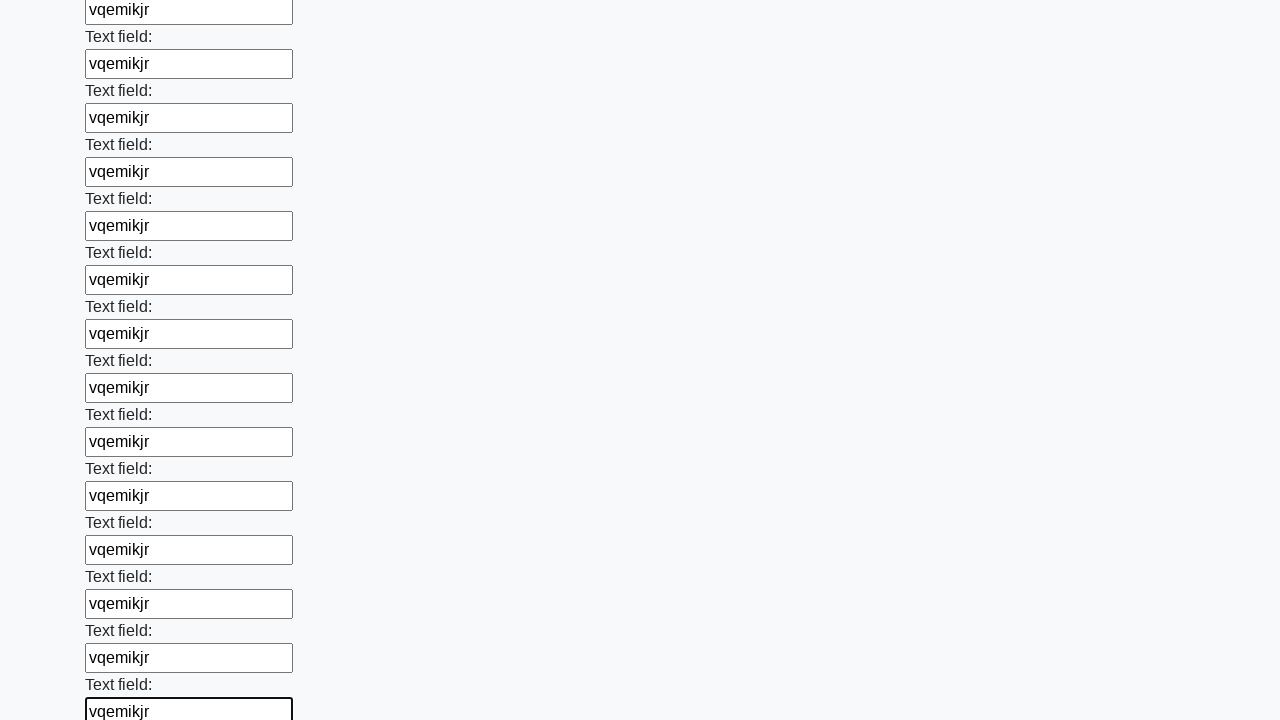

Filled text input field 55 of 100 with 'vqemikjr' on [type='text'] >> nth=54
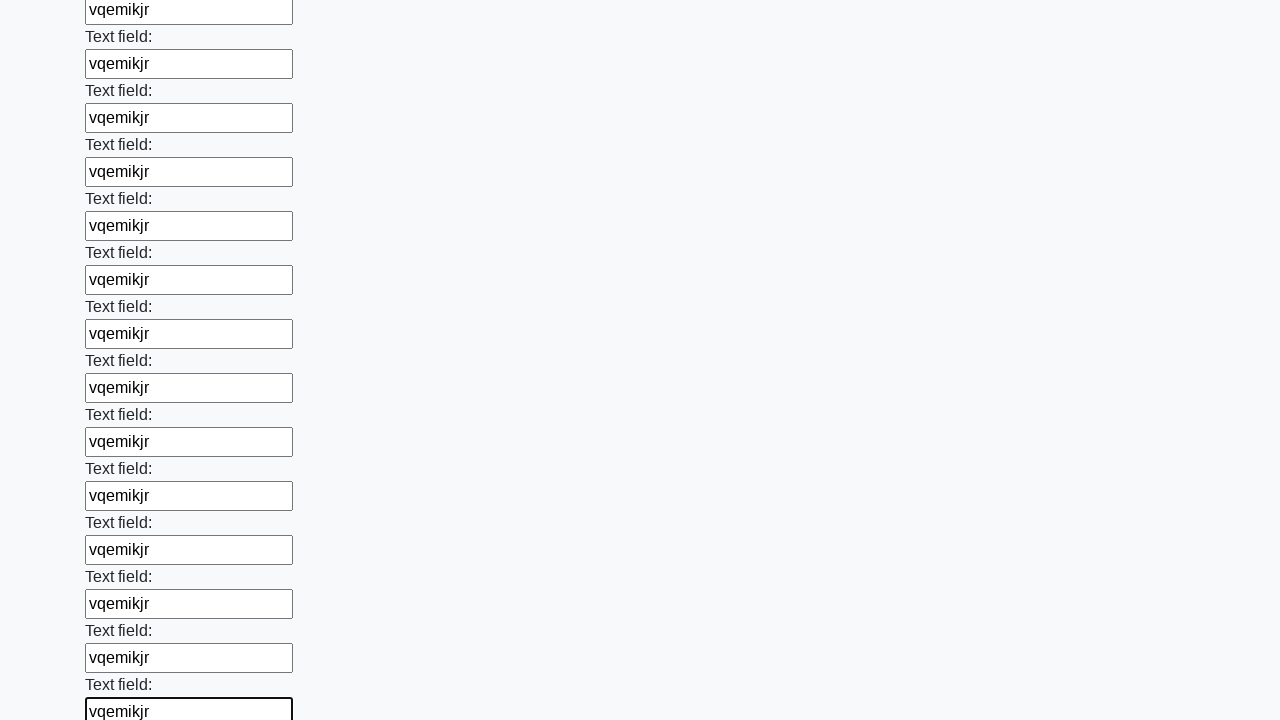

Filled text input field 56 of 100 with 'vqemikjr' on [type='text'] >> nth=55
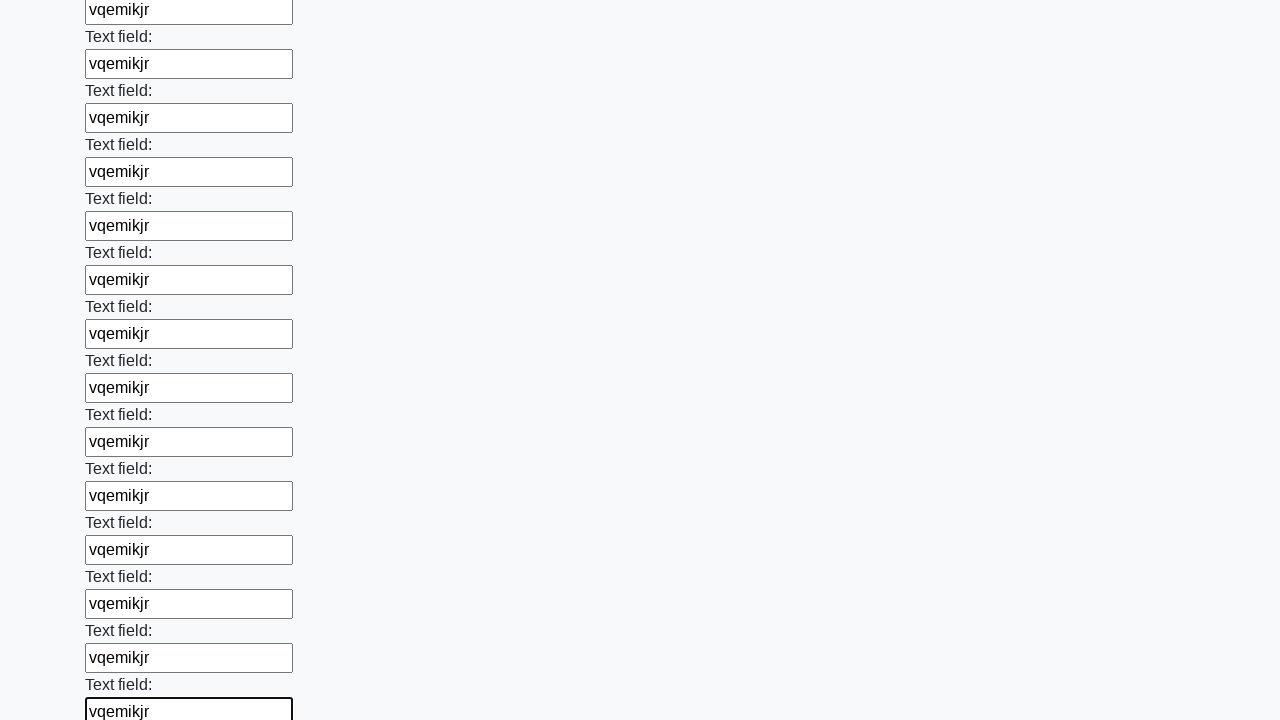

Filled text input field 57 of 100 with 'vqemikjr' on [type='text'] >> nth=56
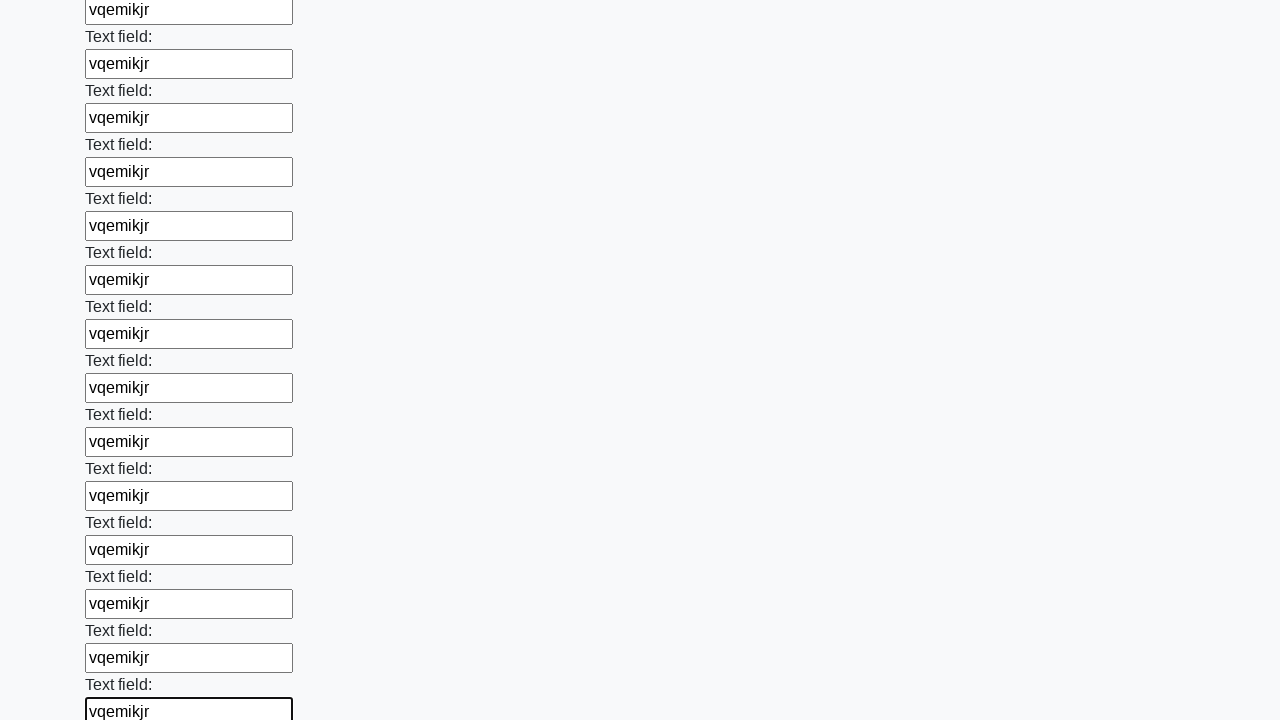

Filled text input field 58 of 100 with 'vqemikjr' on [type='text'] >> nth=57
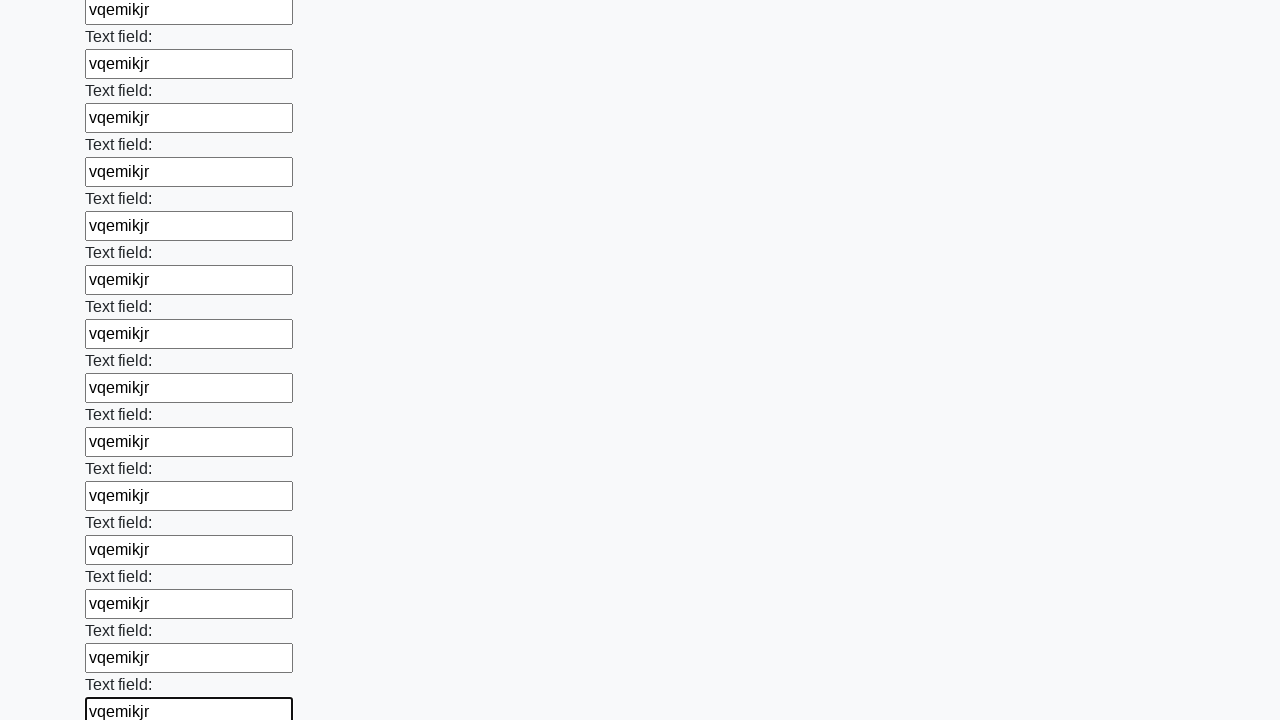

Filled text input field 59 of 100 with 'vqemikjr' on [type='text'] >> nth=58
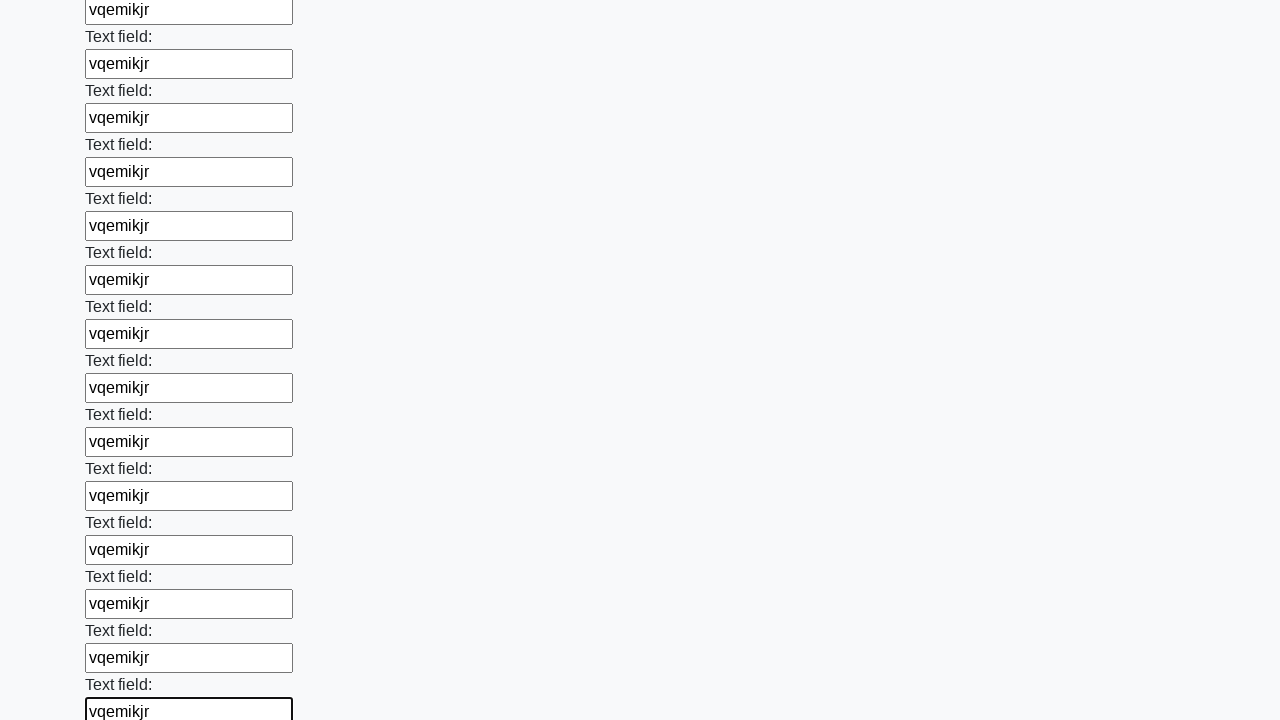

Filled text input field 60 of 100 with 'vqemikjr' on [type='text'] >> nth=59
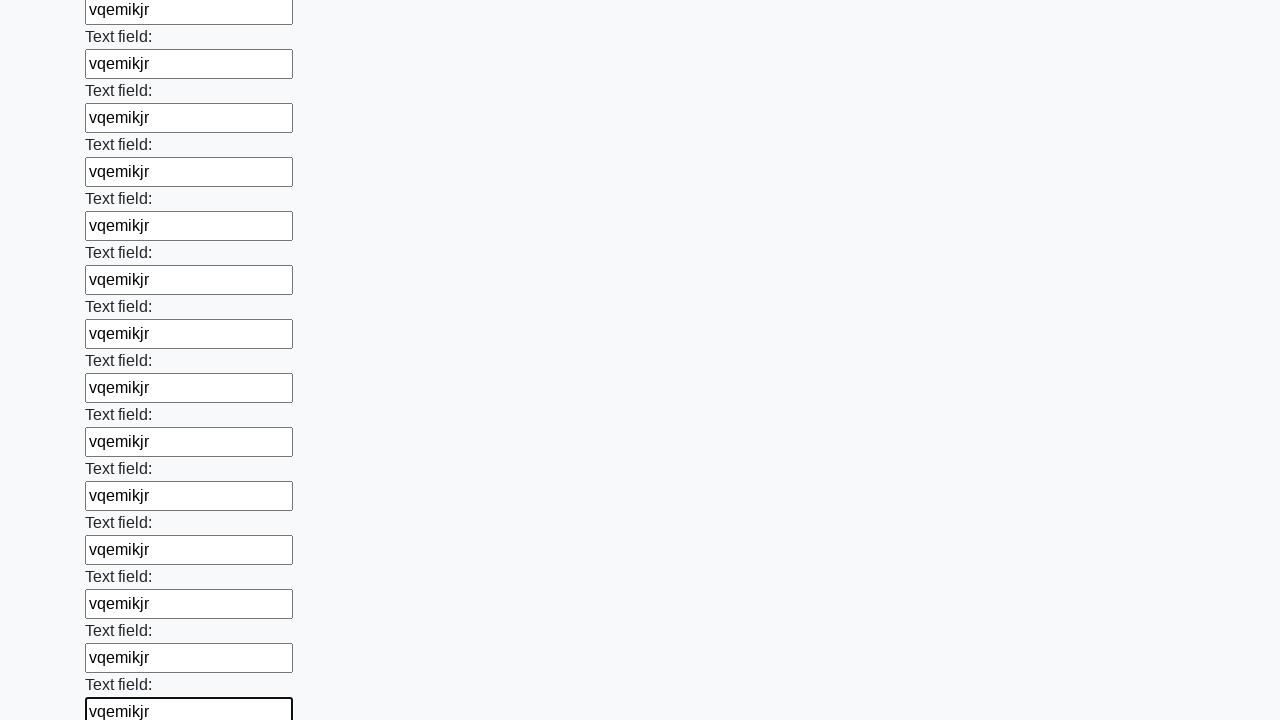

Filled text input field 61 of 100 with 'vqemikjr' on [type='text'] >> nth=60
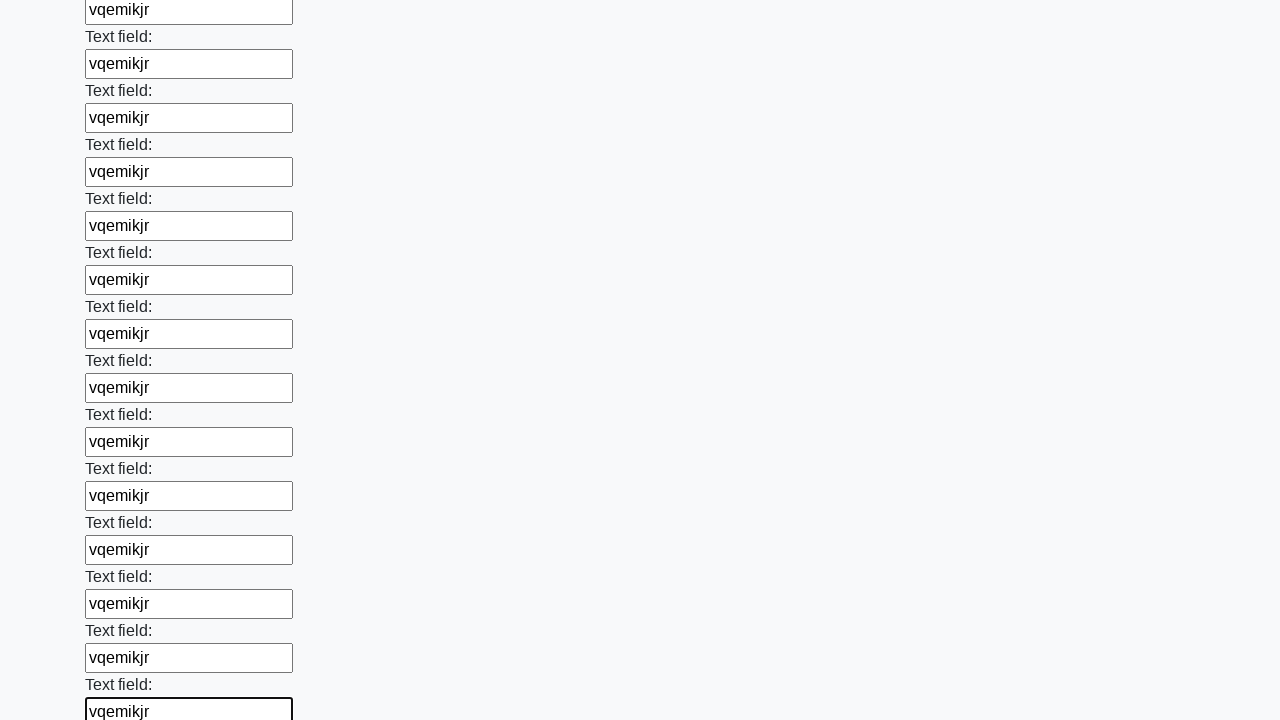

Filled text input field 62 of 100 with 'vqemikjr' on [type='text'] >> nth=61
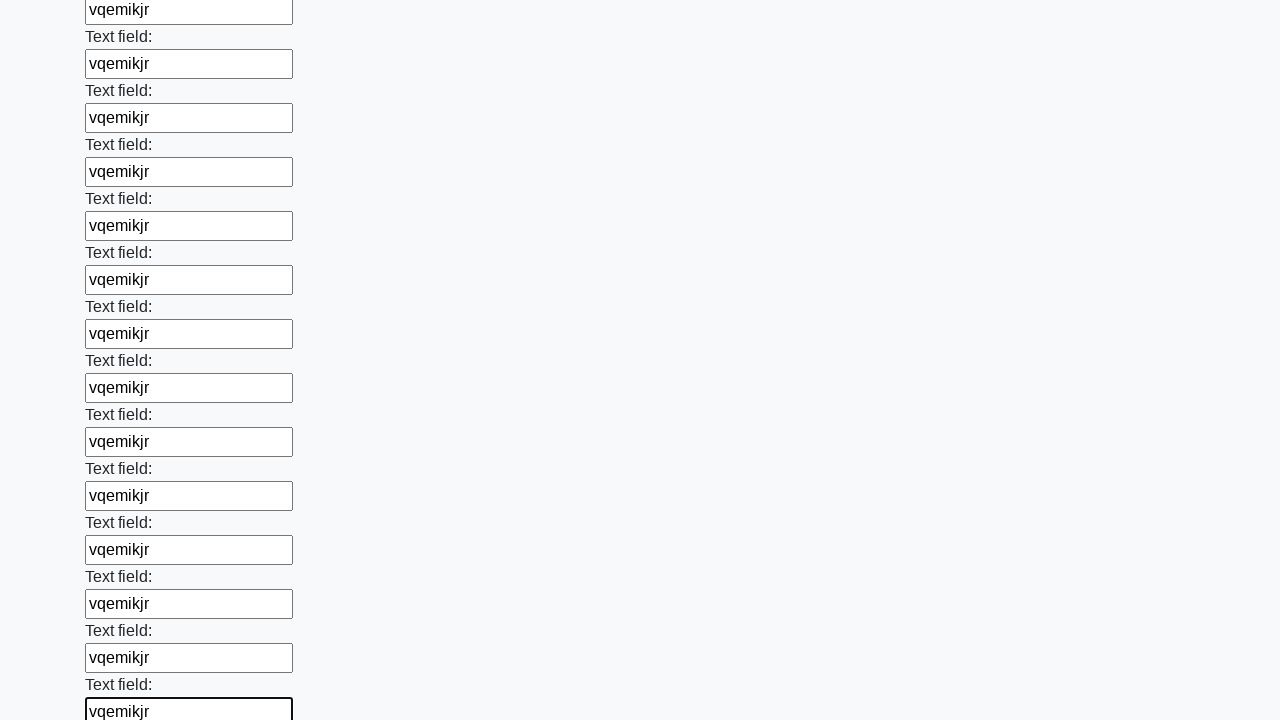

Filled text input field 63 of 100 with 'vqemikjr' on [type='text'] >> nth=62
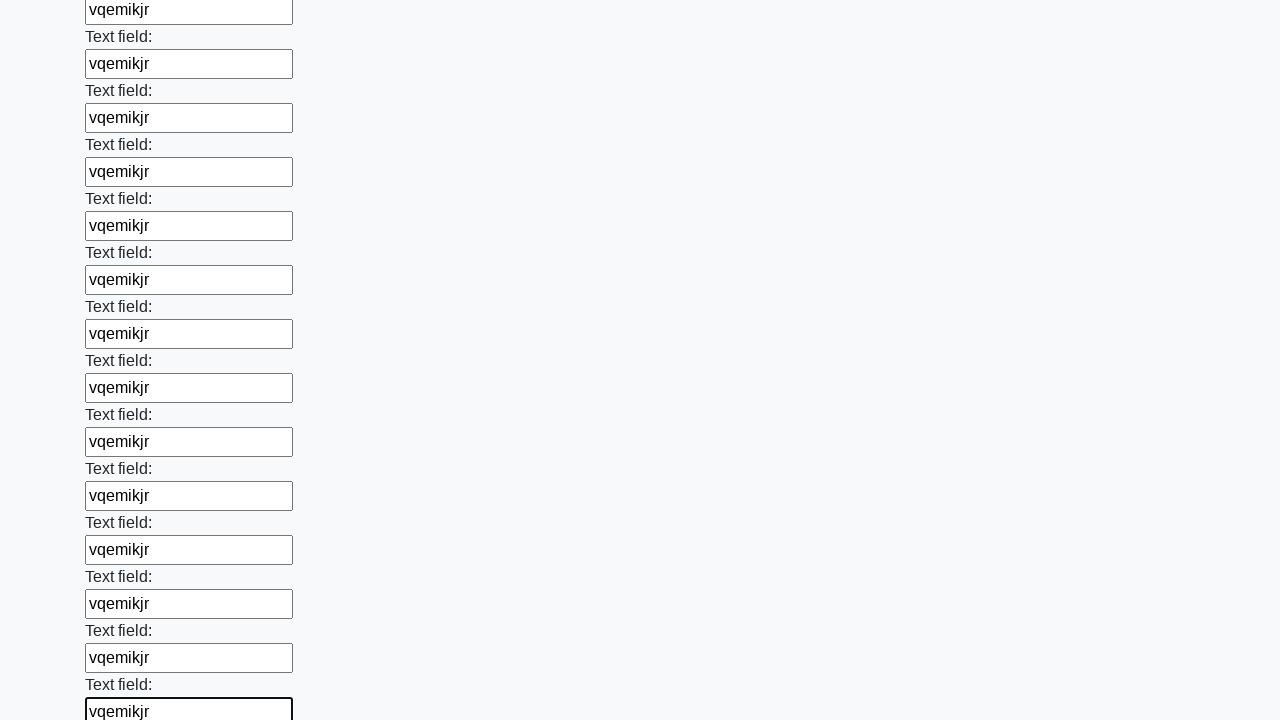

Filled text input field 64 of 100 with 'vqemikjr' on [type='text'] >> nth=63
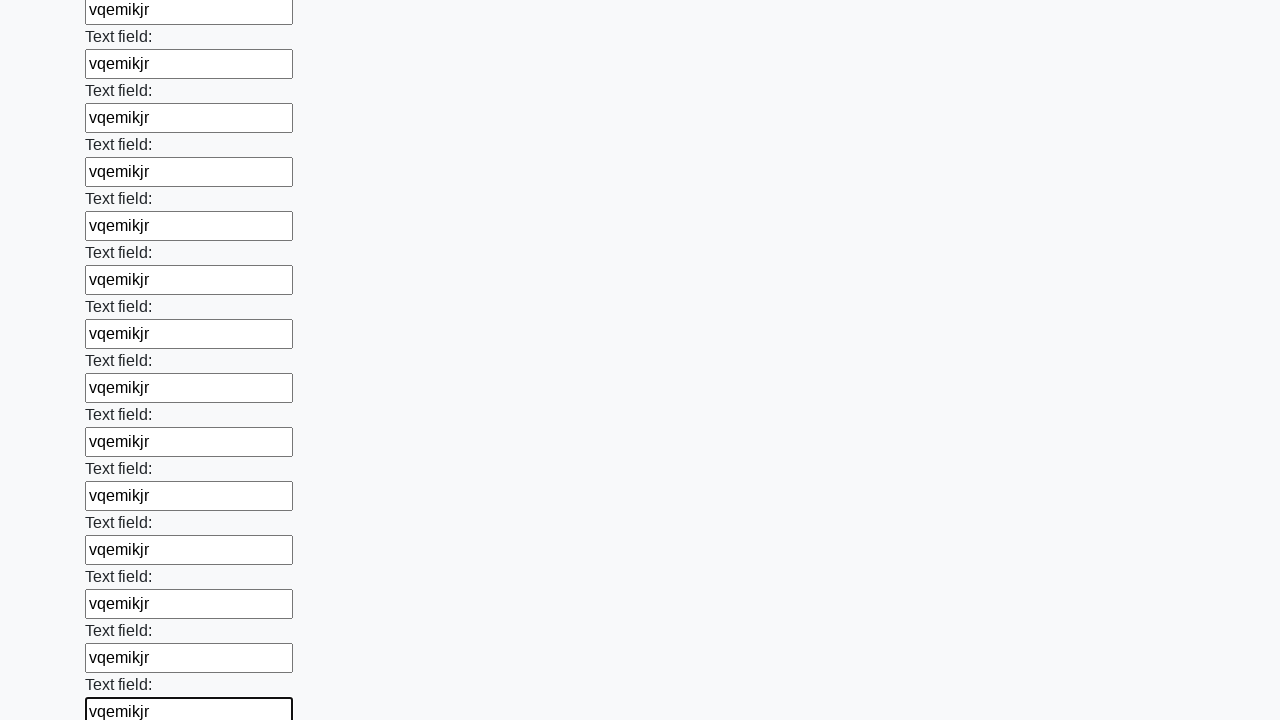

Filled text input field 65 of 100 with 'vqemikjr' on [type='text'] >> nth=64
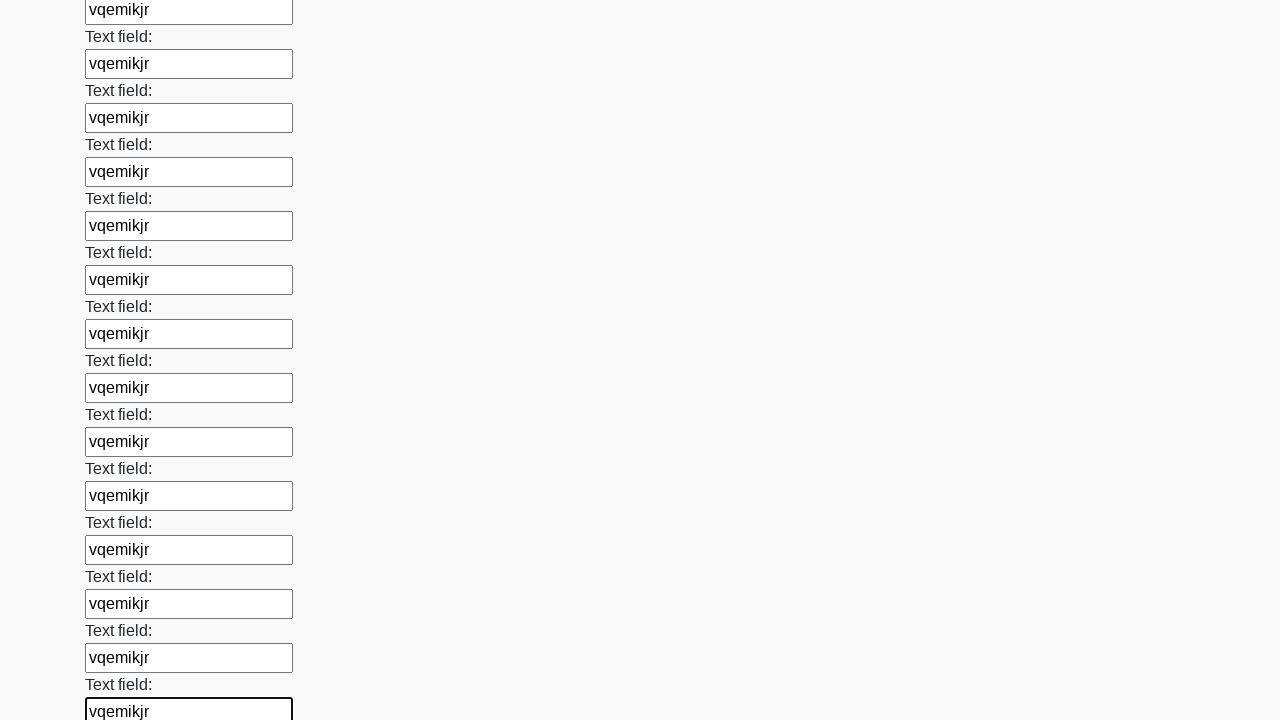

Filled text input field 66 of 100 with 'vqemikjr' on [type='text'] >> nth=65
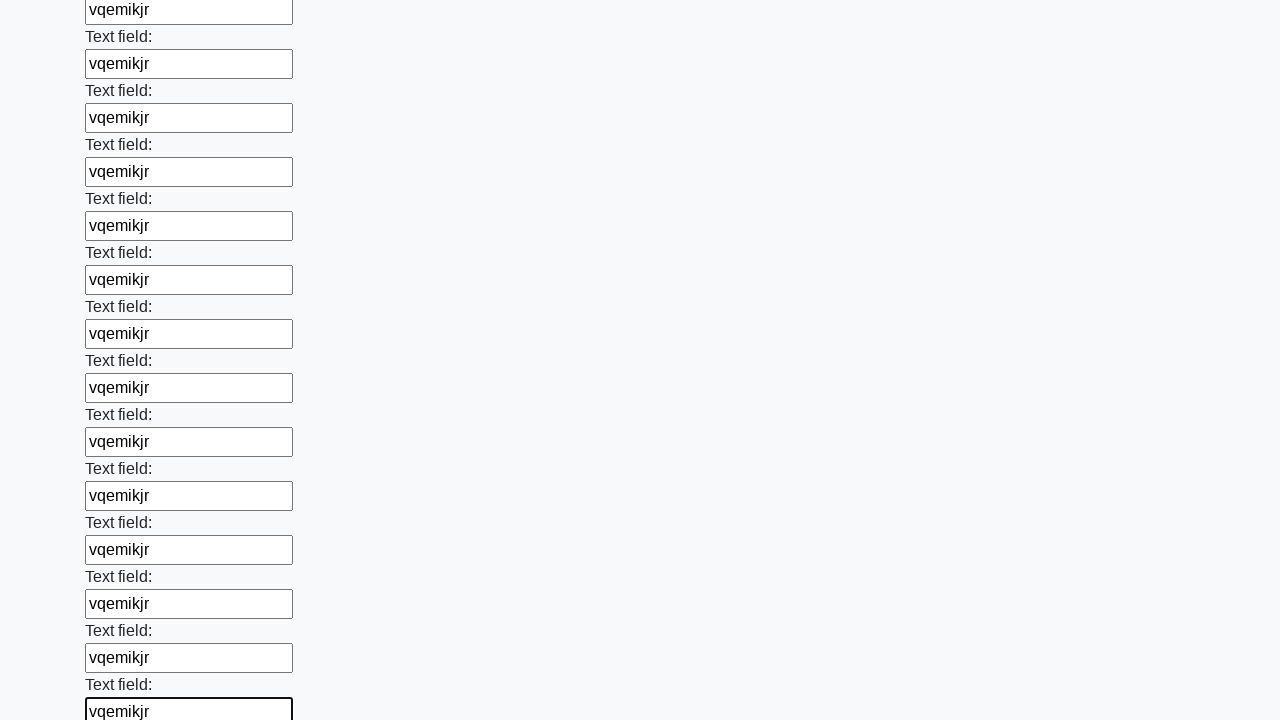

Filled text input field 67 of 100 with 'vqemikjr' on [type='text'] >> nth=66
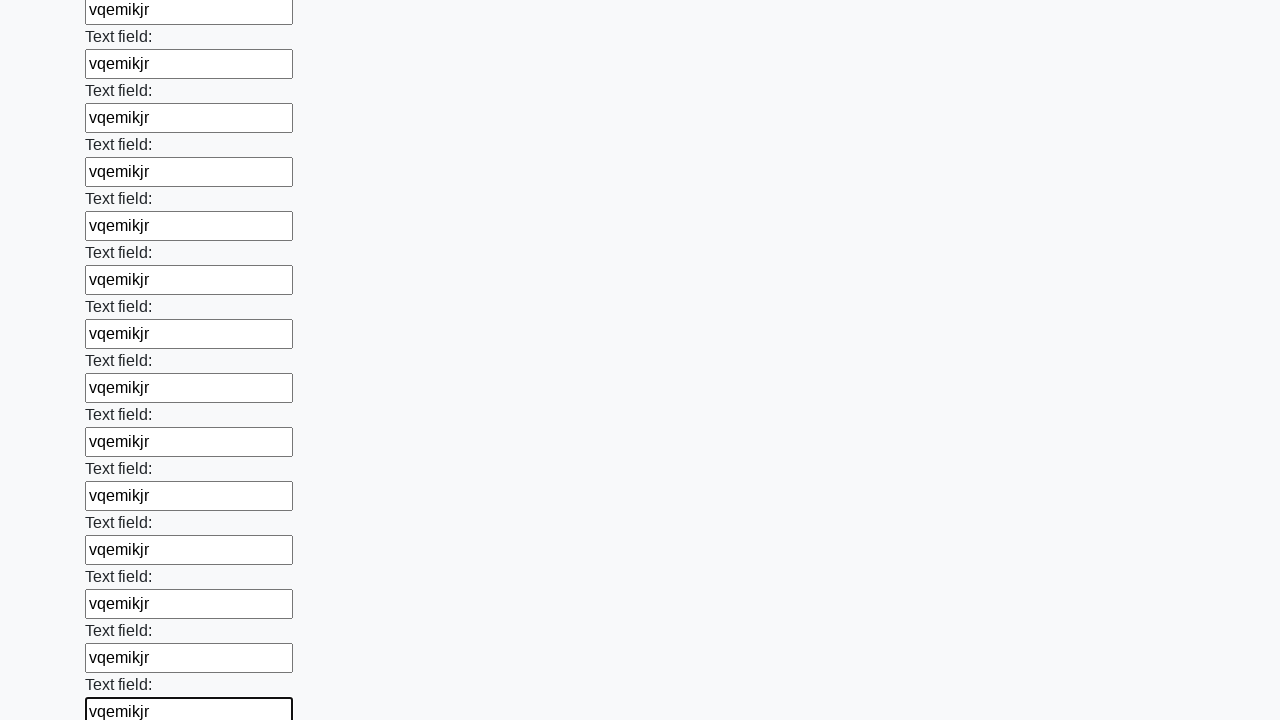

Filled text input field 68 of 100 with 'vqemikjr' on [type='text'] >> nth=67
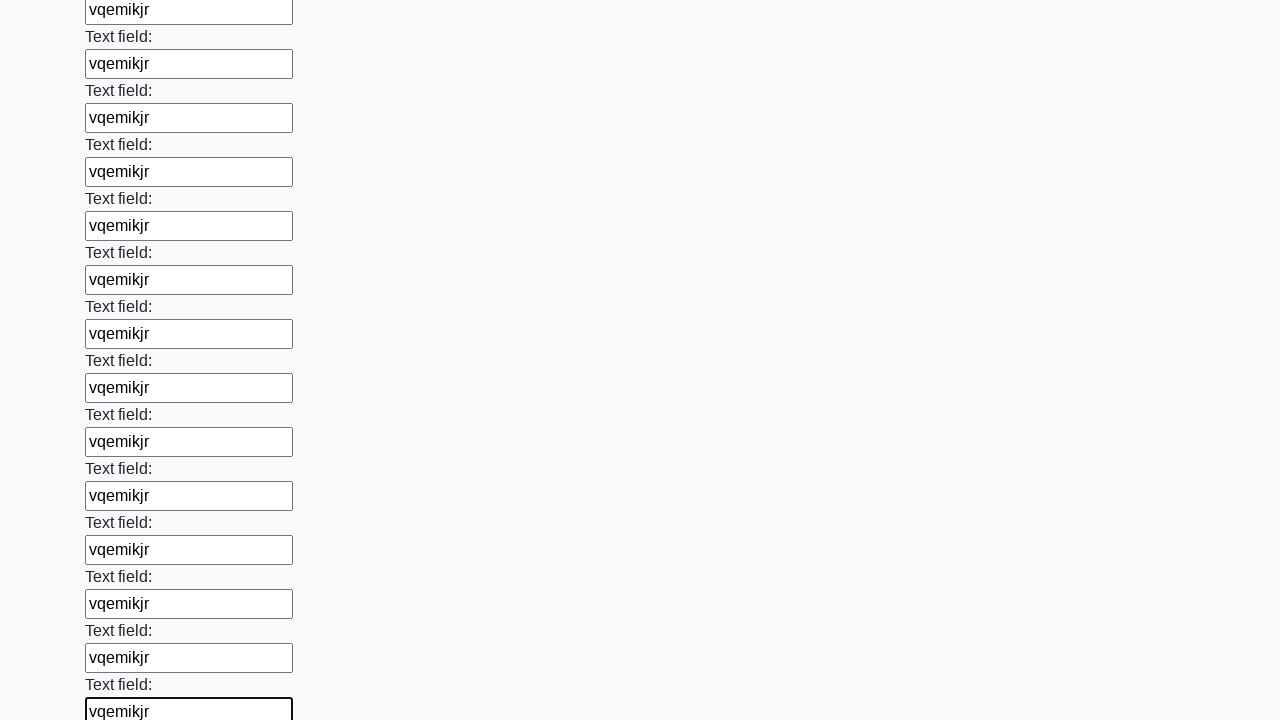

Filled text input field 69 of 100 with 'vqemikjr' on [type='text'] >> nth=68
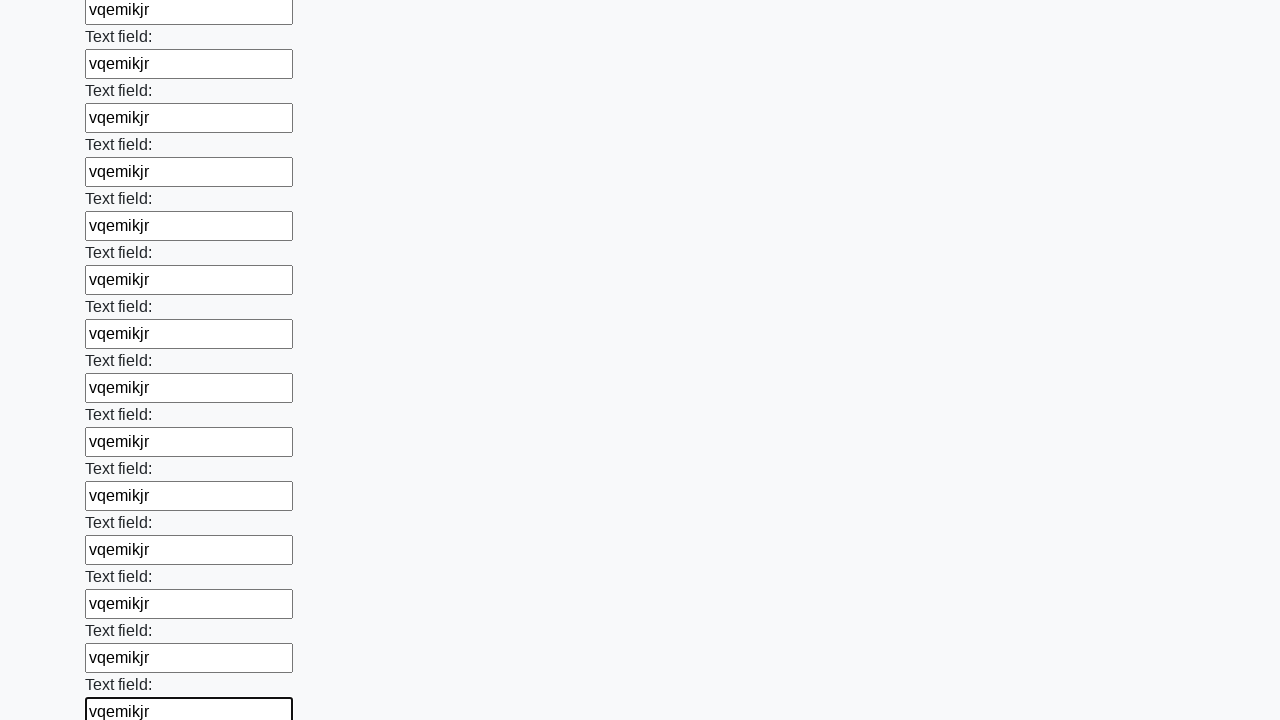

Filled text input field 70 of 100 with 'vqemikjr' on [type='text'] >> nth=69
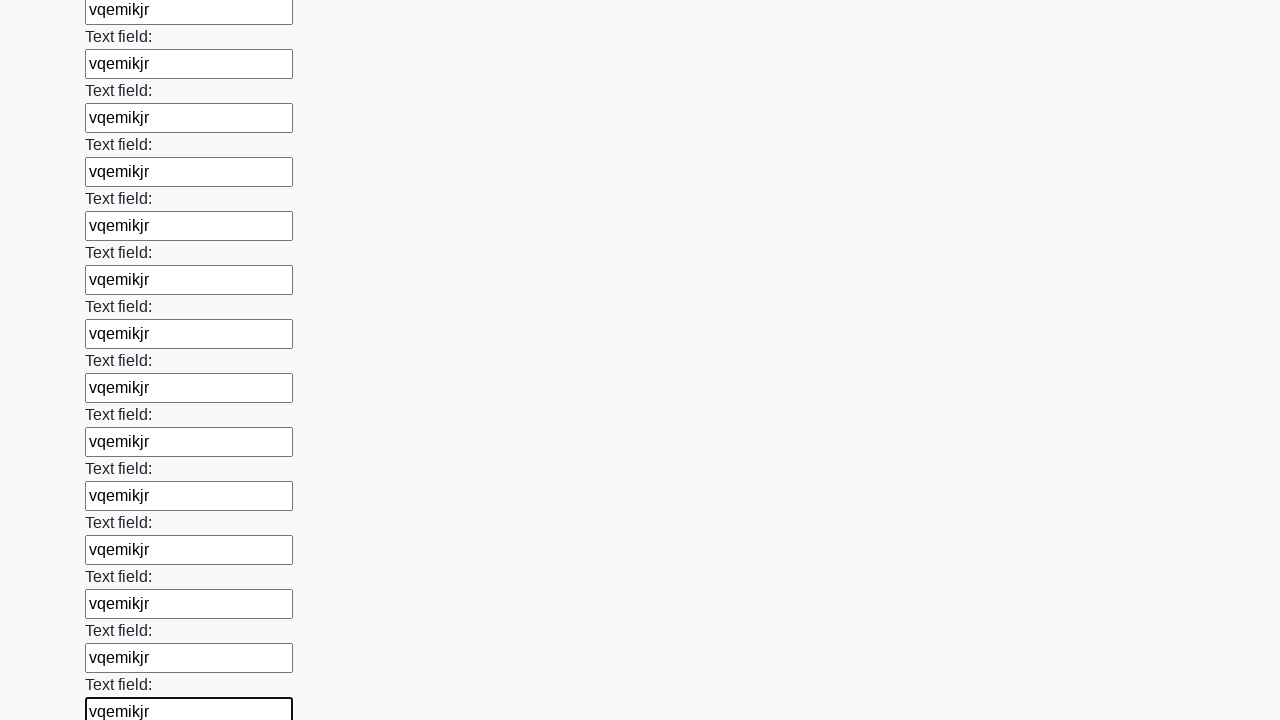

Filled text input field 71 of 100 with 'vqemikjr' on [type='text'] >> nth=70
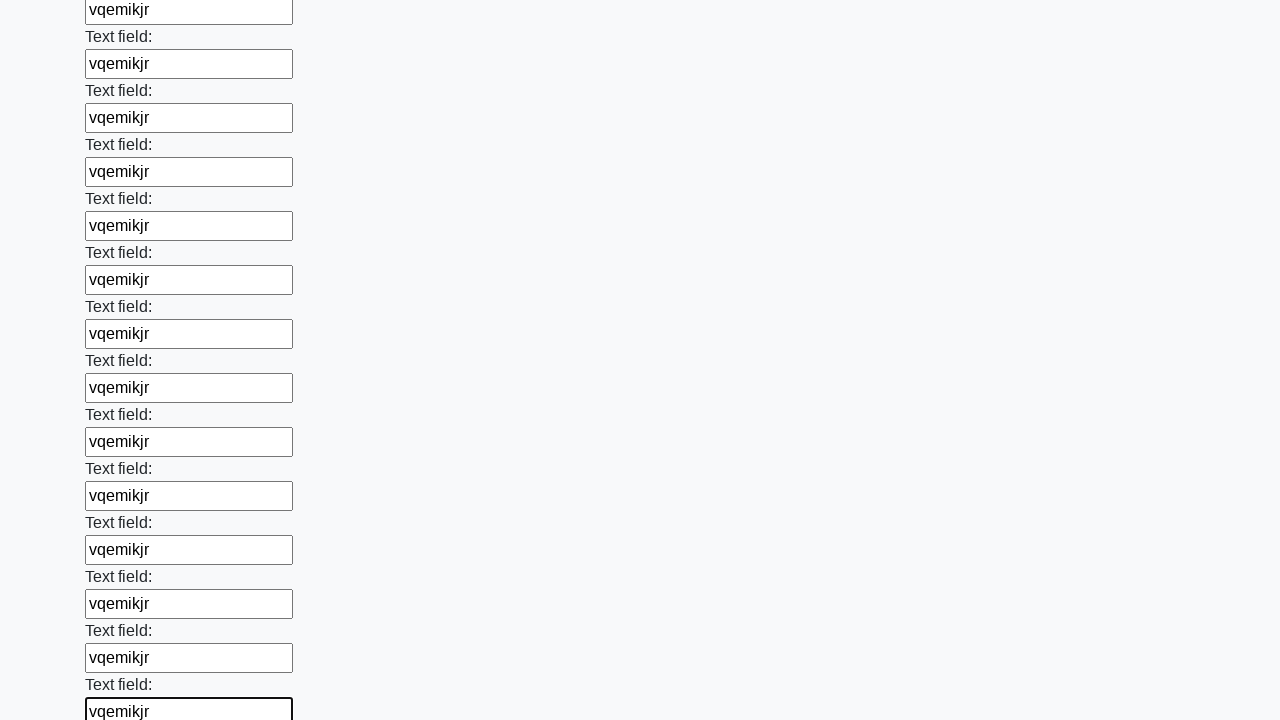

Filled text input field 72 of 100 with 'vqemikjr' on [type='text'] >> nth=71
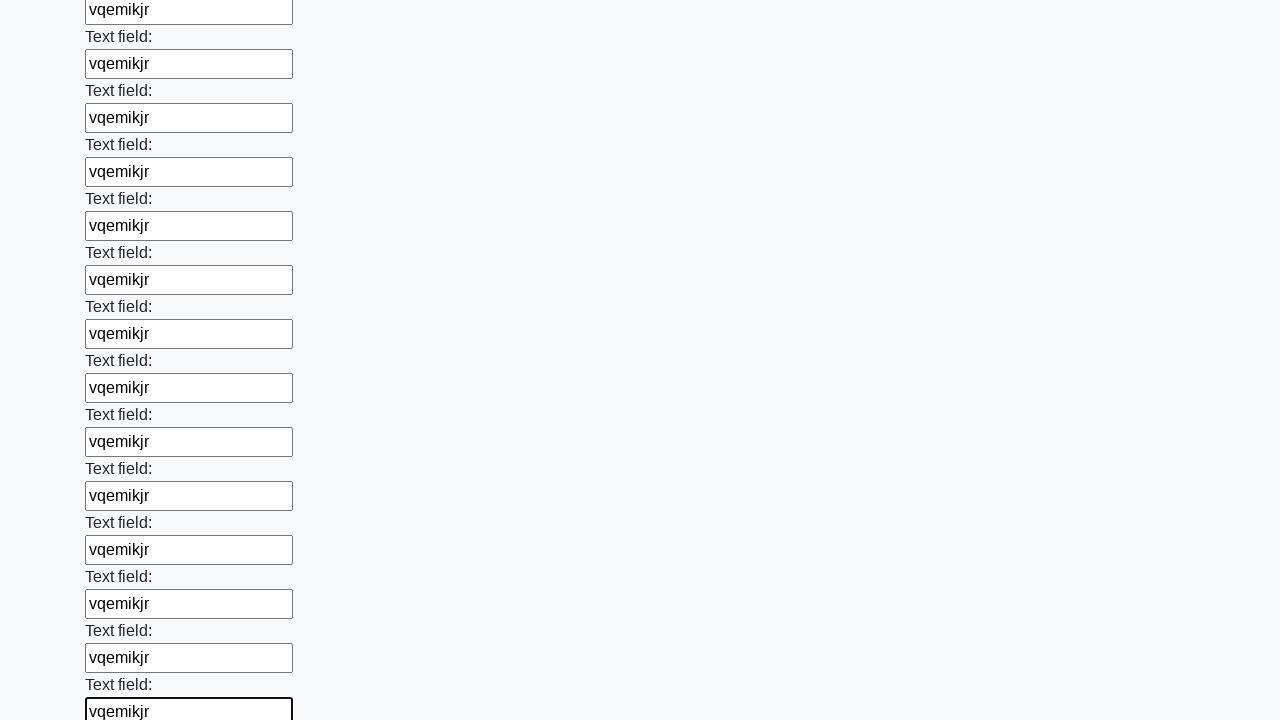

Filled text input field 73 of 100 with 'vqemikjr' on [type='text'] >> nth=72
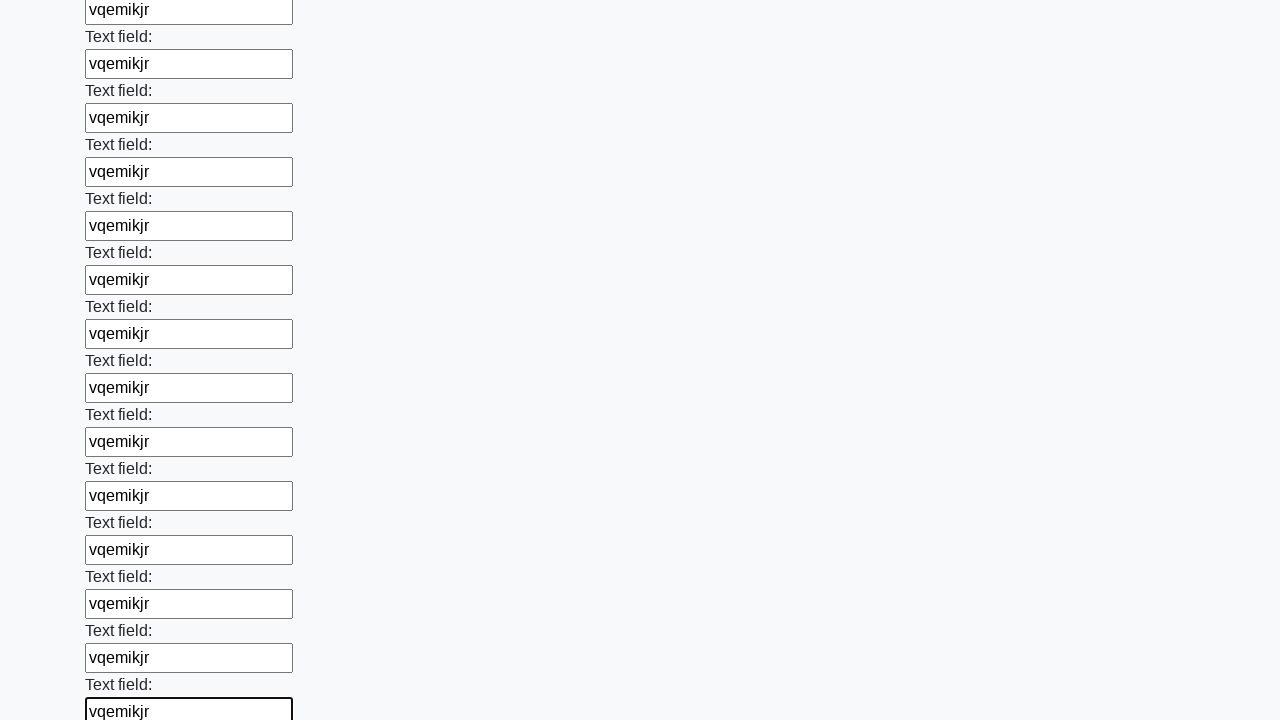

Filled text input field 74 of 100 with 'vqemikjr' on [type='text'] >> nth=73
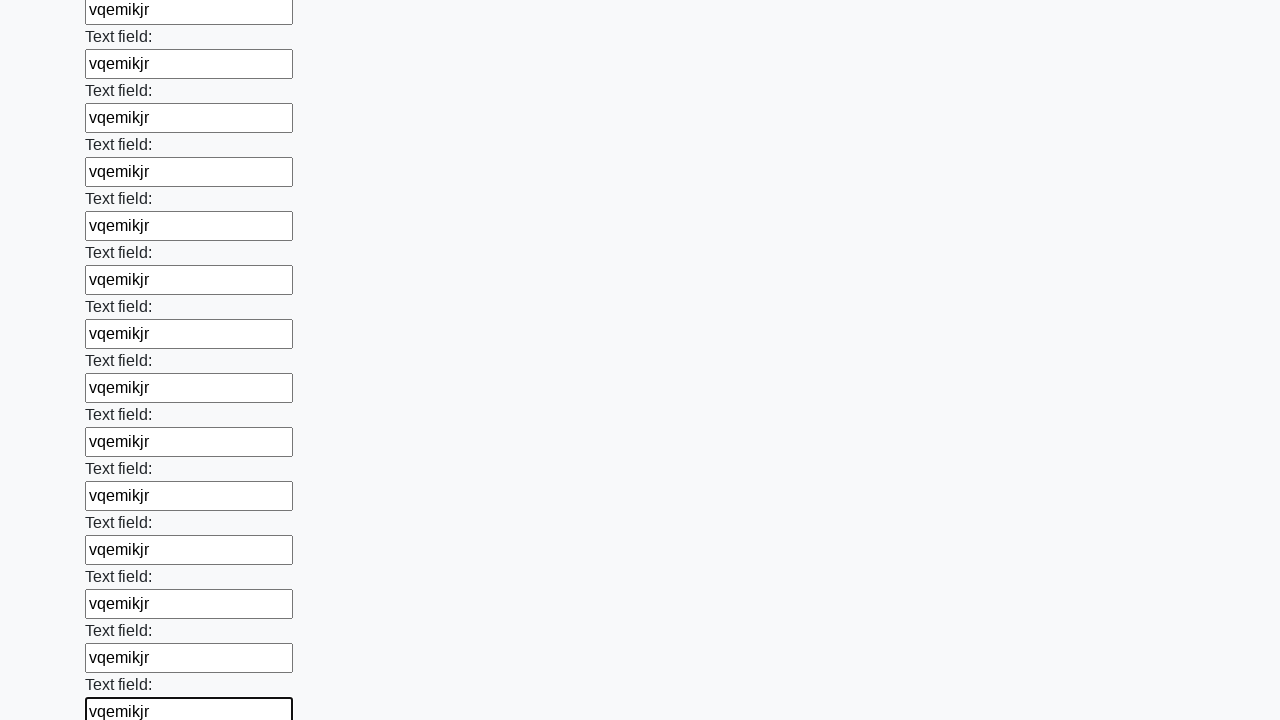

Filled text input field 75 of 100 with 'vqemikjr' on [type='text'] >> nth=74
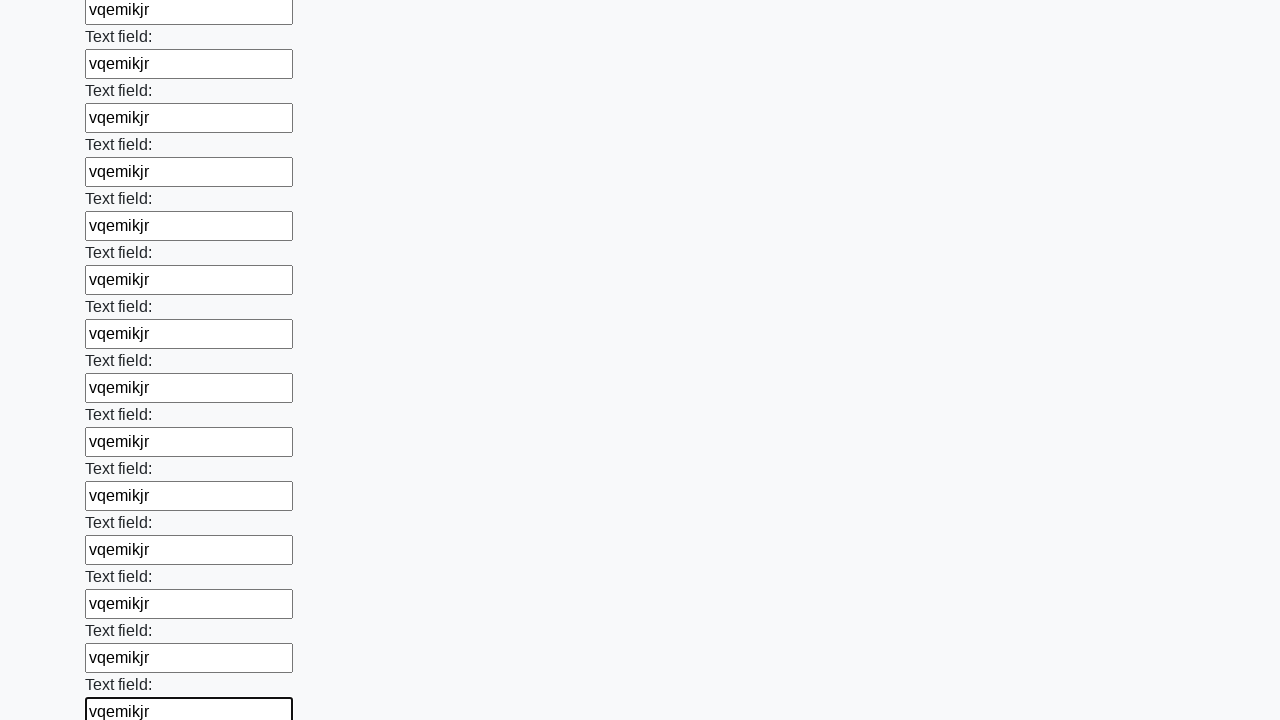

Filled text input field 76 of 100 with 'vqemikjr' on [type='text'] >> nth=75
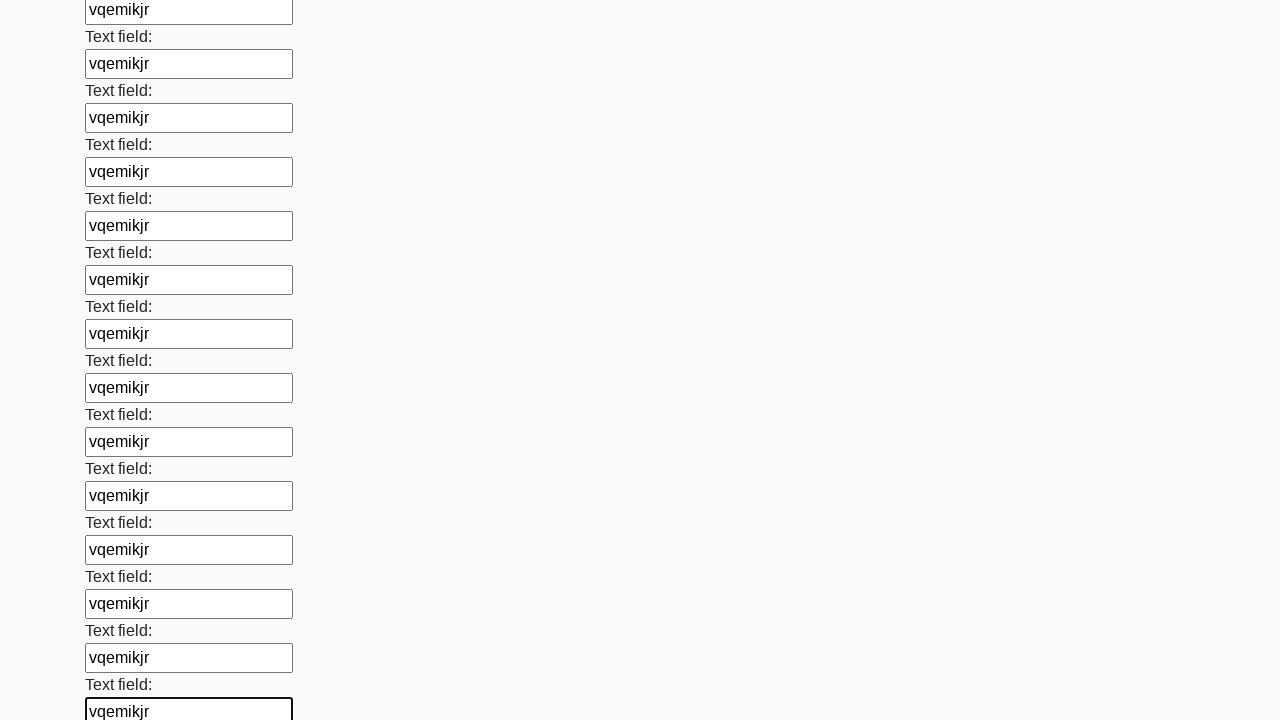

Filled text input field 77 of 100 with 'vqemikjr' on [type='text'] >> nth=76
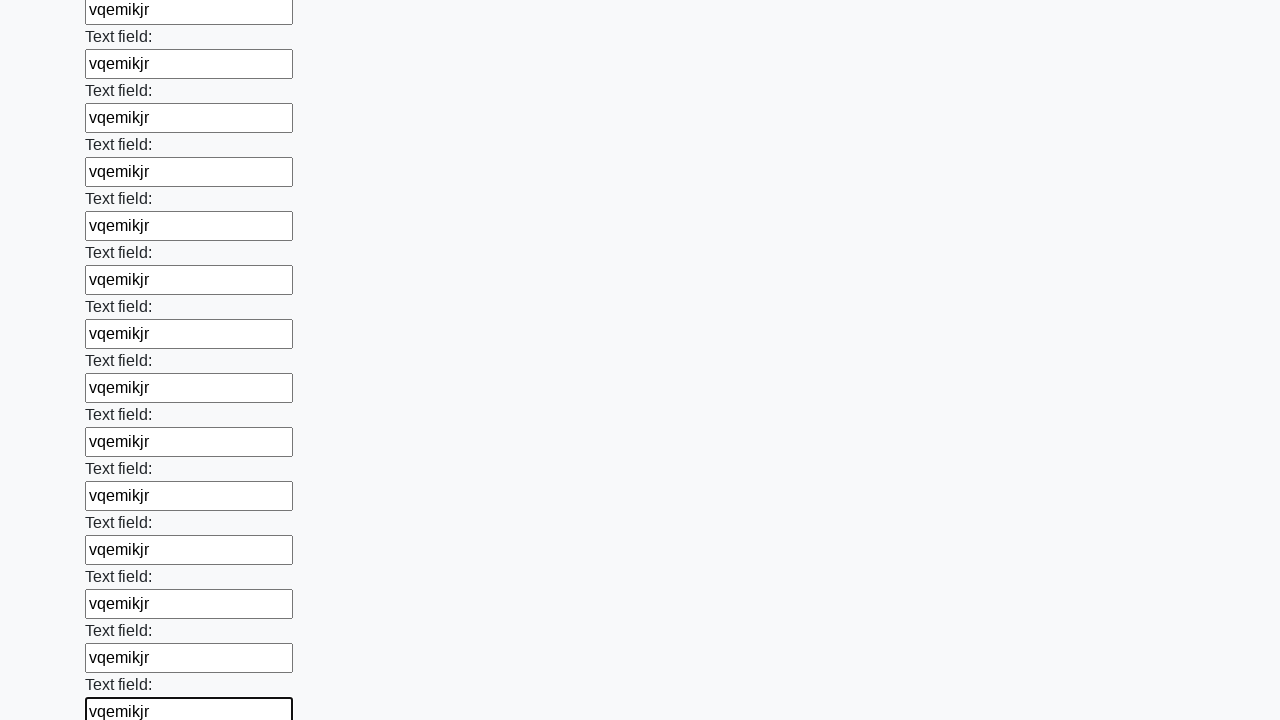

Filled text input field 78 of 100 with 'vqemikjr' on [type='text'] >> nth=77
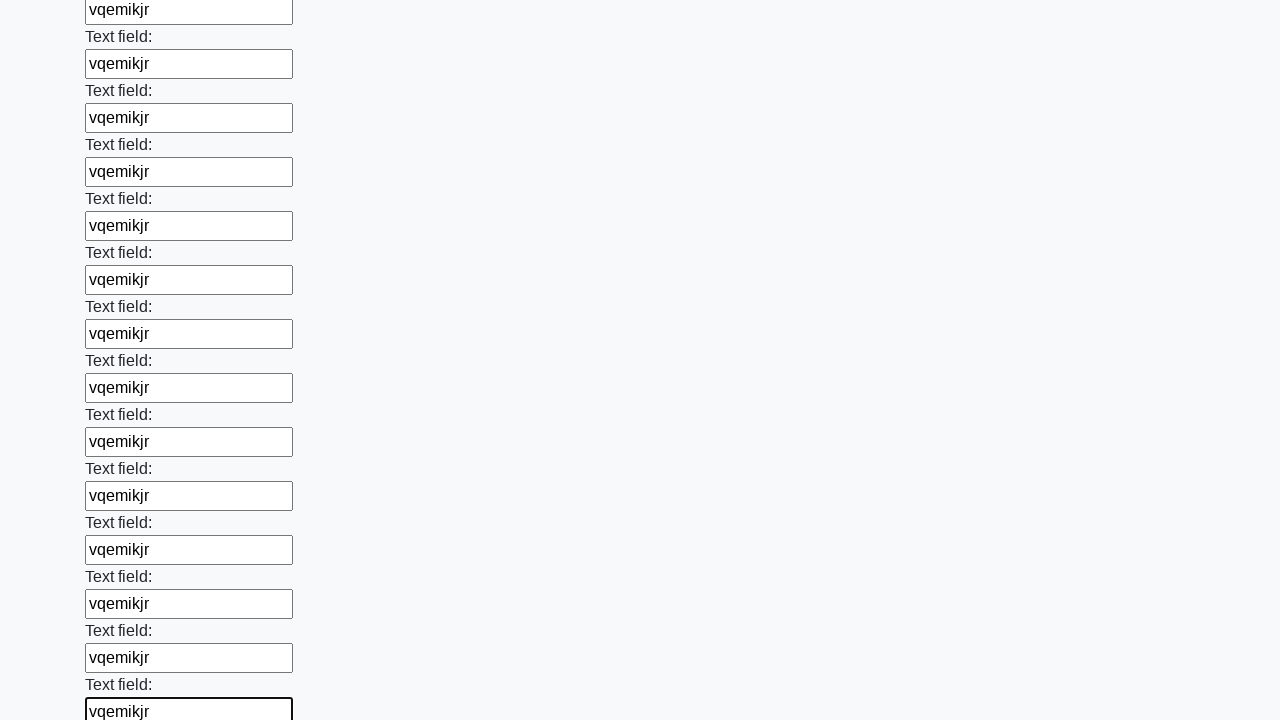

Filled text input field 79 of 100 with 'vqemikjr' on [type='text'] >> nth=78
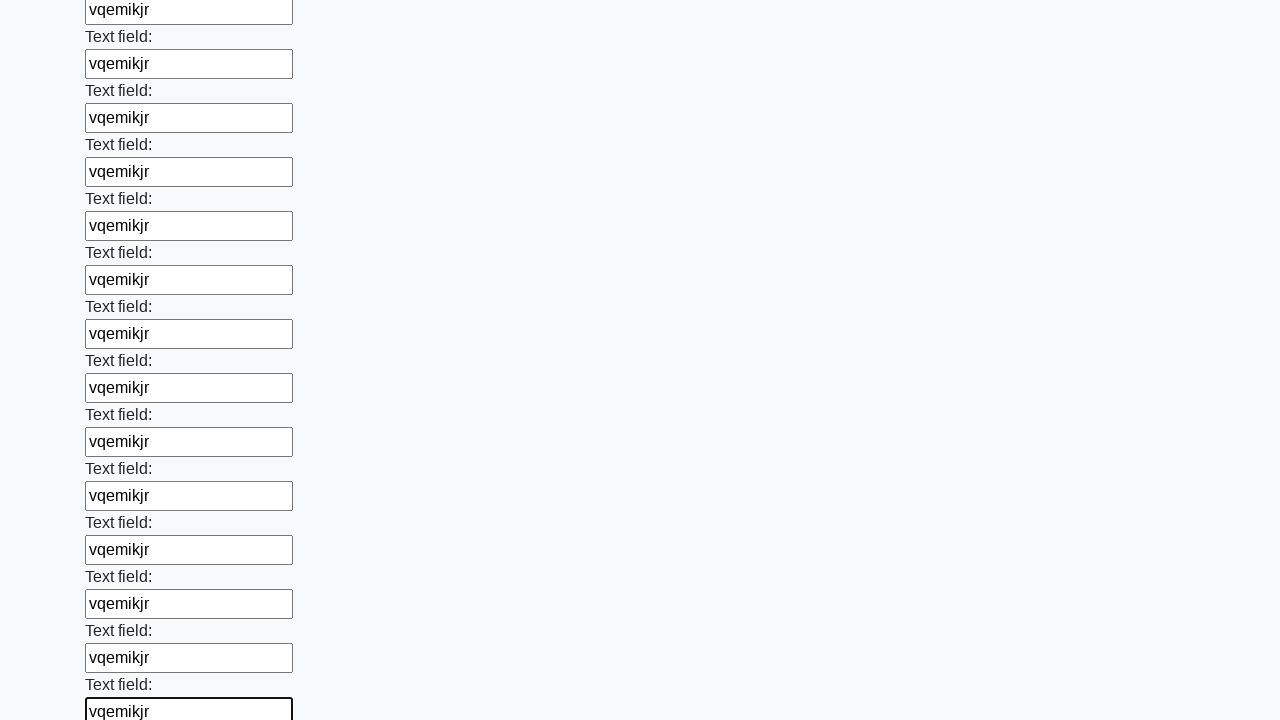

Filled text input field 80 of 100 with 'vqemikjr' on [type='text'] >> nth=79
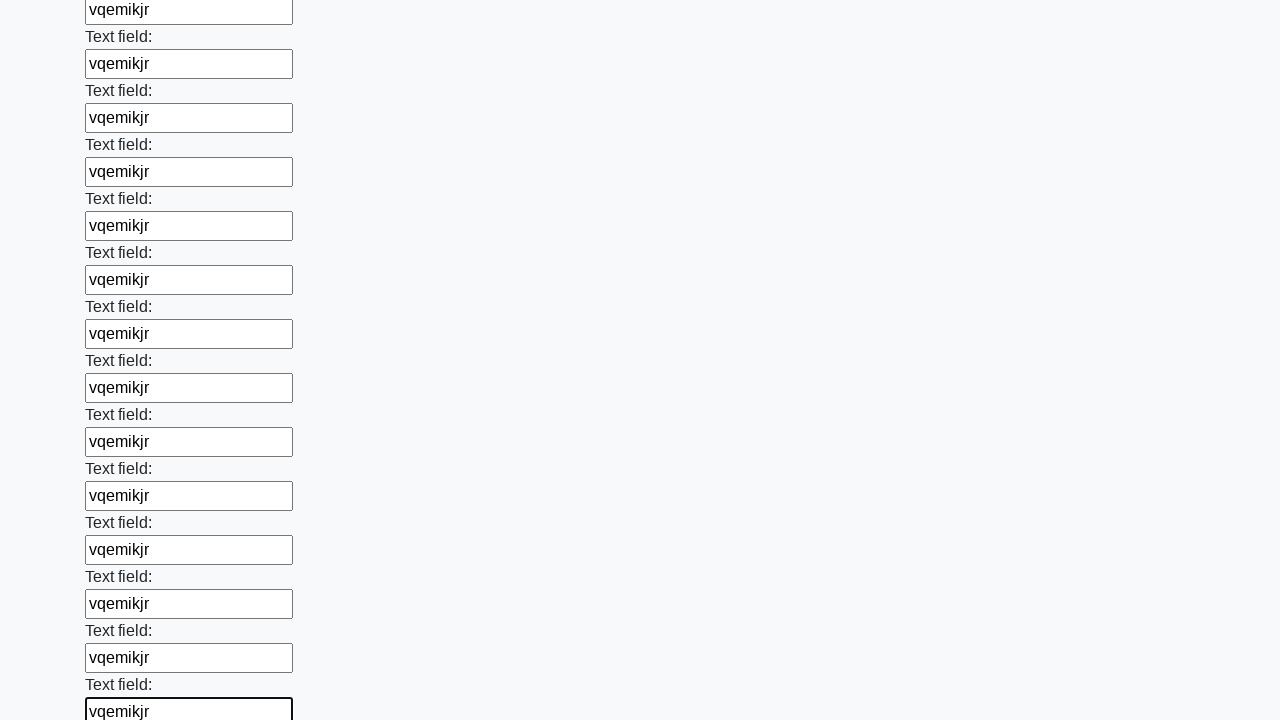

Filled text input field 81 of 100 with 'vqemikjr' on [type='text'] >> nth=80
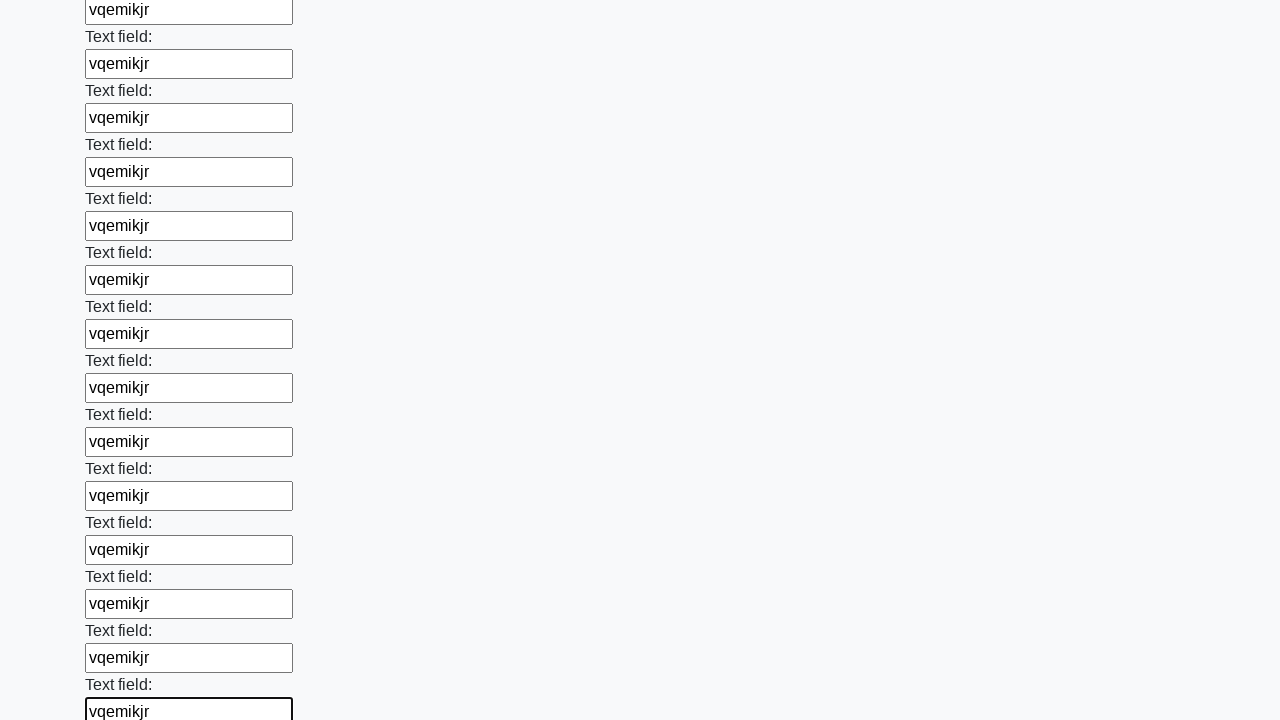

Filled text input field 82 of 100 with 'vqemikjr' on [type='text'] >> nth=81
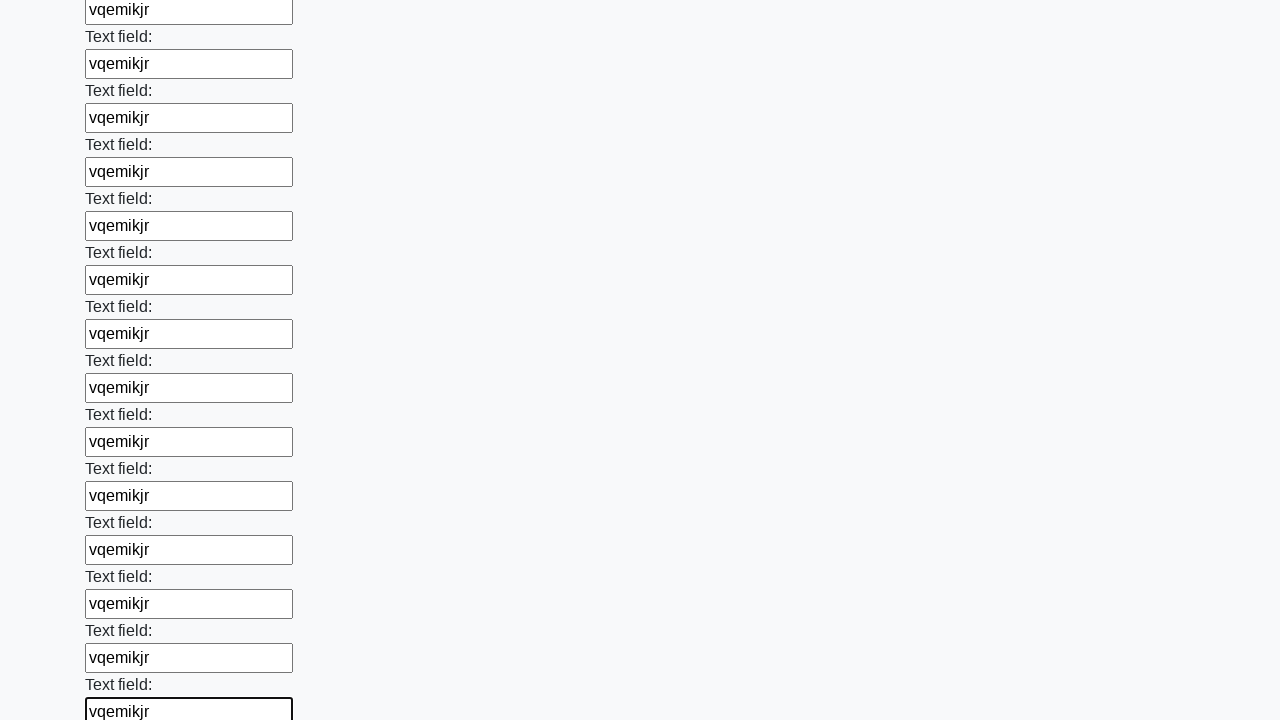

Filled text input field 83 of 100 with 'vqemikjr' on [type='text'] >> nth=82
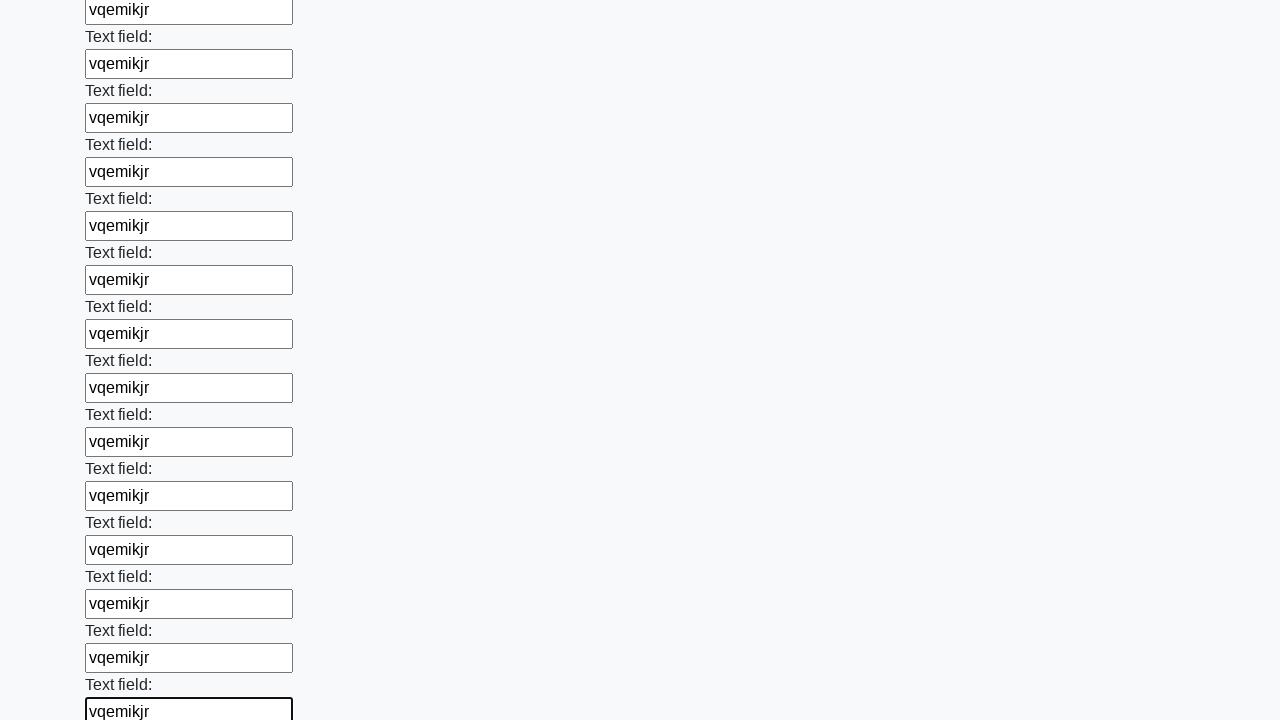

Filled text input field 84 of 100 with 'vqemikjr' on [type='text'] >> nth=83
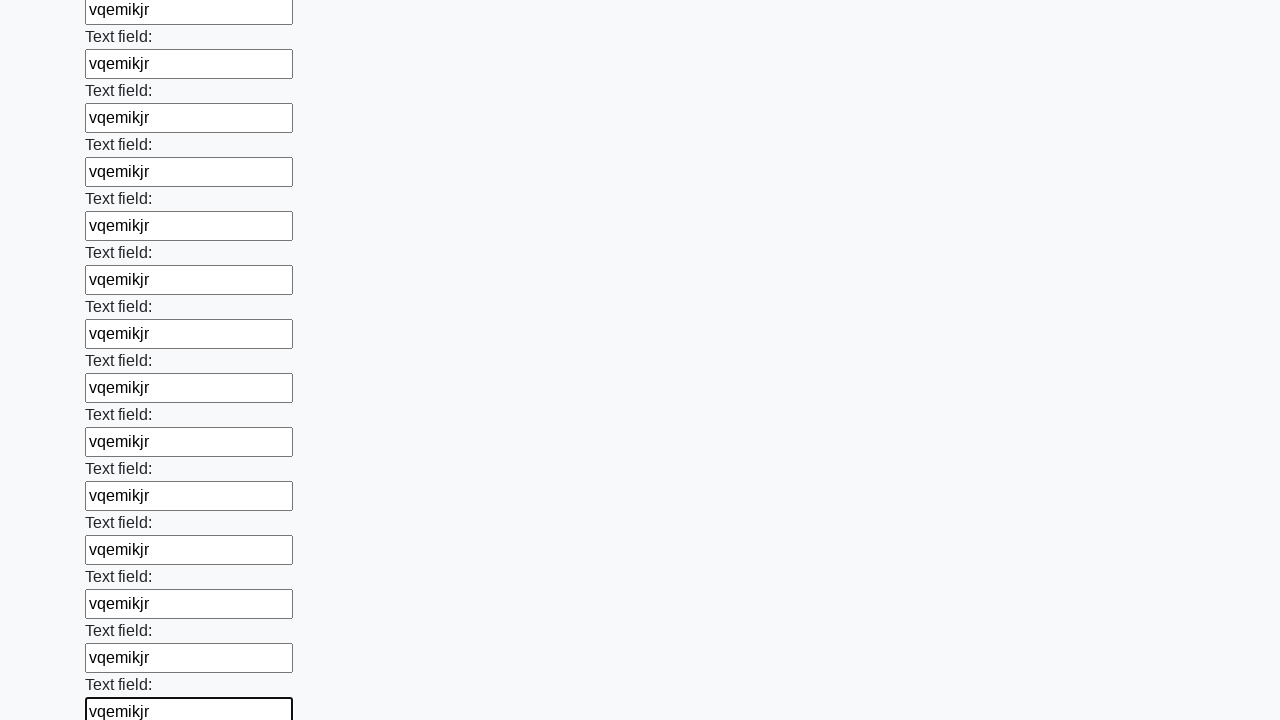

Filled text input field 85 of 100 with 'vqemikjr' on [type='text'] >> nth=84
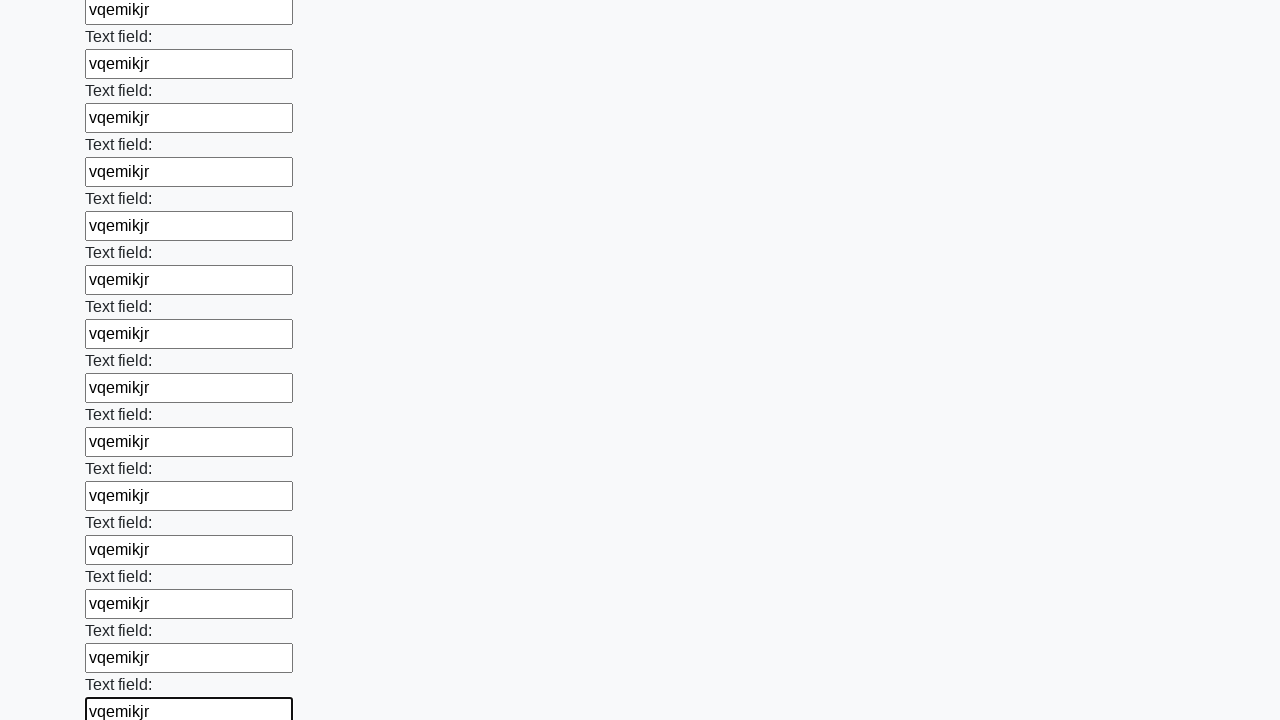

Filled text input field 86 of 100 with 'vqemikjr' on [type='text'] >> nth=85
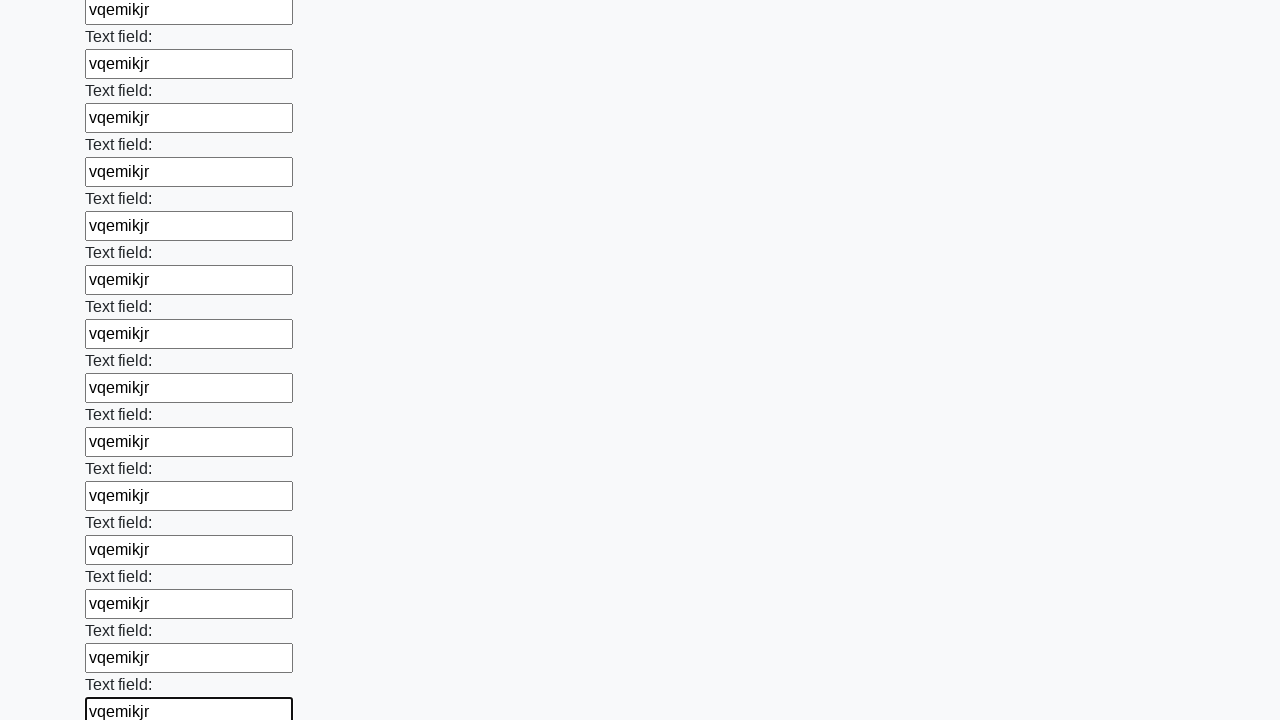

Filled text input field 87 of 100 with 'vqemikjr' on [type='text'] >> nth=86
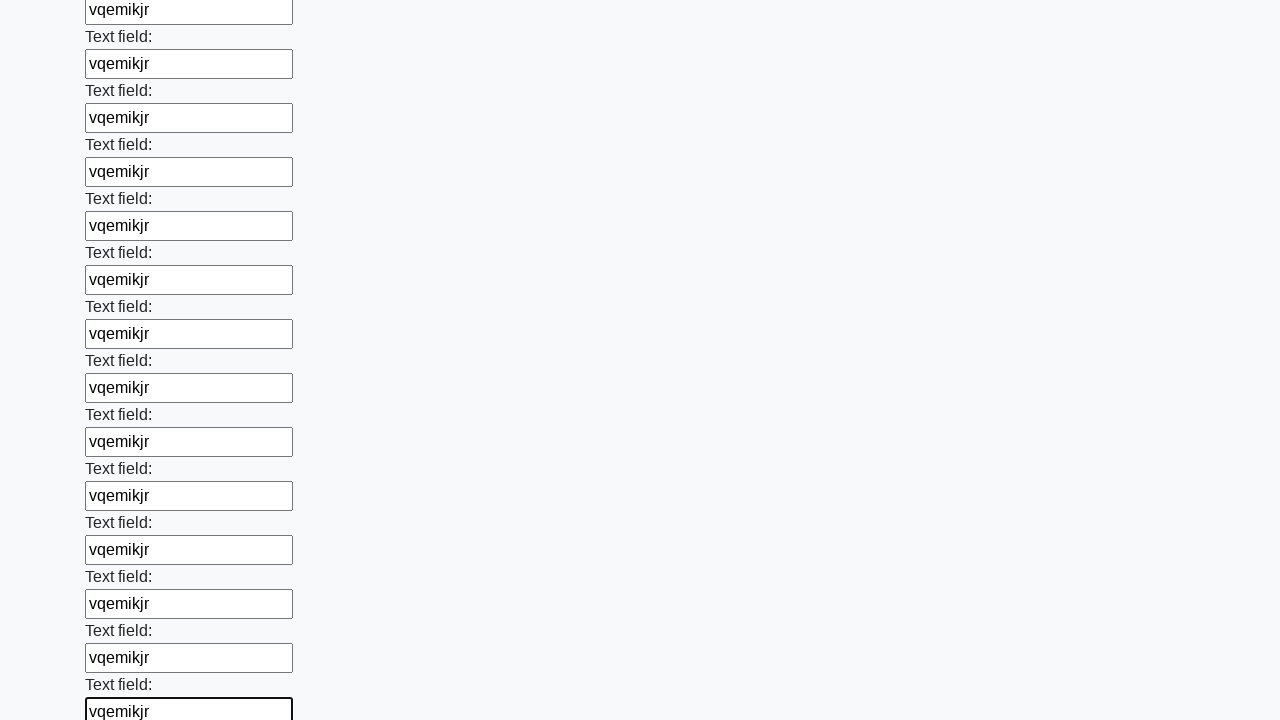

Filled text input field 88 of 100 with 'vqemikjr' on [type='text'] >> nth=87
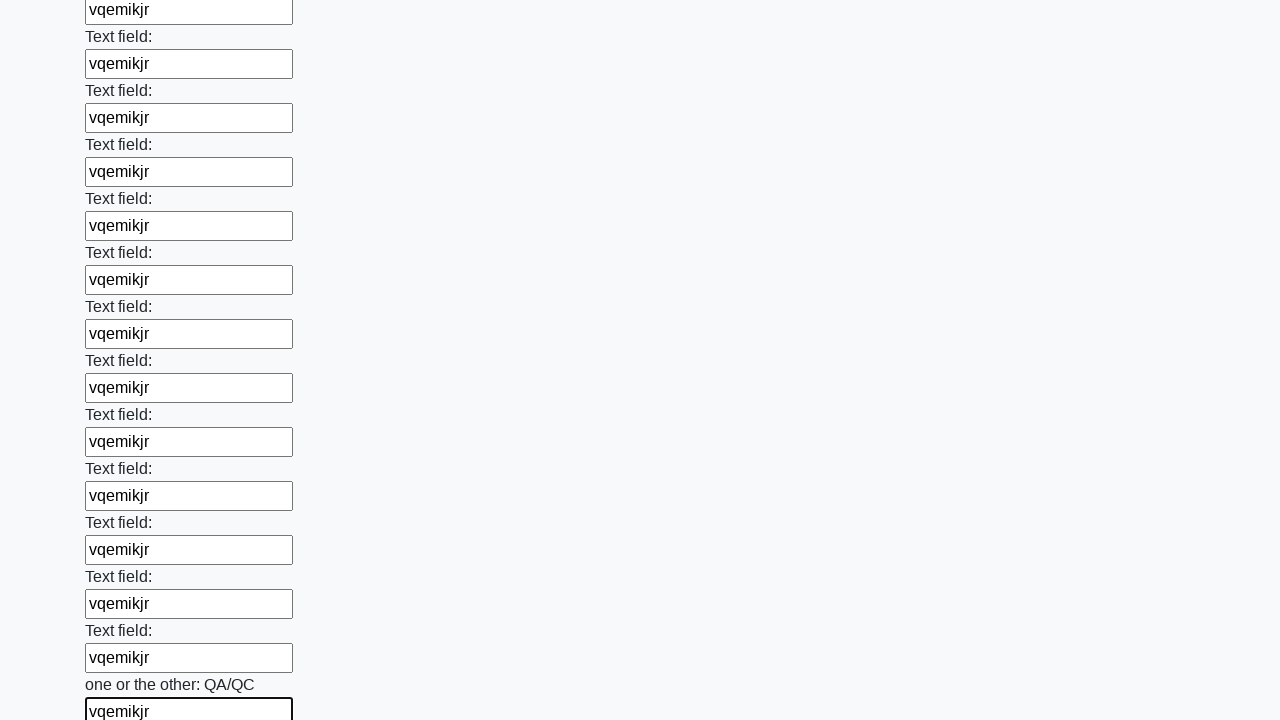

Filled text input field 89 of 100 with 'vqemikjr' on [type='text'] >> nth=88
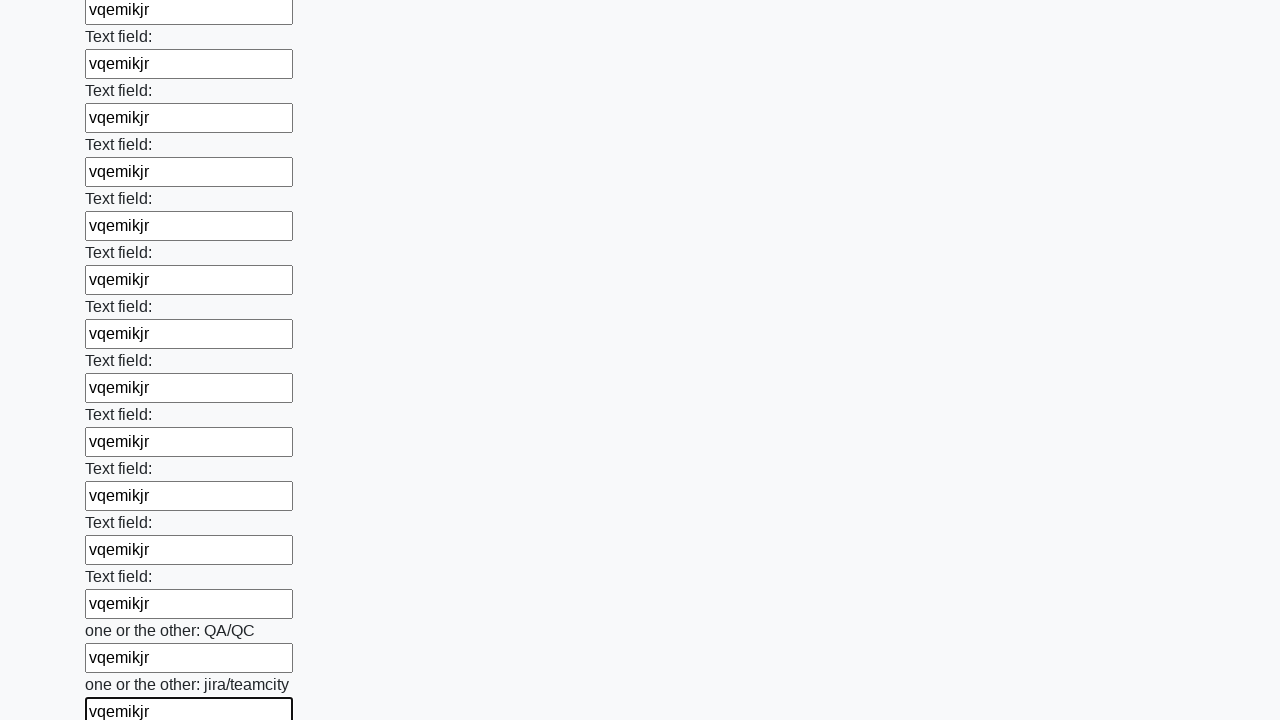

Filled text input field 90 of 100 with 'vqemikjr' on [type='text'] >> nth=89
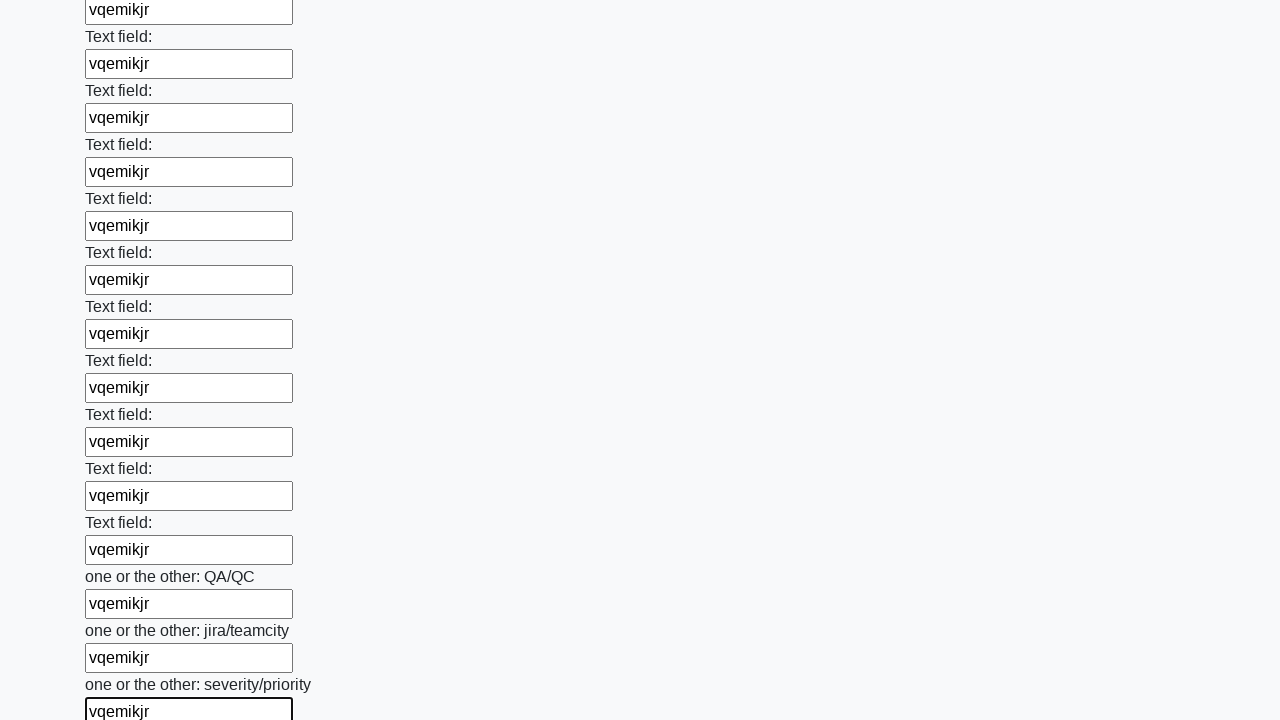

Filled text input field 91 of 100 with 'vqemikjr' on [type='text'] >> nth=90
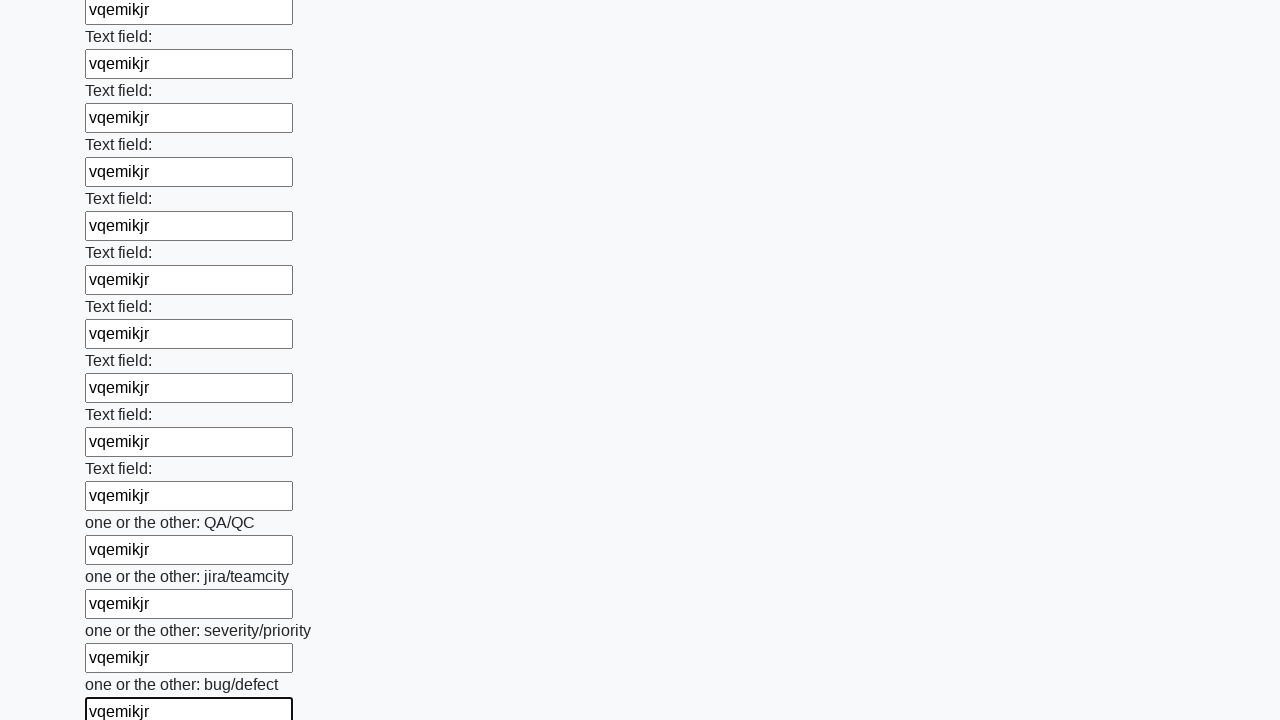

Filled text input field 92 of 100 with 'vqemikjr' on [type='text'] >> nth=91
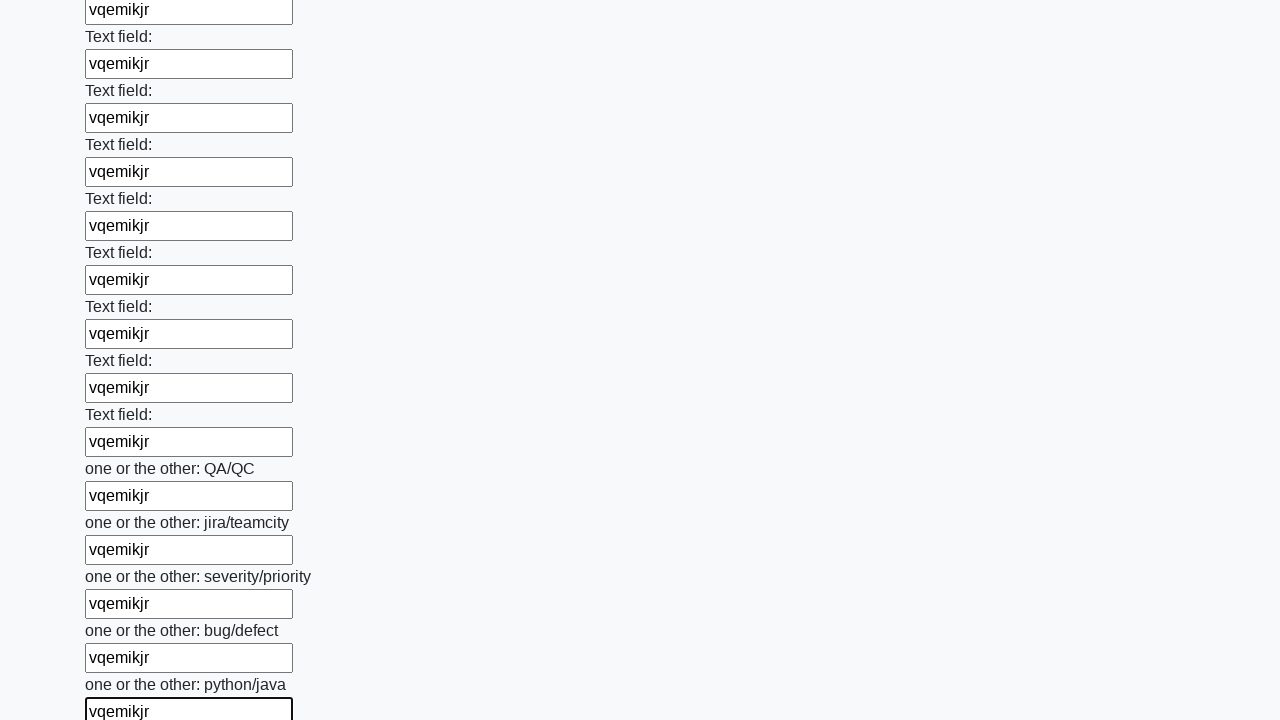

Filled text input field 93 of 100 with 'vqemikjr' on [type='text'] >> nth=92
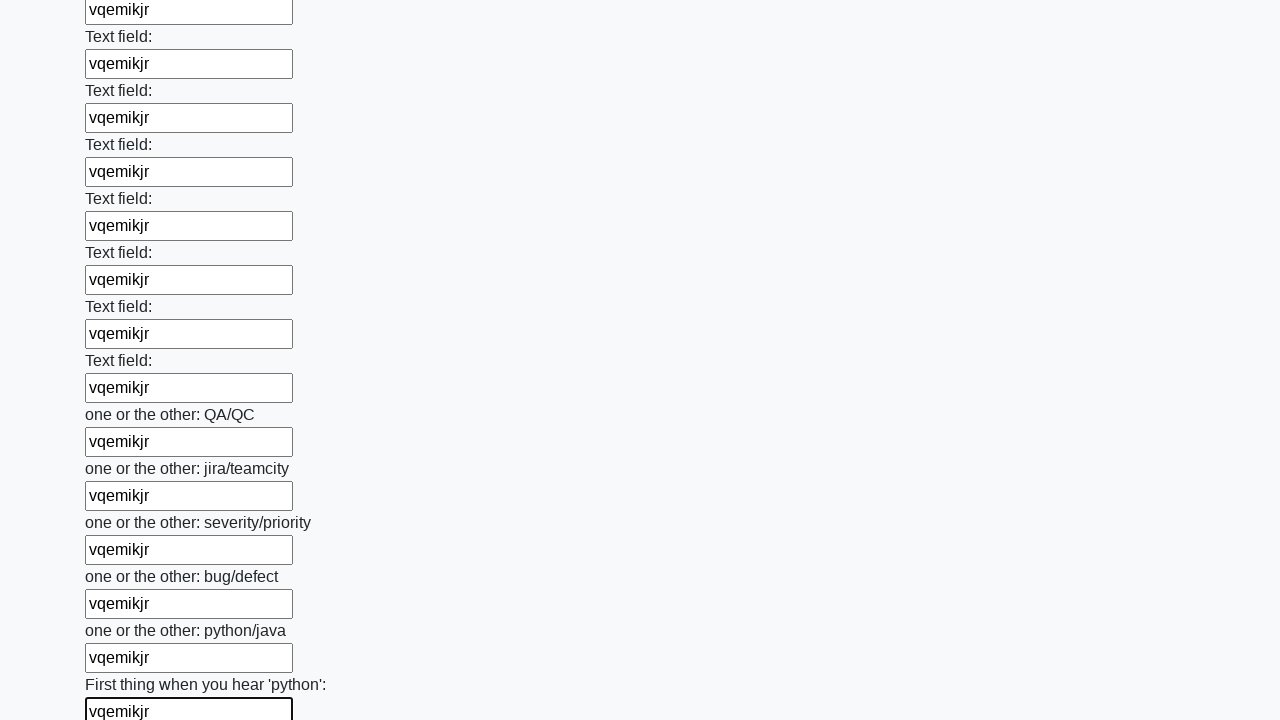

Filled text input field 94 of 100 with 'vqemikjr' on [type='text'] >> nth=93
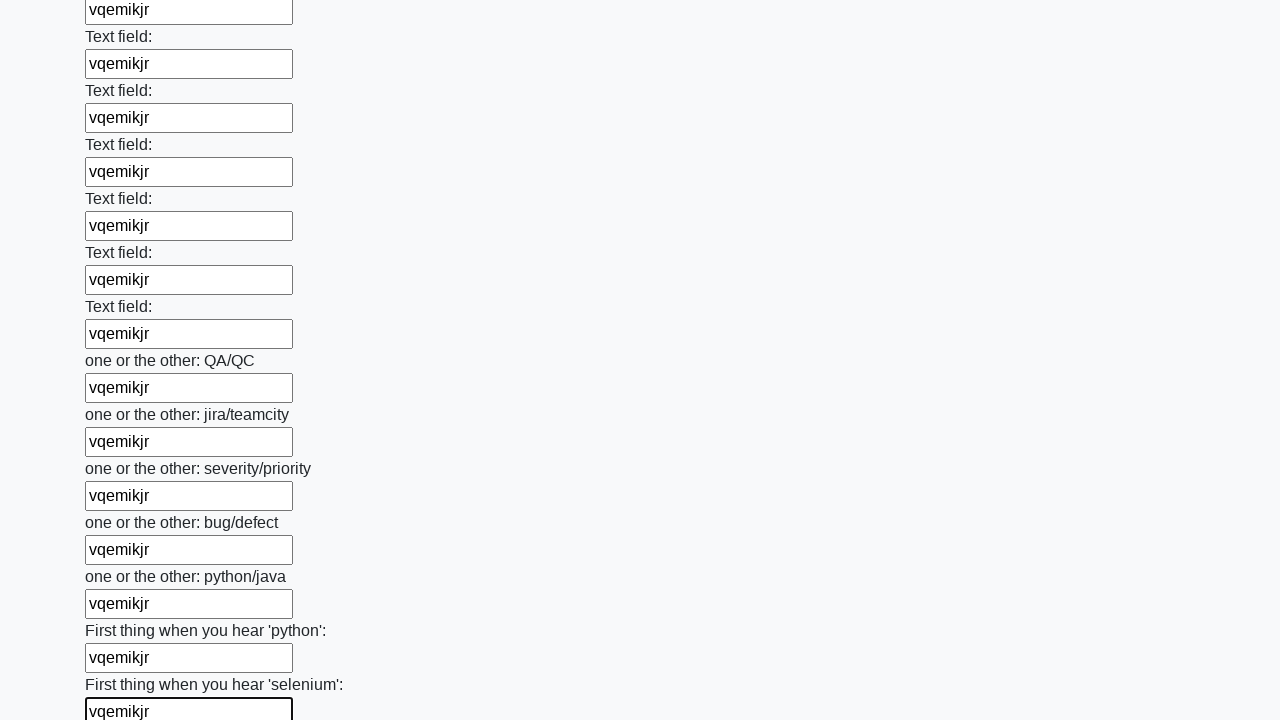

Filled text input field 95 of 100 with 'vqemikjr' on [type='text'] >> nth=94
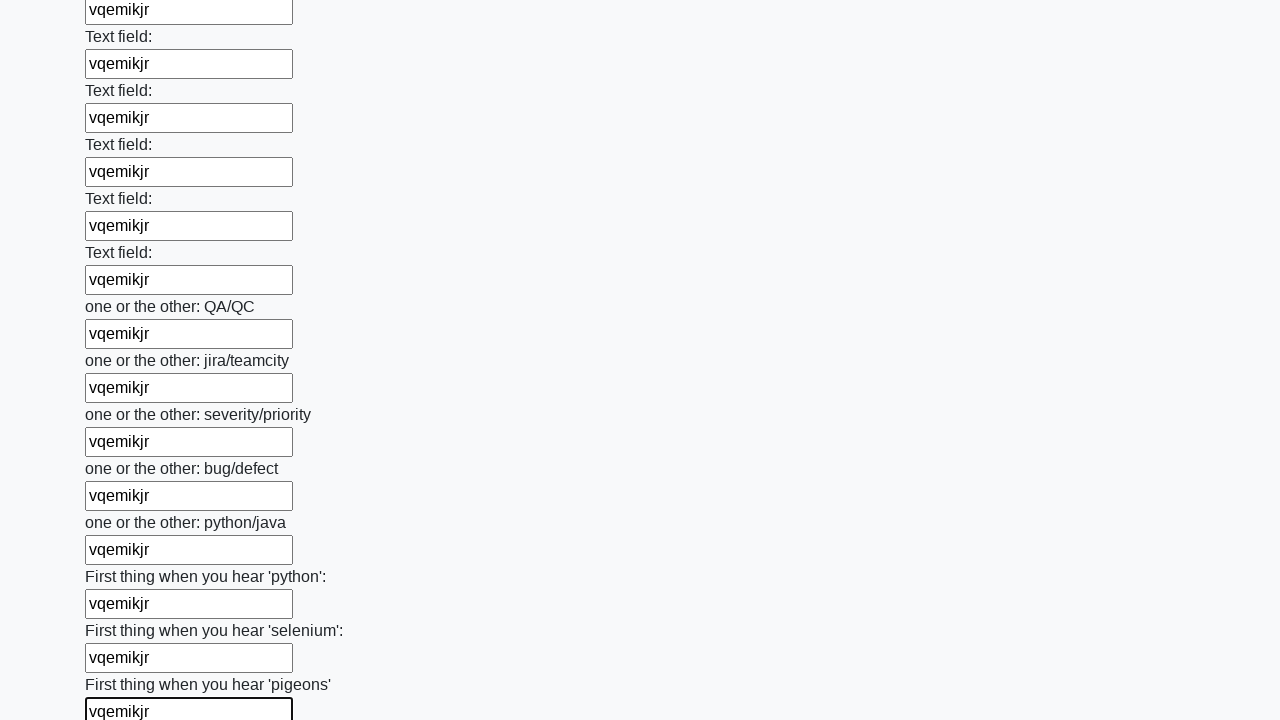

Filled text input field 96 of 100 with 'vqemikjr' on [type='text'] >> nth=95
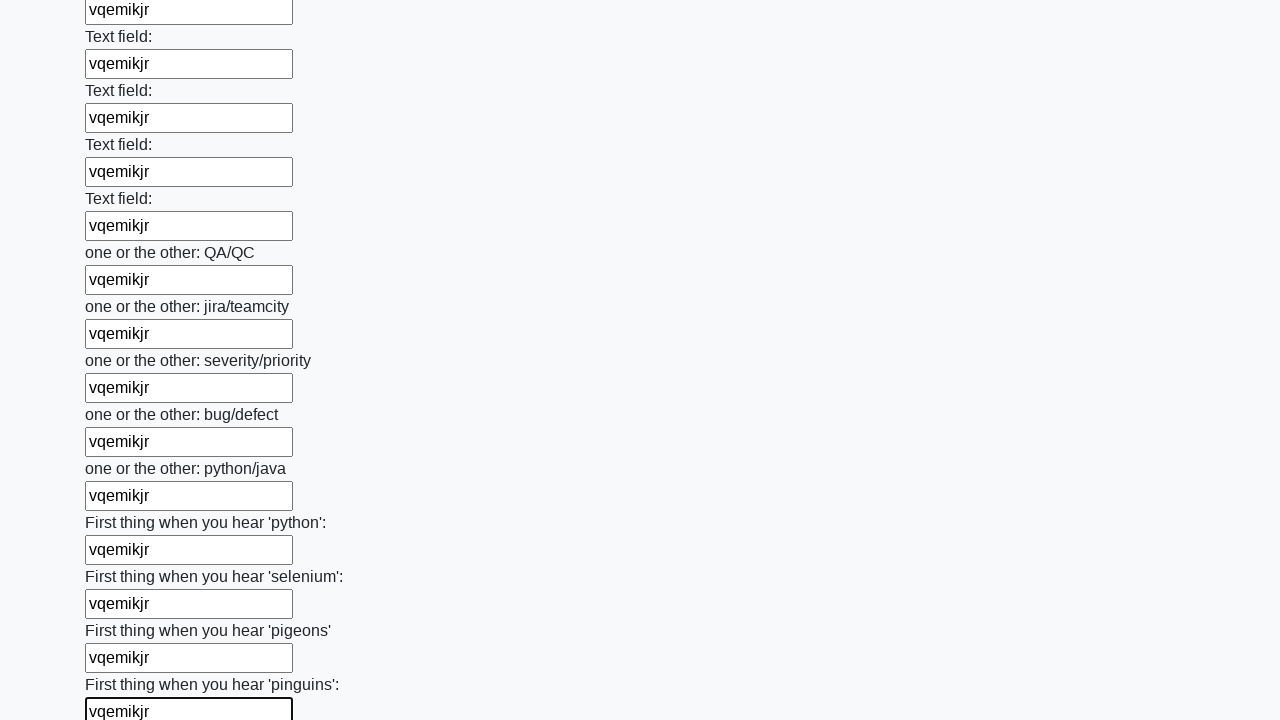

Filled text input field 97 of 100 with 'vqemikjr' on [type='text'] >> nth=96
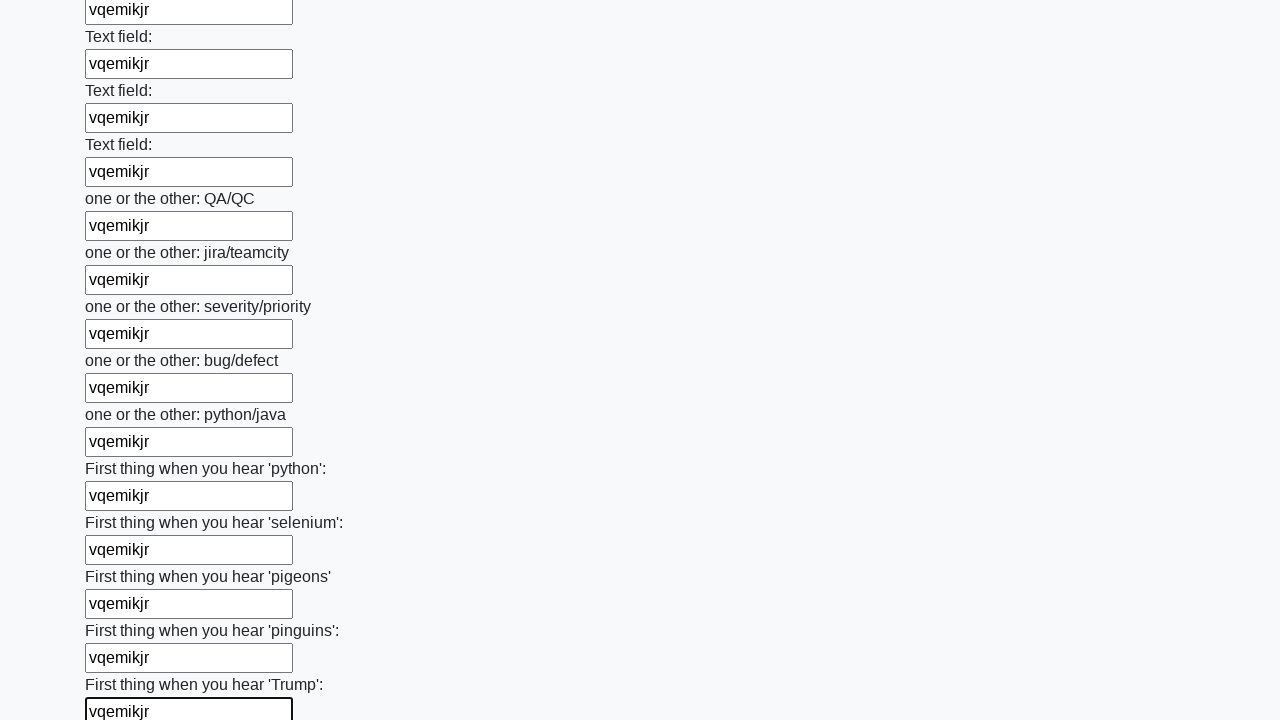

Filled text input field 98 of 100 with 'vqemikjr' on [type='text'] >> nth=97
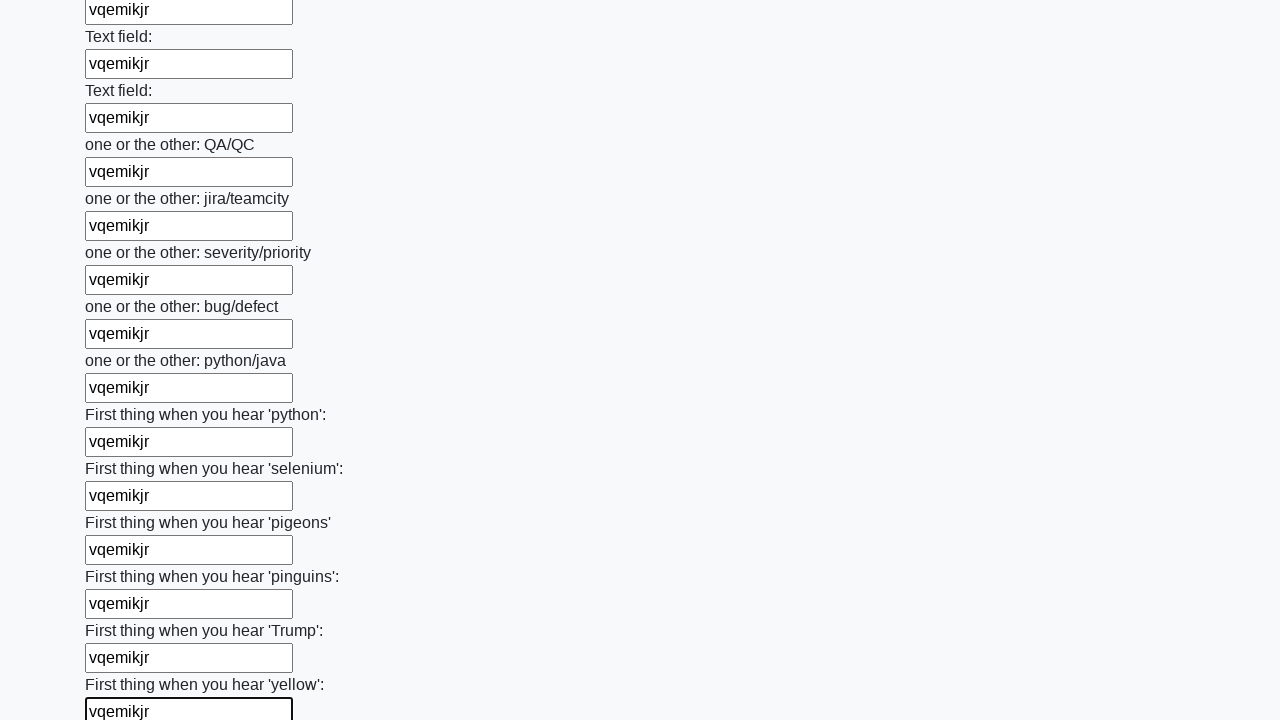

Filled text input field 99 of 100 with 'vqemikjr' on [type='text'] >> nth=98
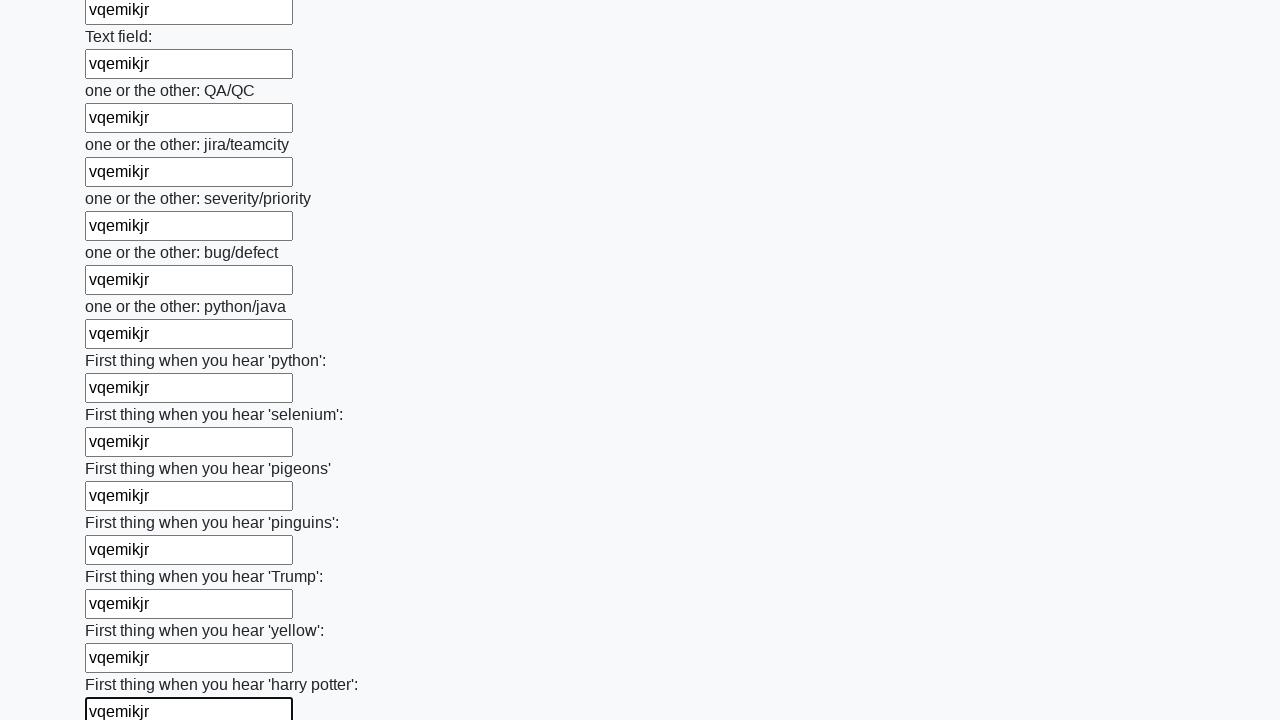

Filled text input field 100 of 100 with 'vqemikjr' on [type='text'] >> nth=99
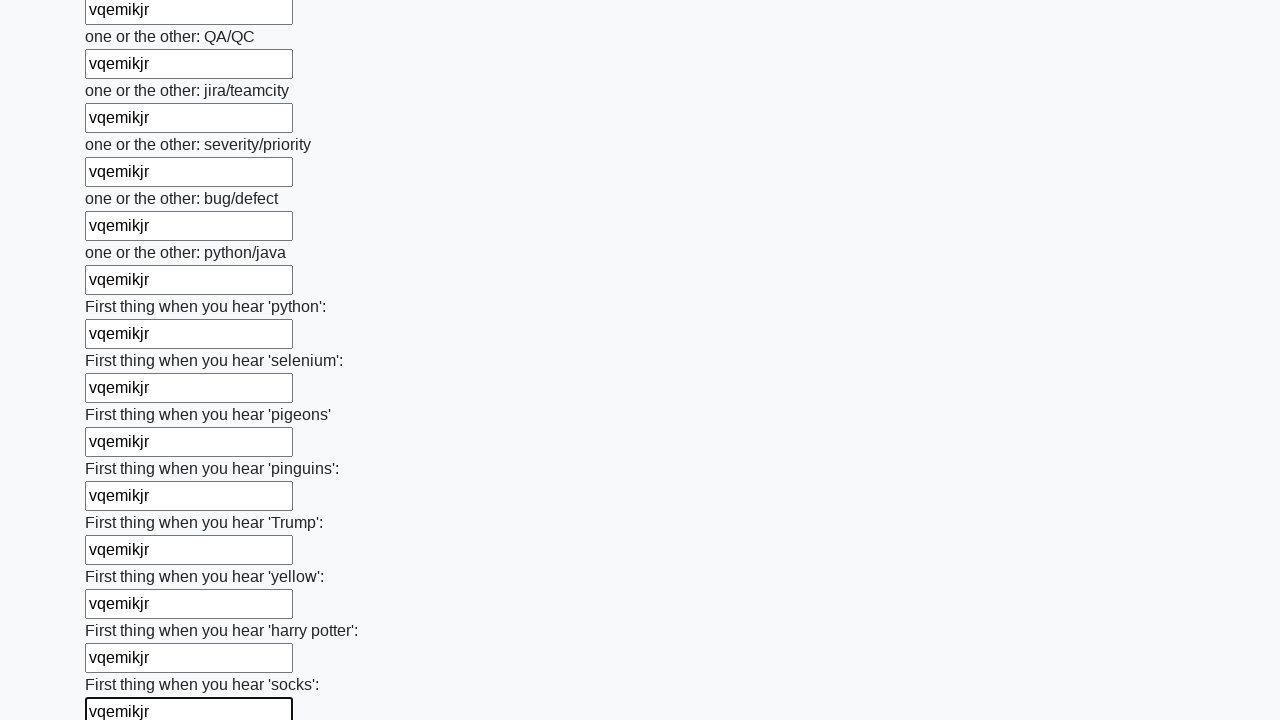

Clicked the submit button to submit the form at (123, 611) on button.btn
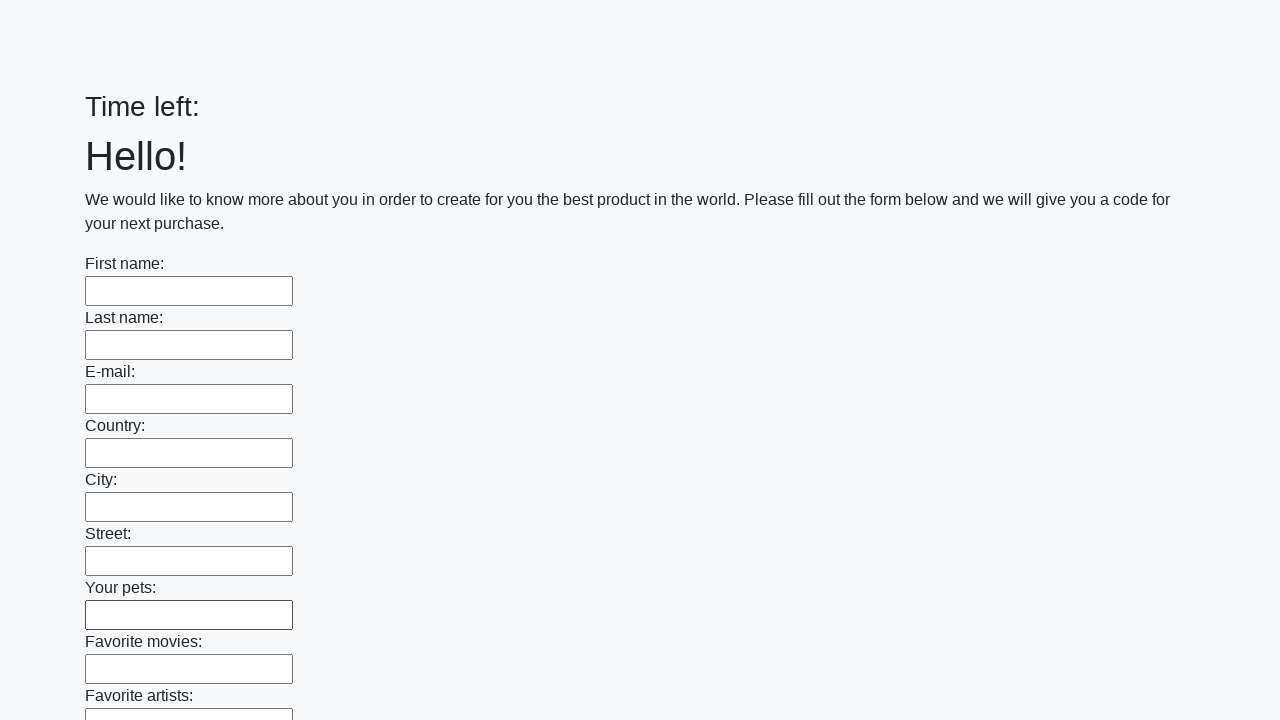

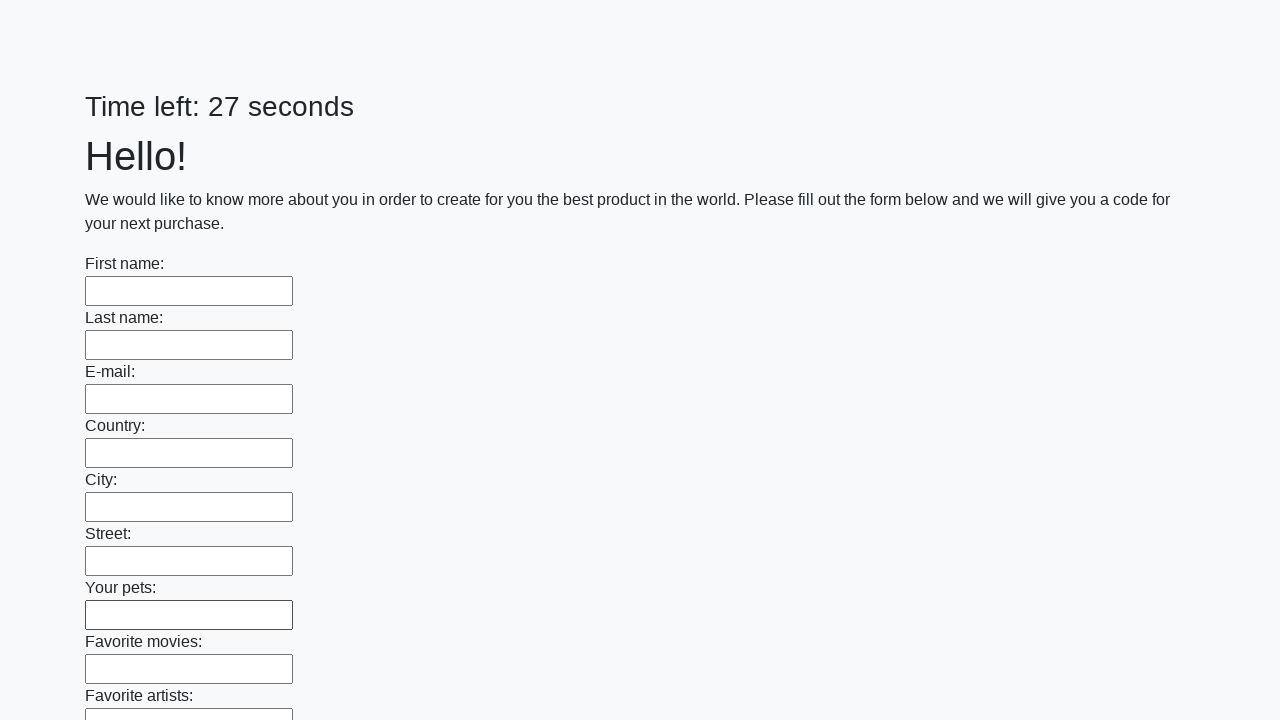